Fills all input fields in a large form with text and submits the form

Starting URL: http://suninjuly.github.io/huge_form.html

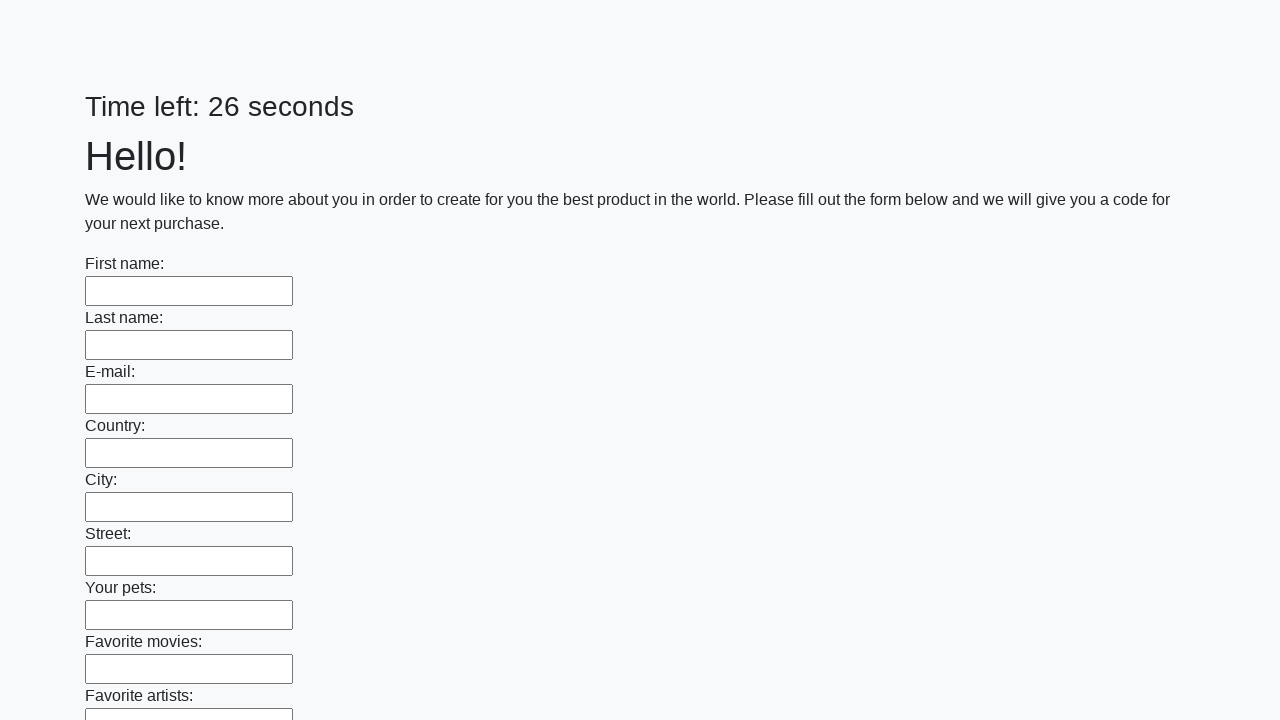

Located all input elements on the form
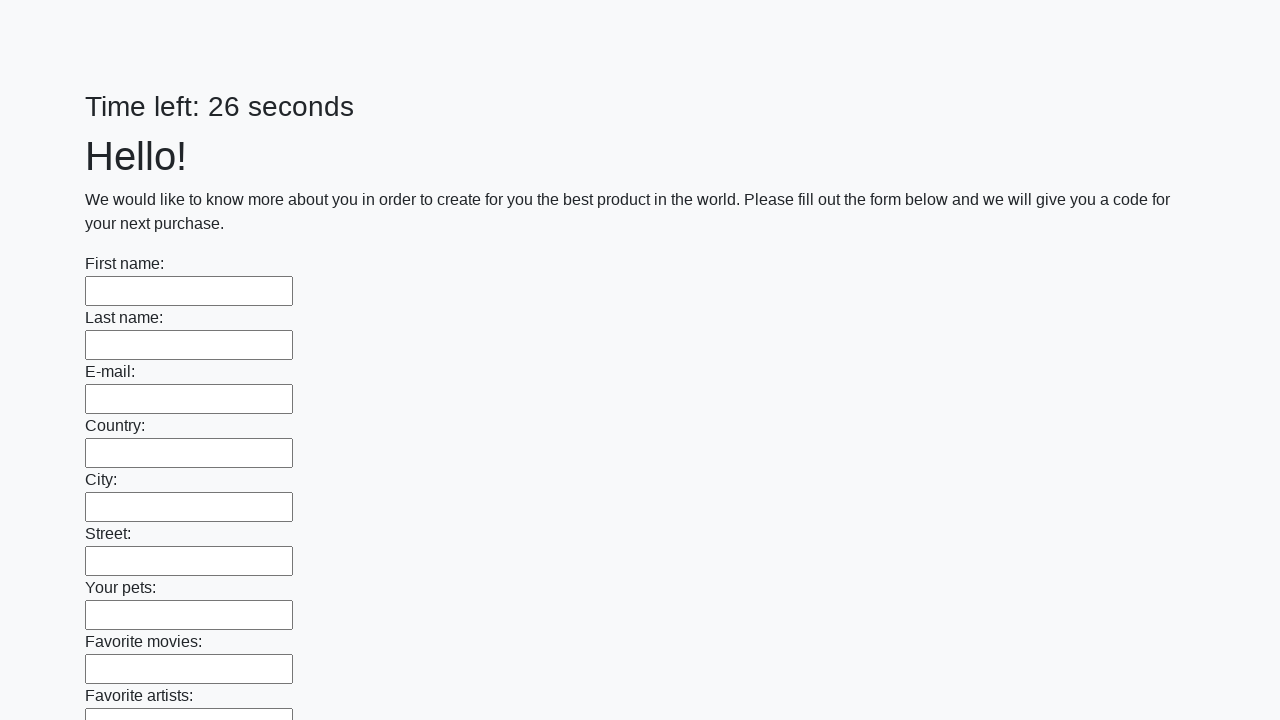

Filled an input field with text
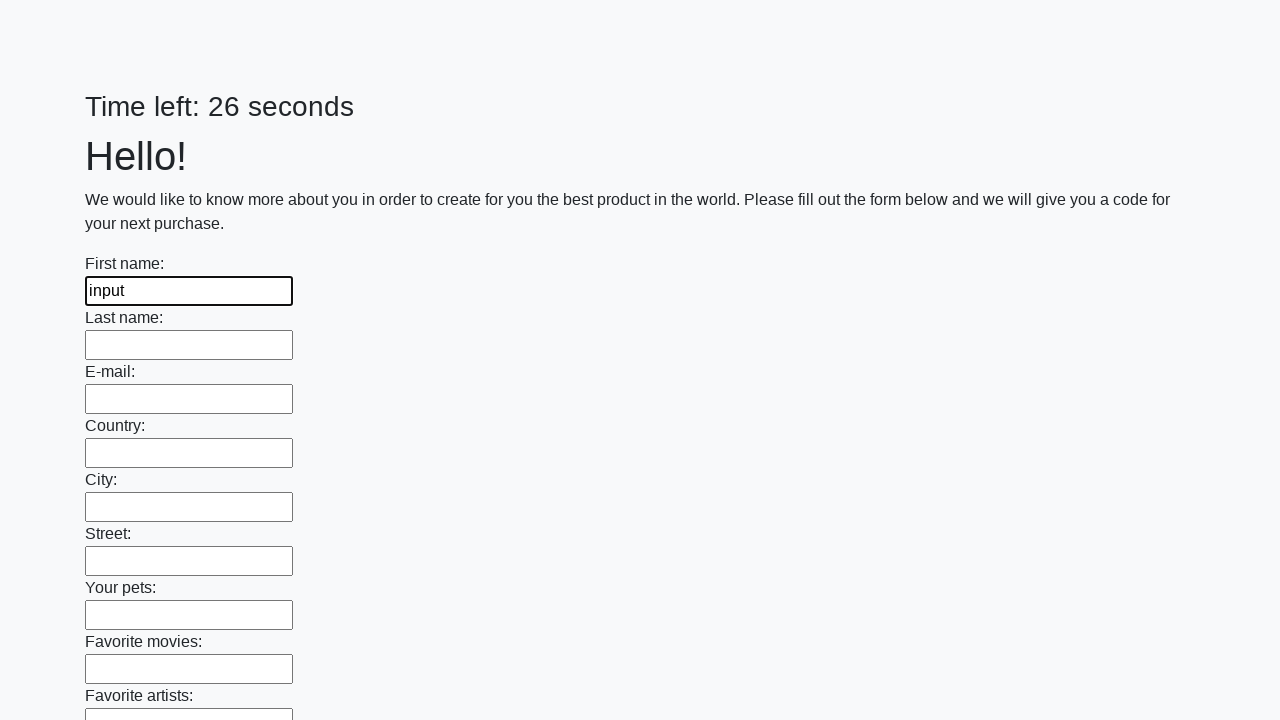

Filled an input field with text
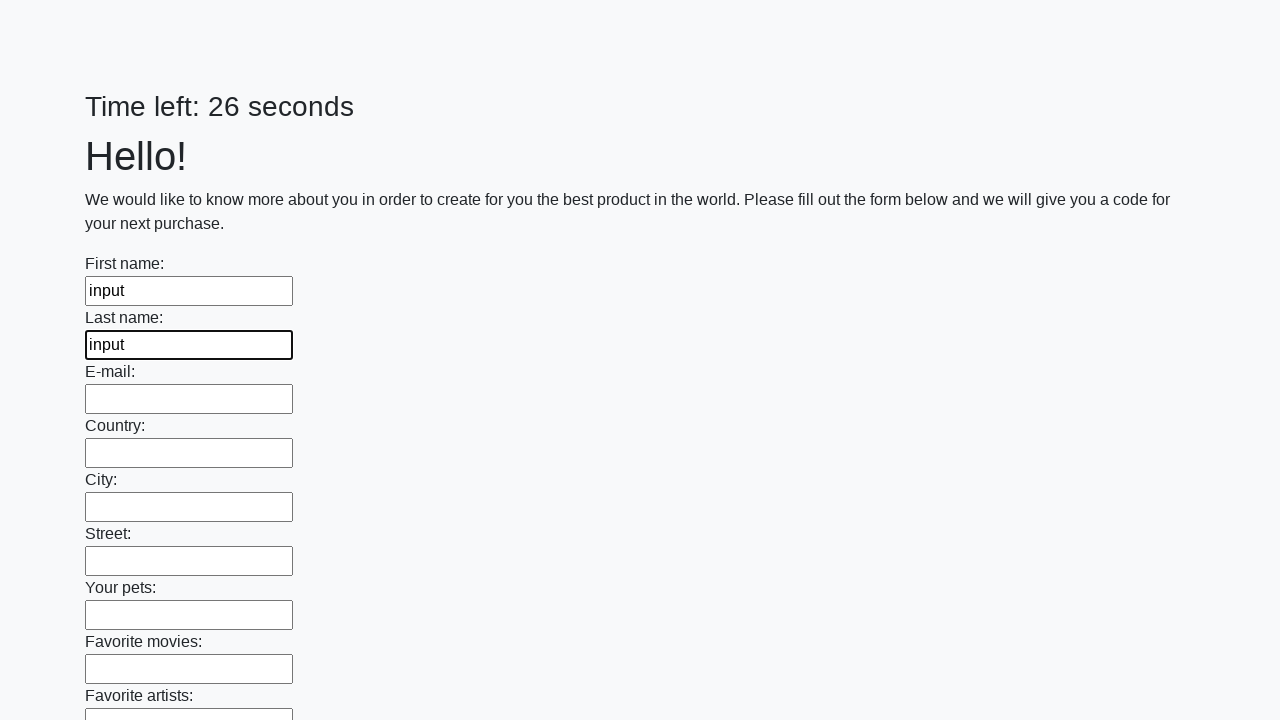

Filled an input field with text
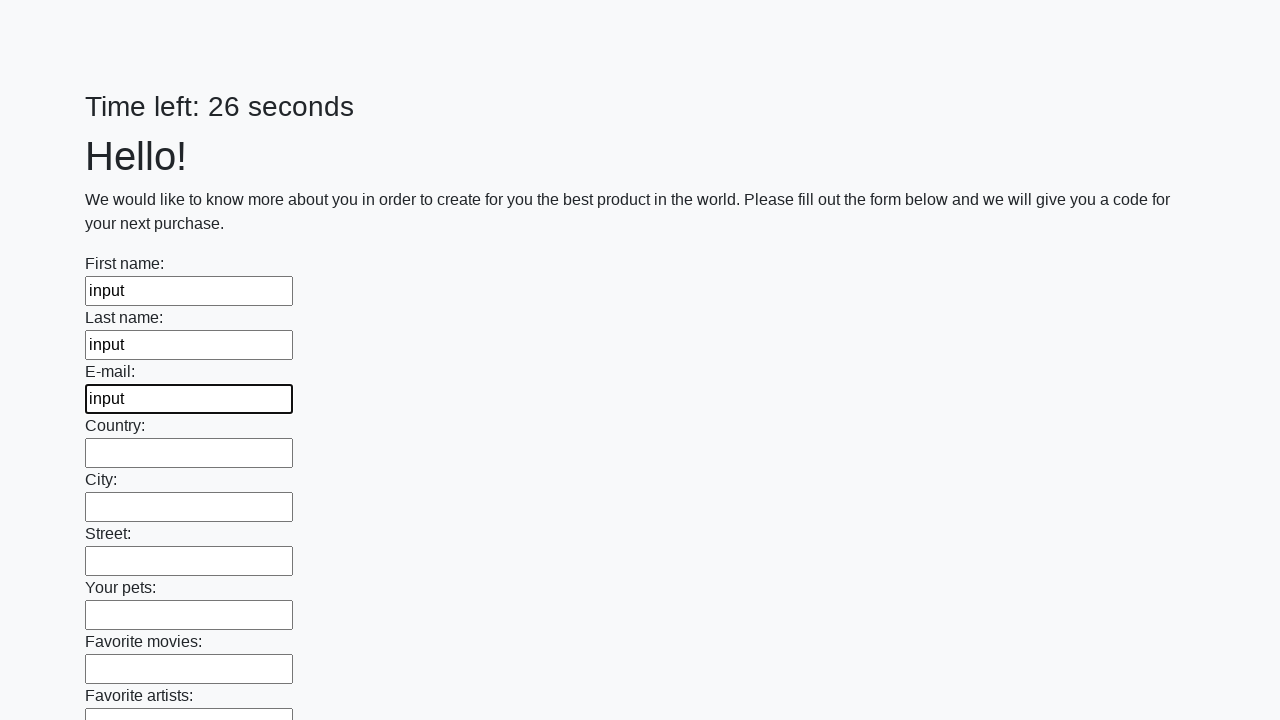

Filled an input field with text
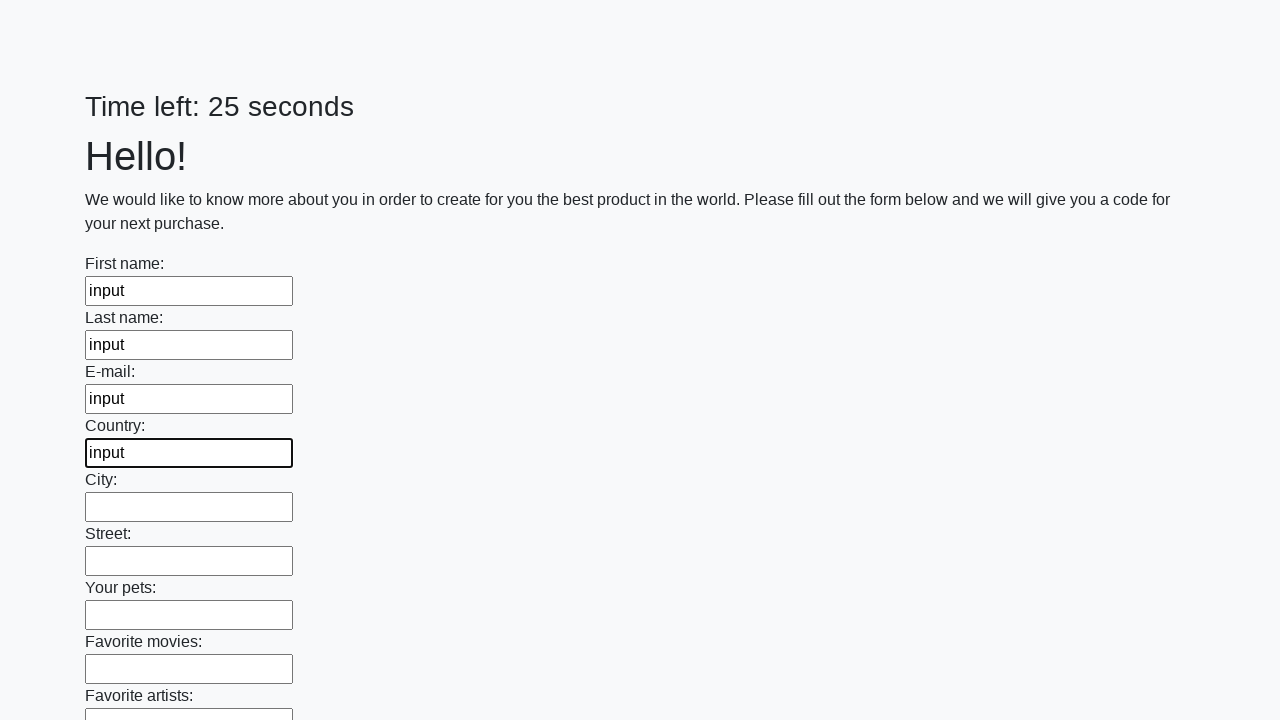

Filled an input field with text
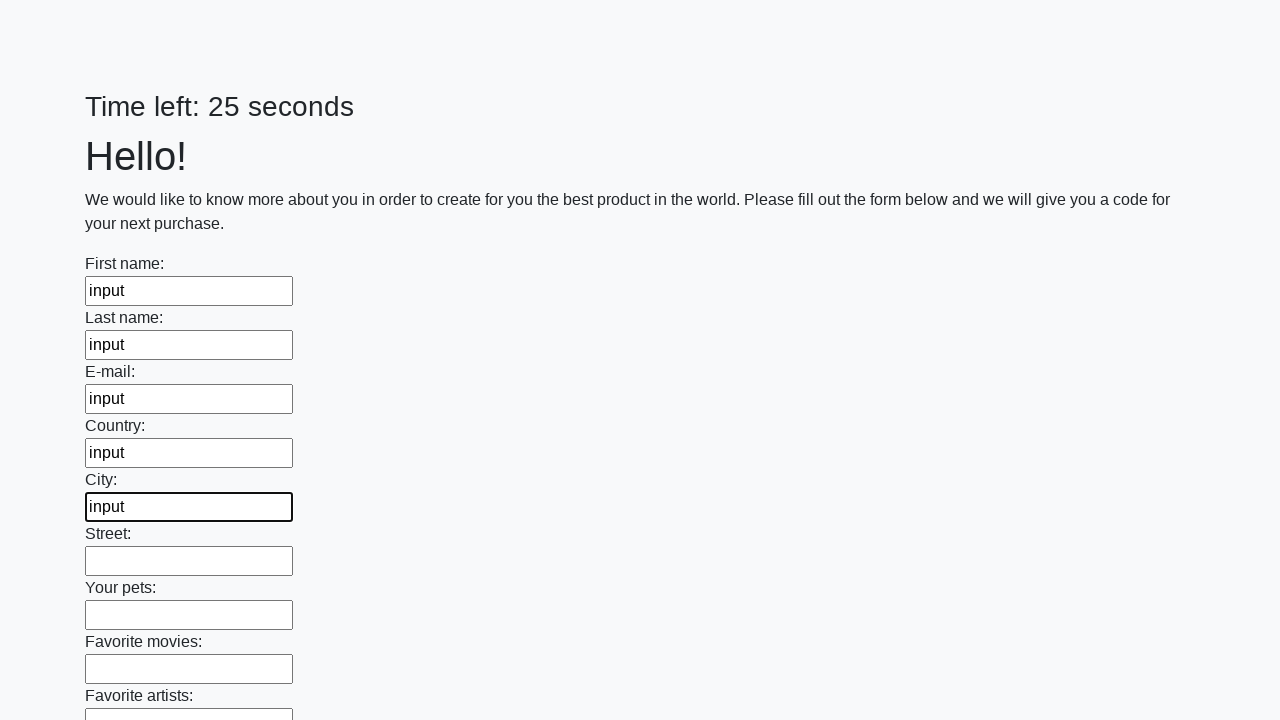

Filled an input field with text
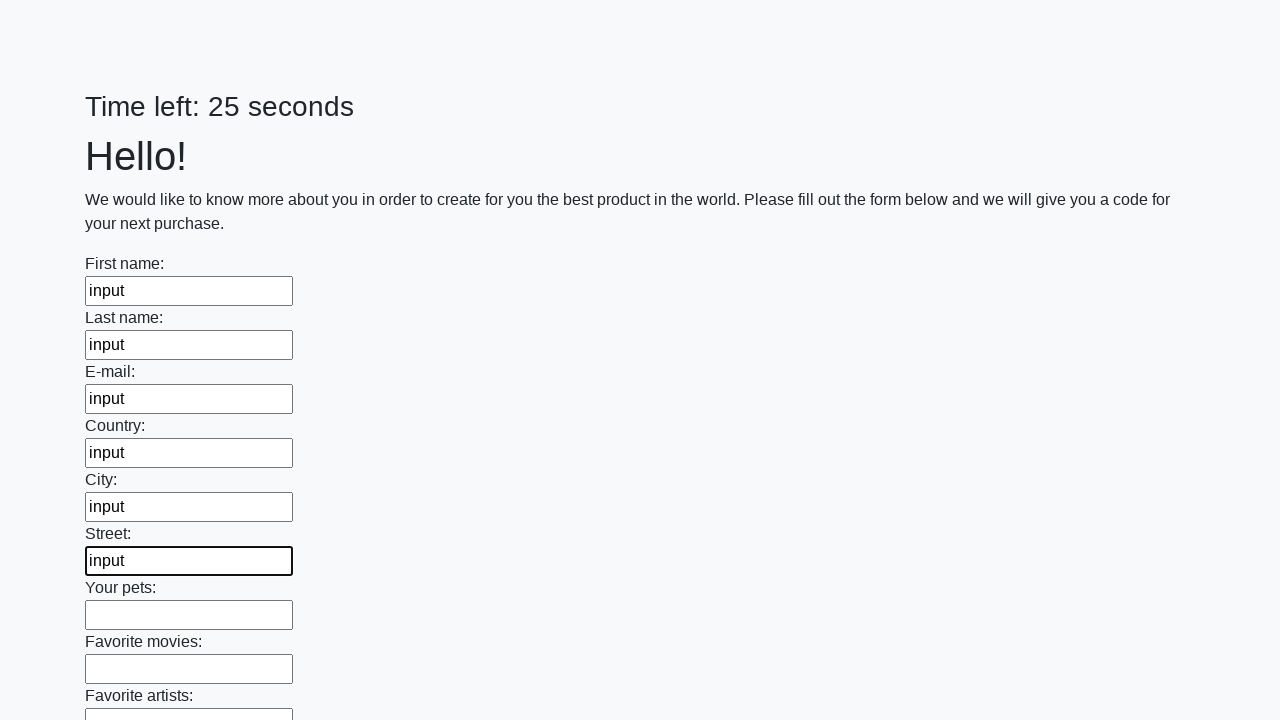

Filled an input field with text
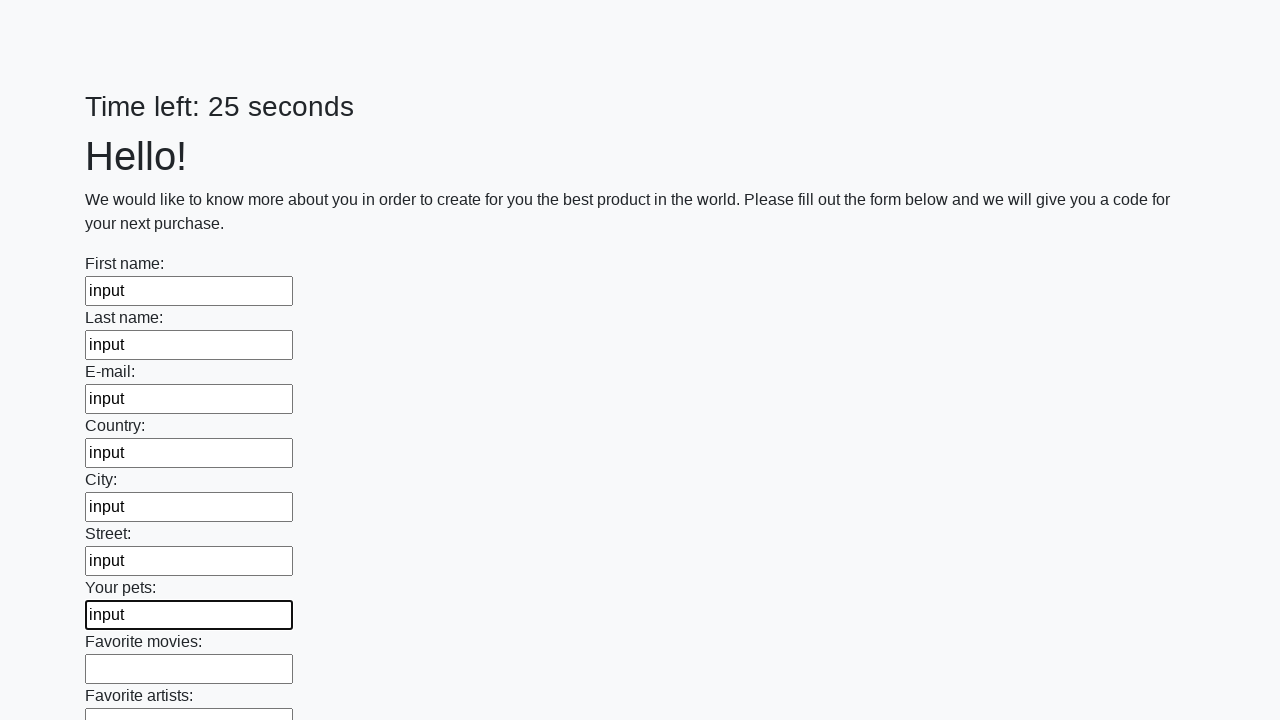

Filled an input field with text
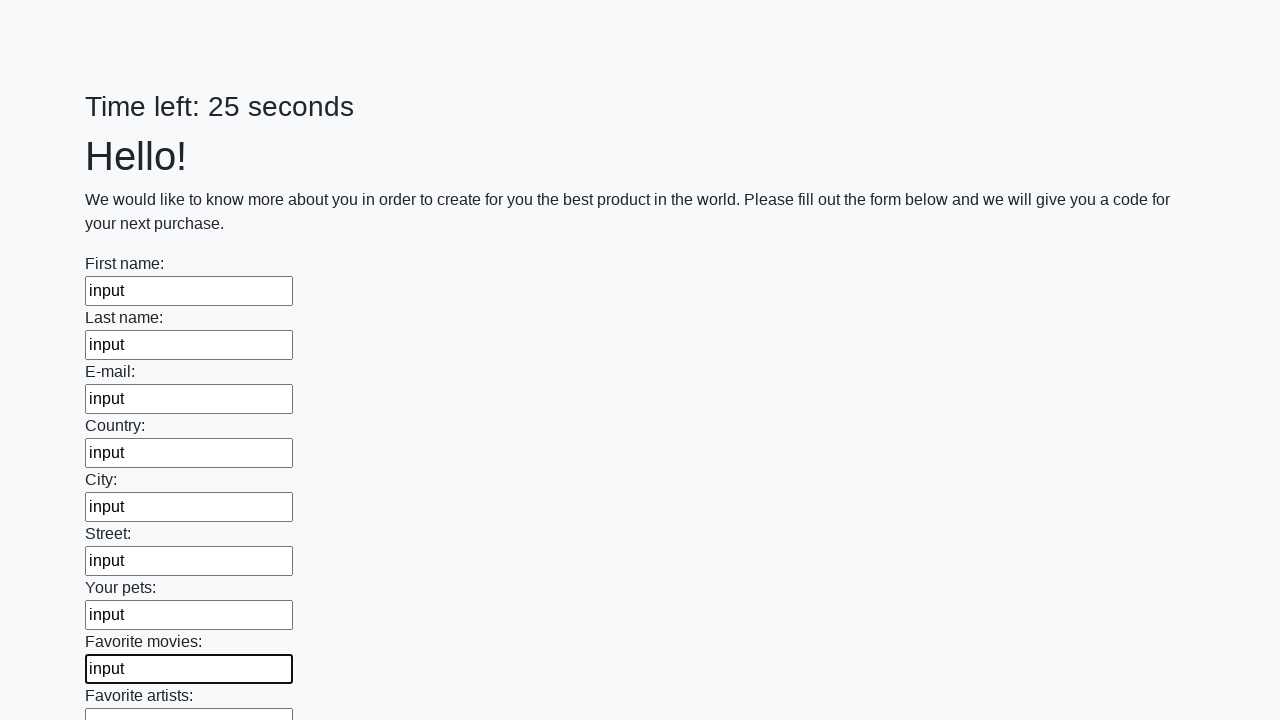

Filled an input field with text
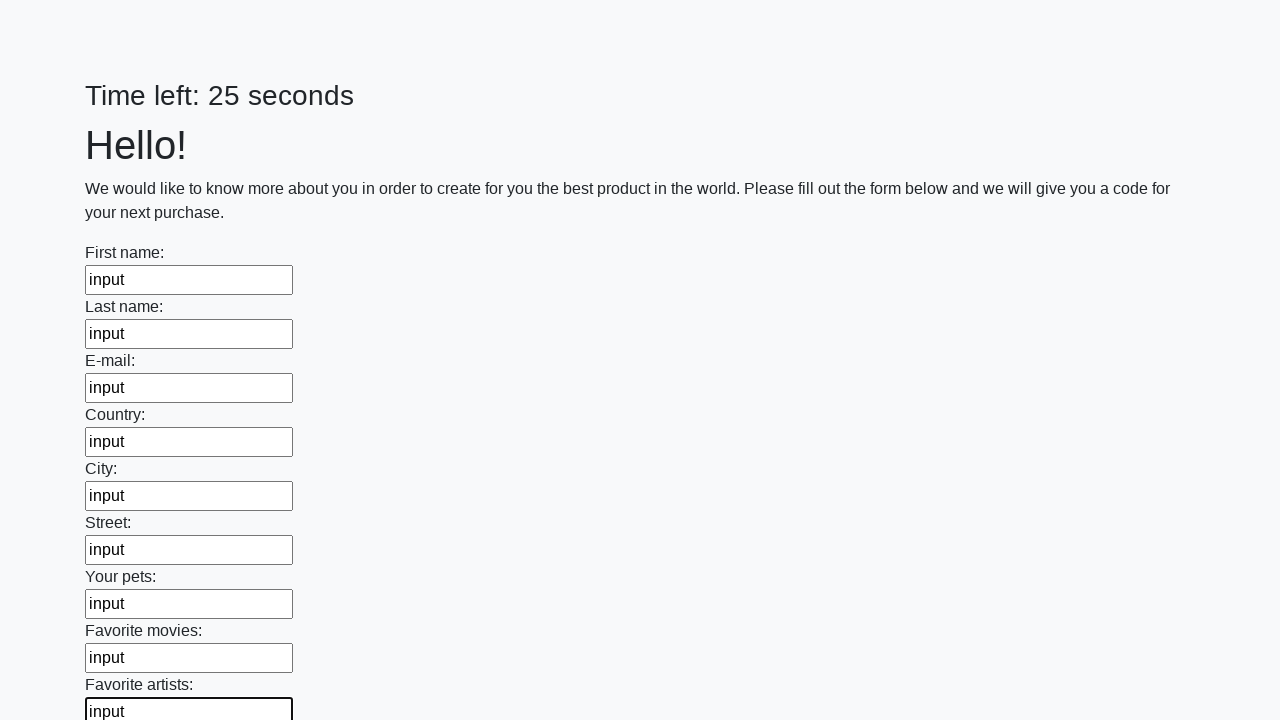

Filled an input field with text
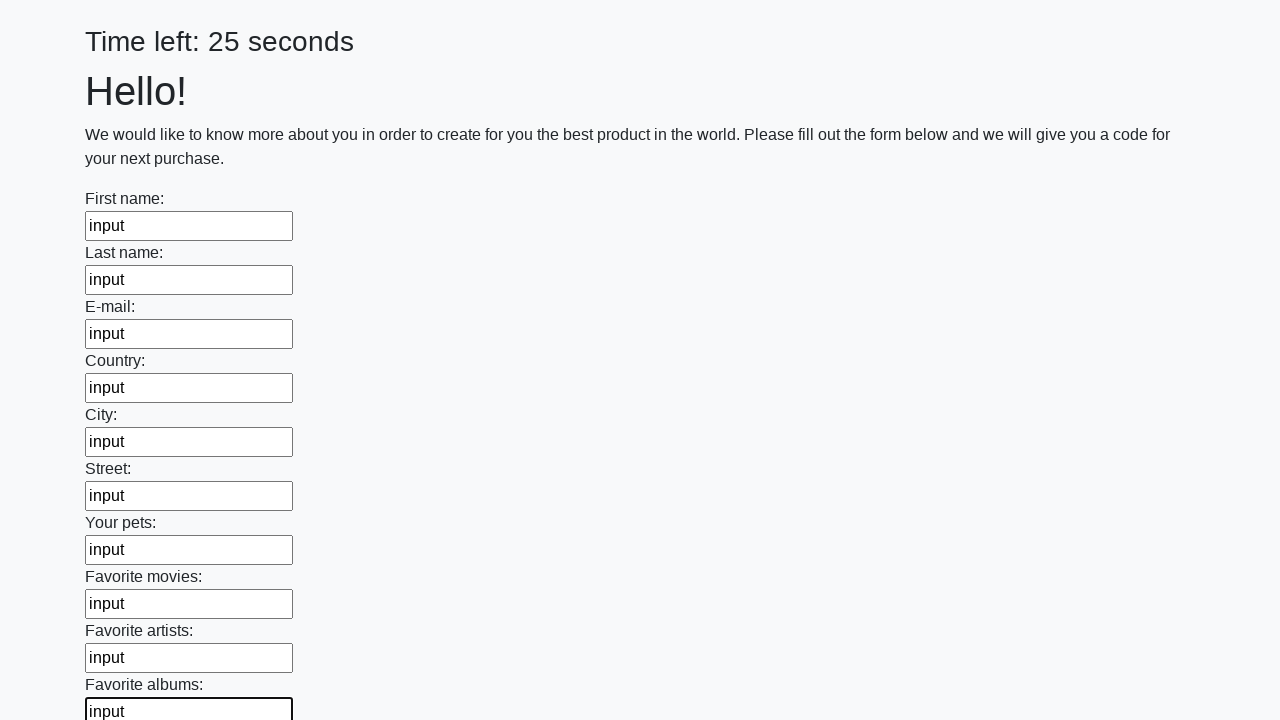

Filled an input field with text
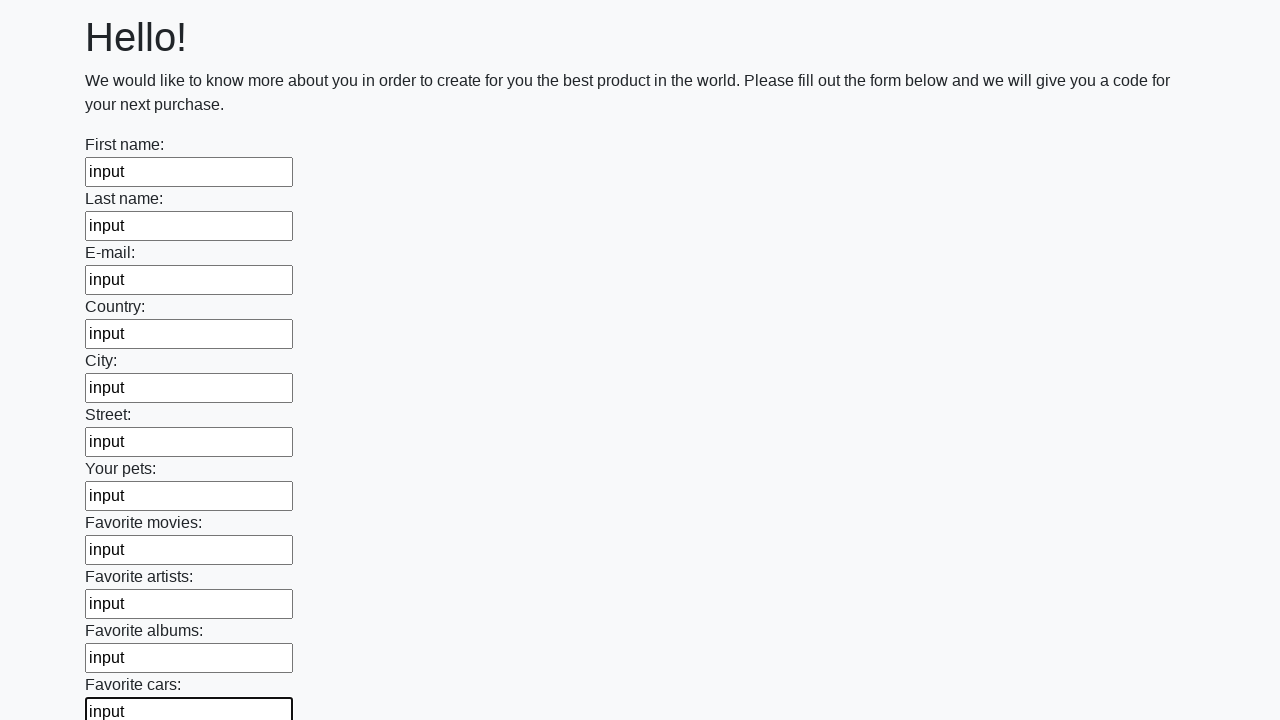

Filled an input field with text
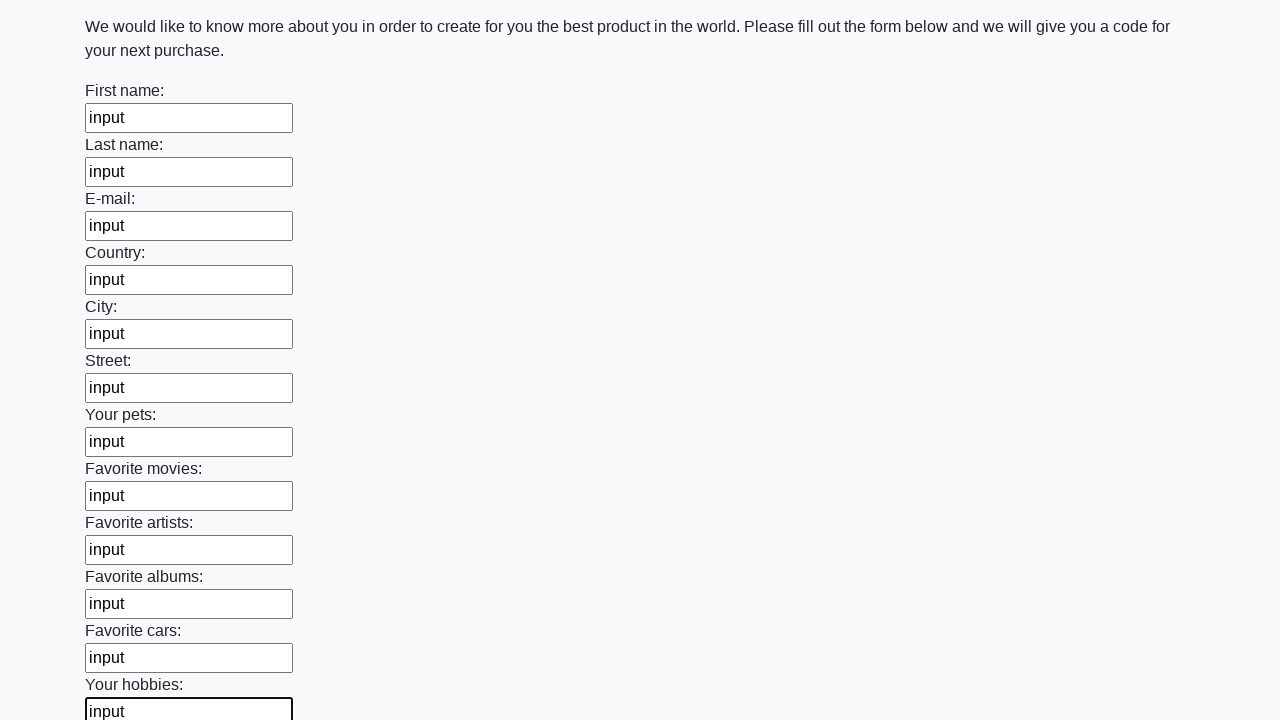

Filled an input field with text
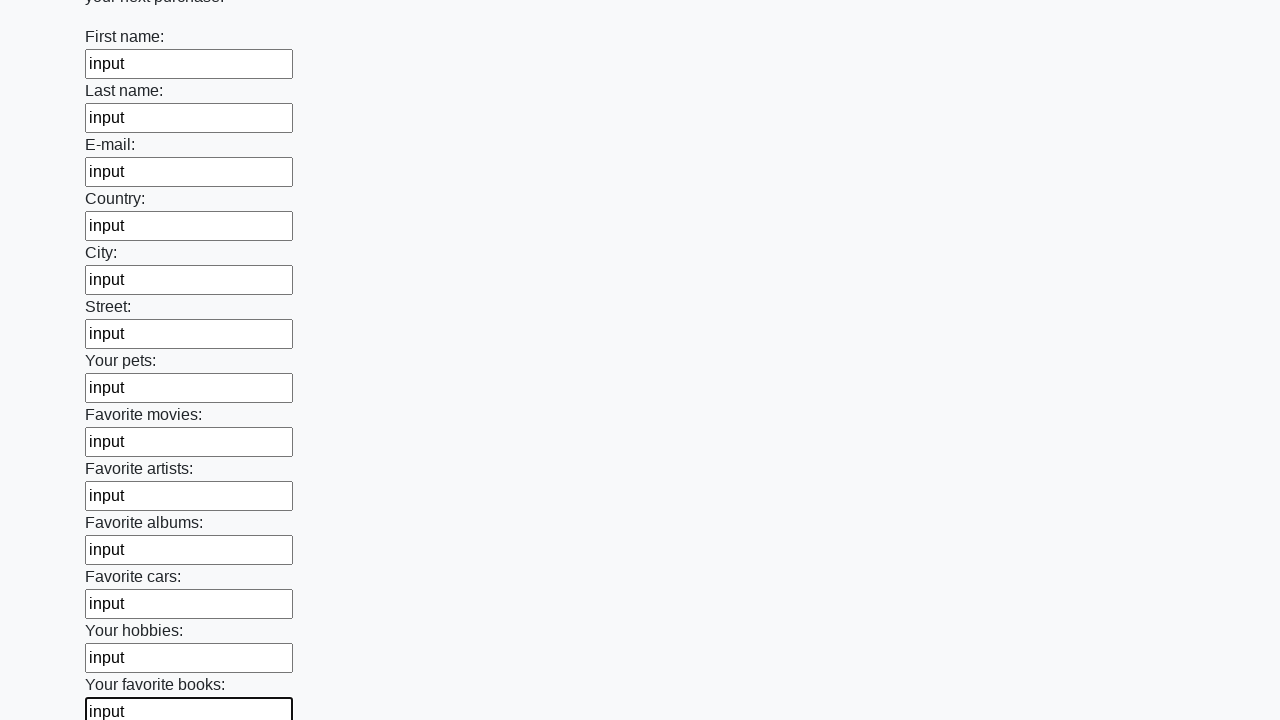

Filled an input field with text
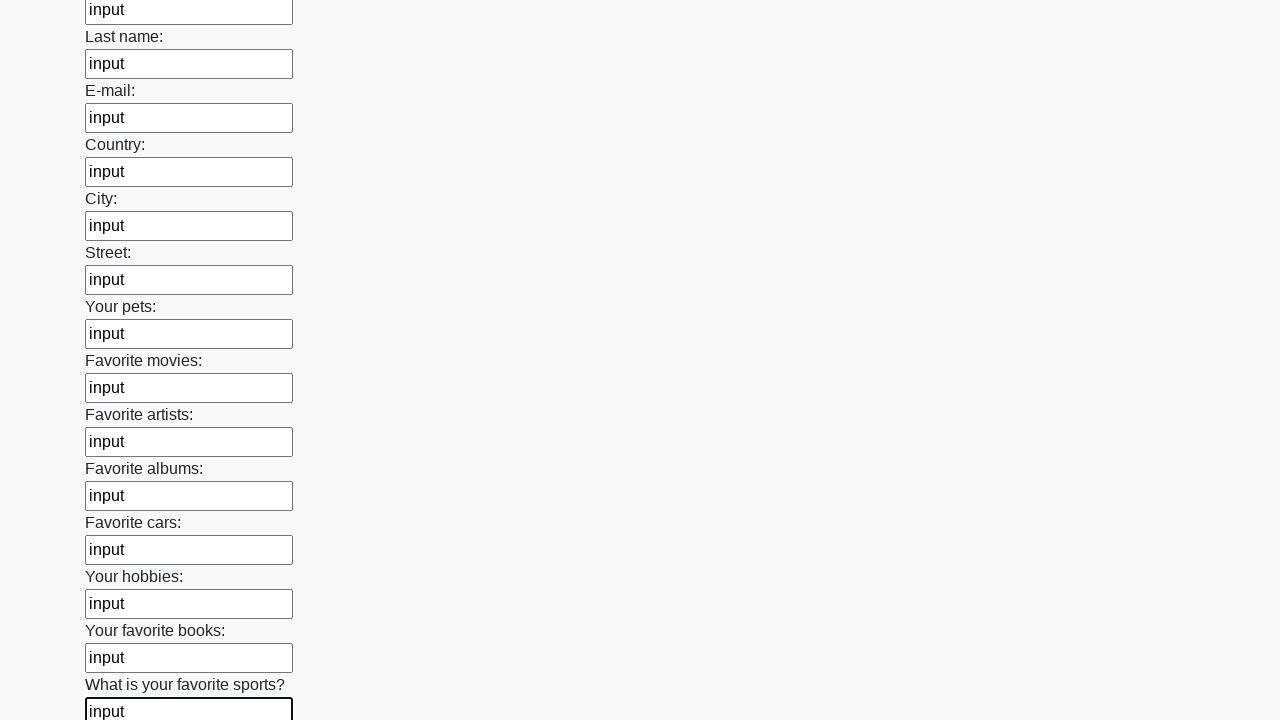

Filled an input field with text
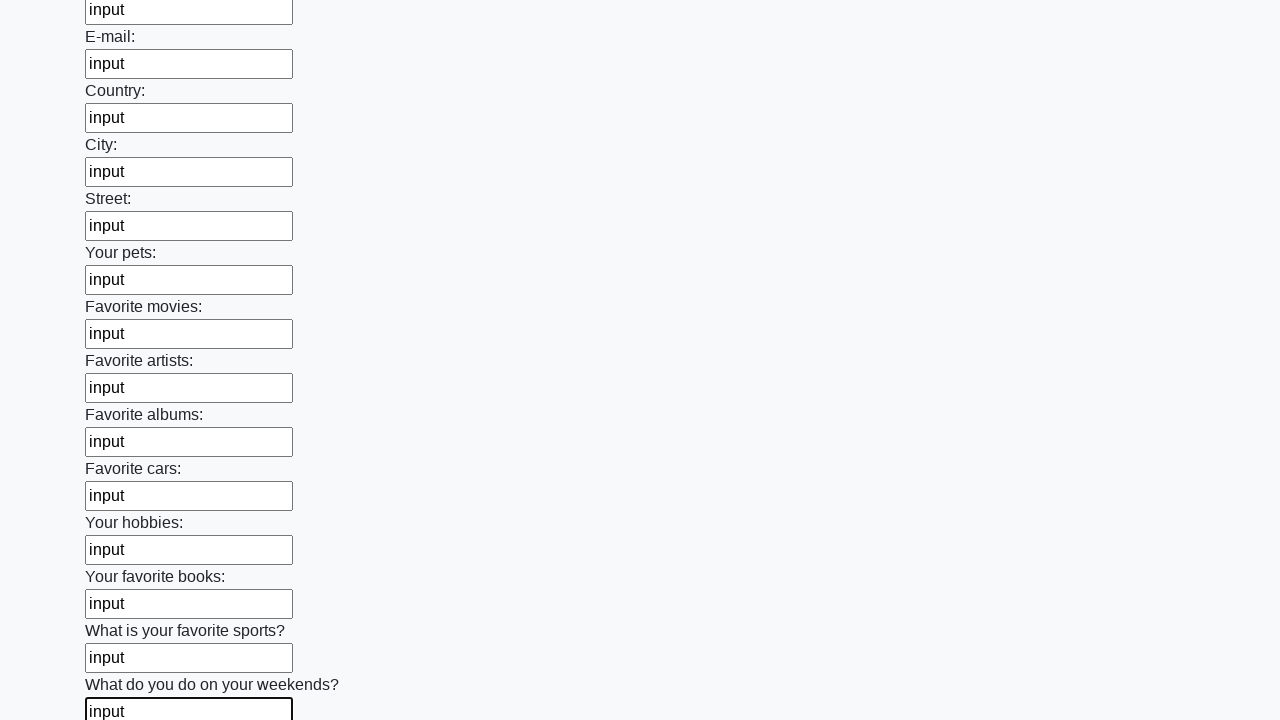

Filled an input field with text
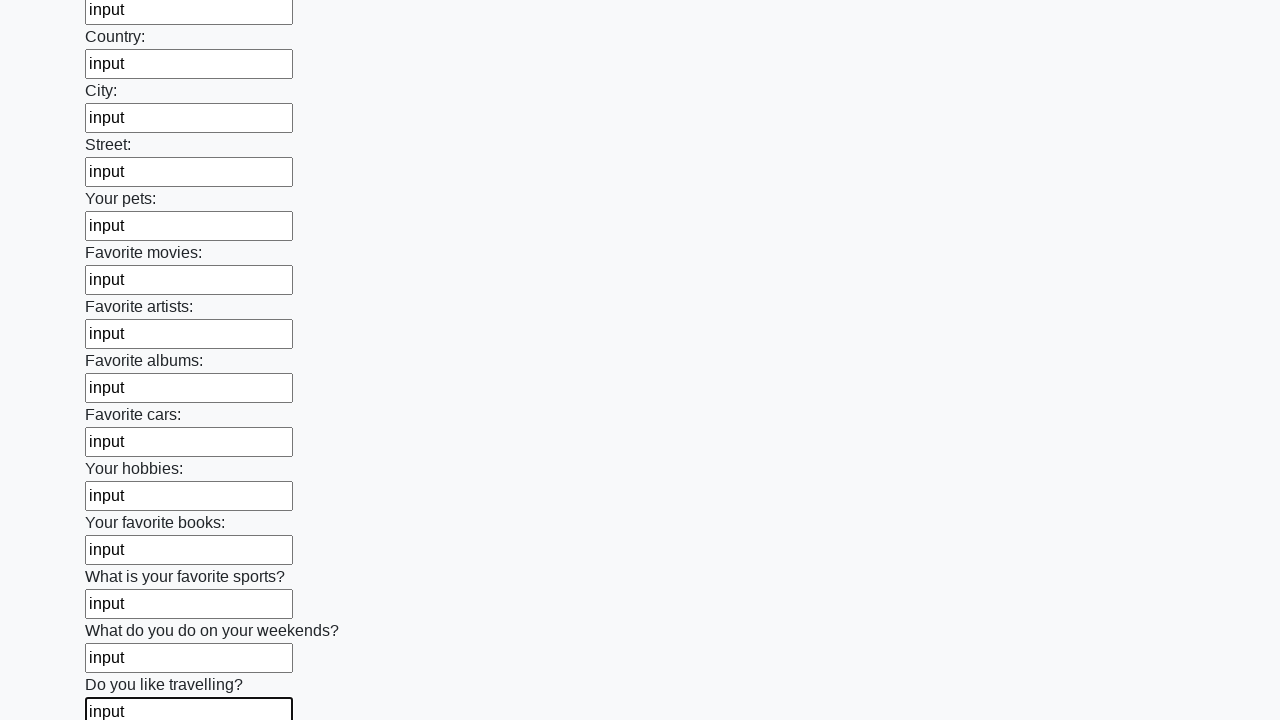

Filled an input field with text
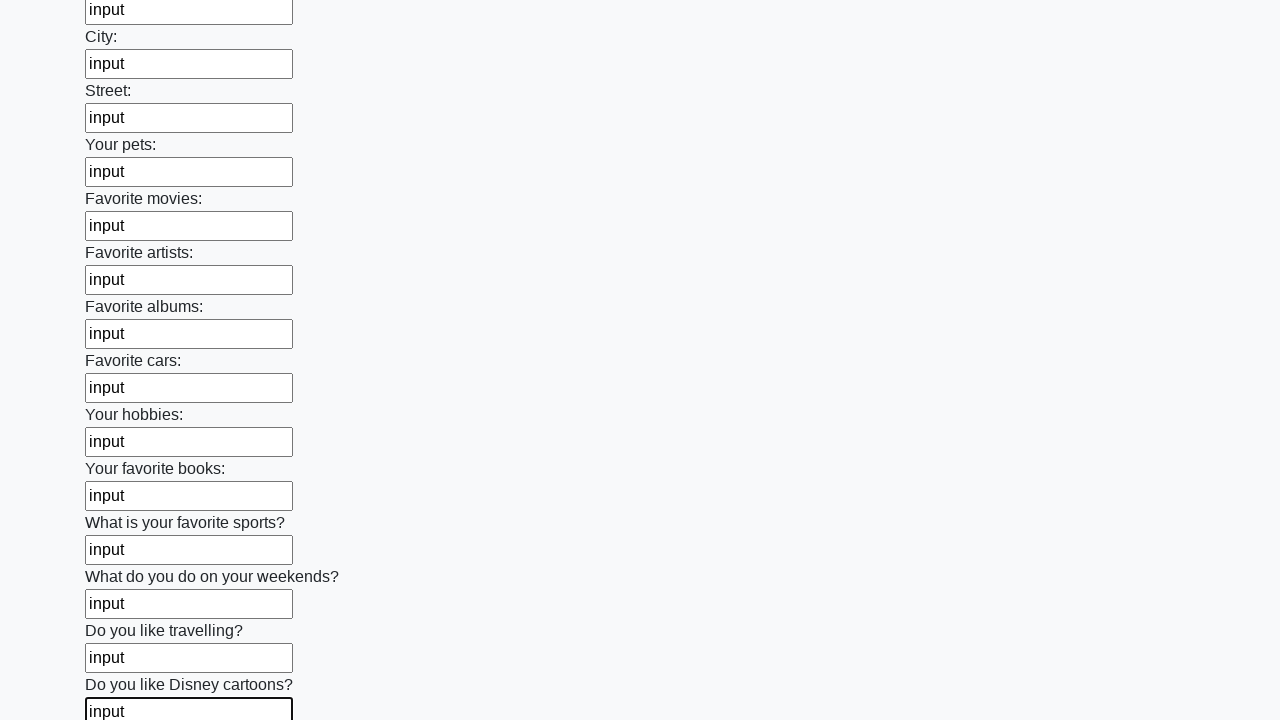

Filled an input field with text
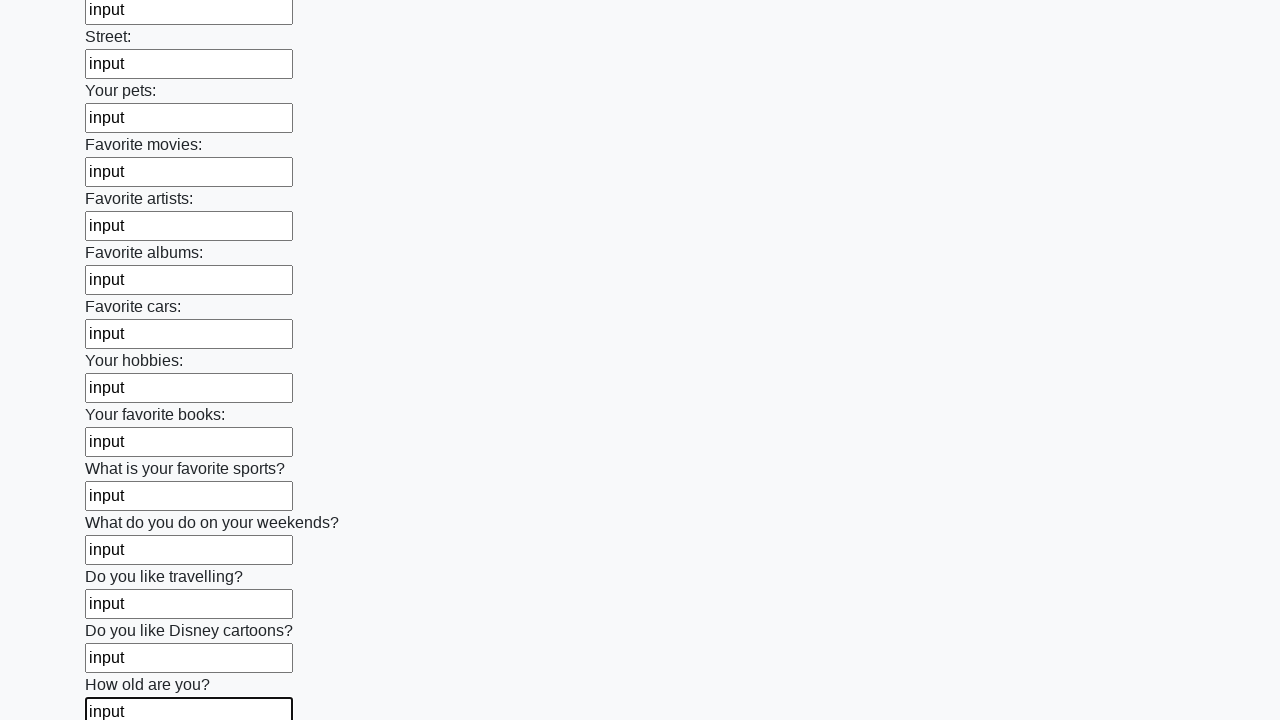

Filled an input field with text
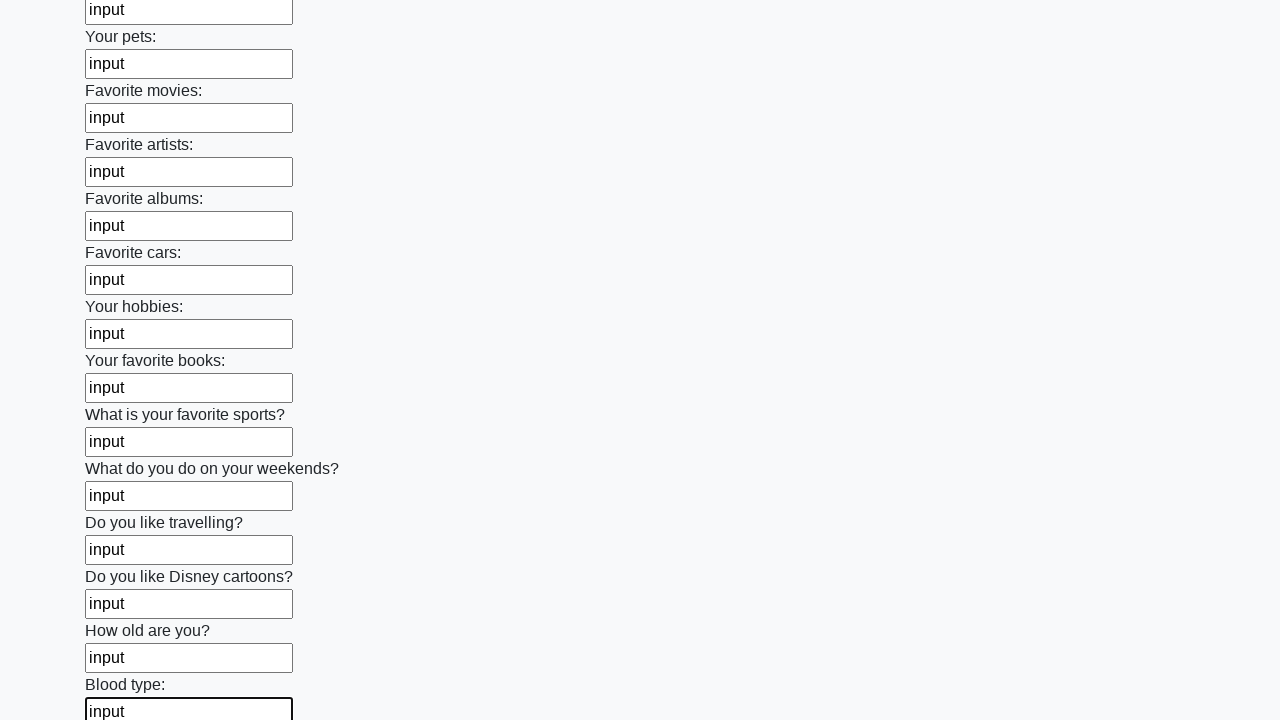

Filled an input field with text
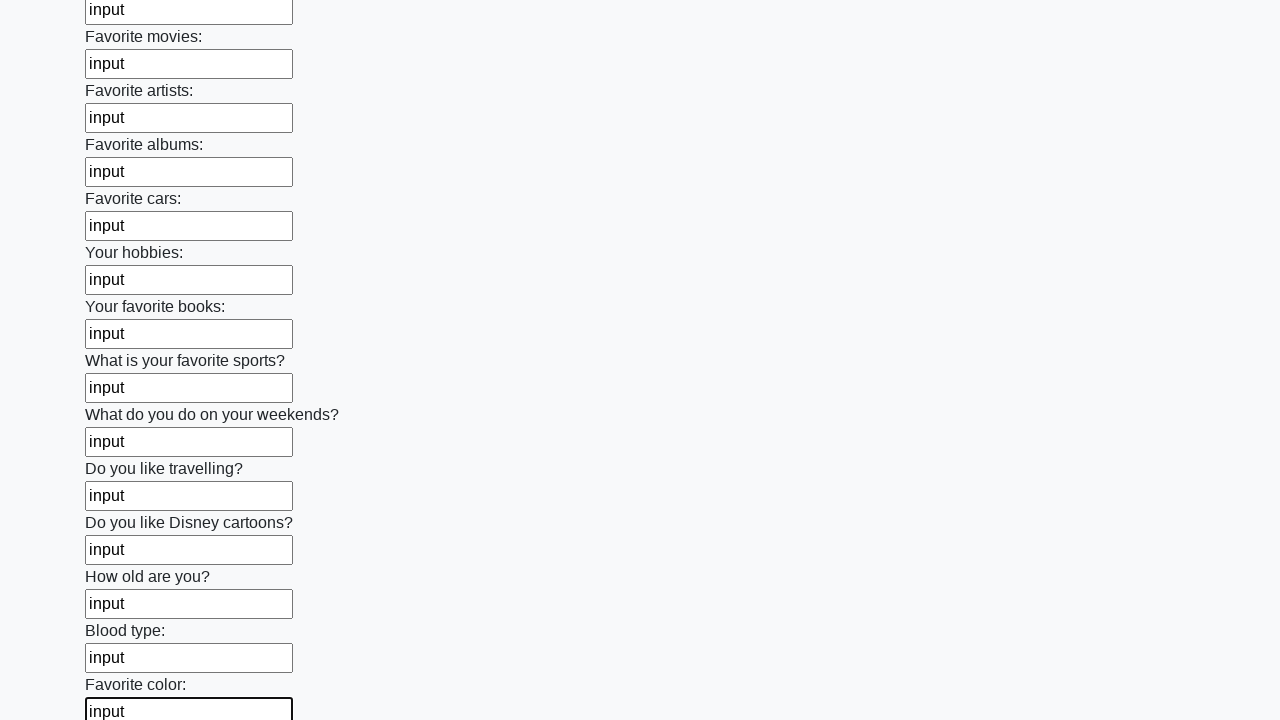

Filled an input field with text
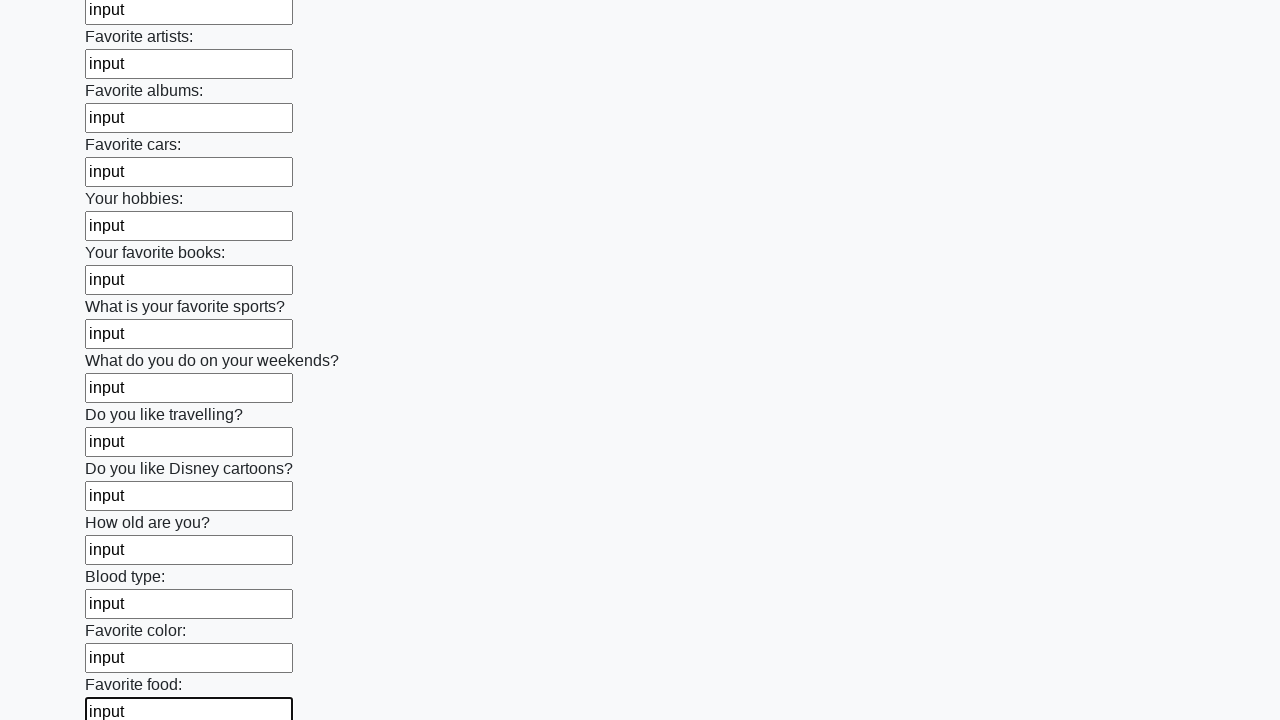

Filled an input field with text
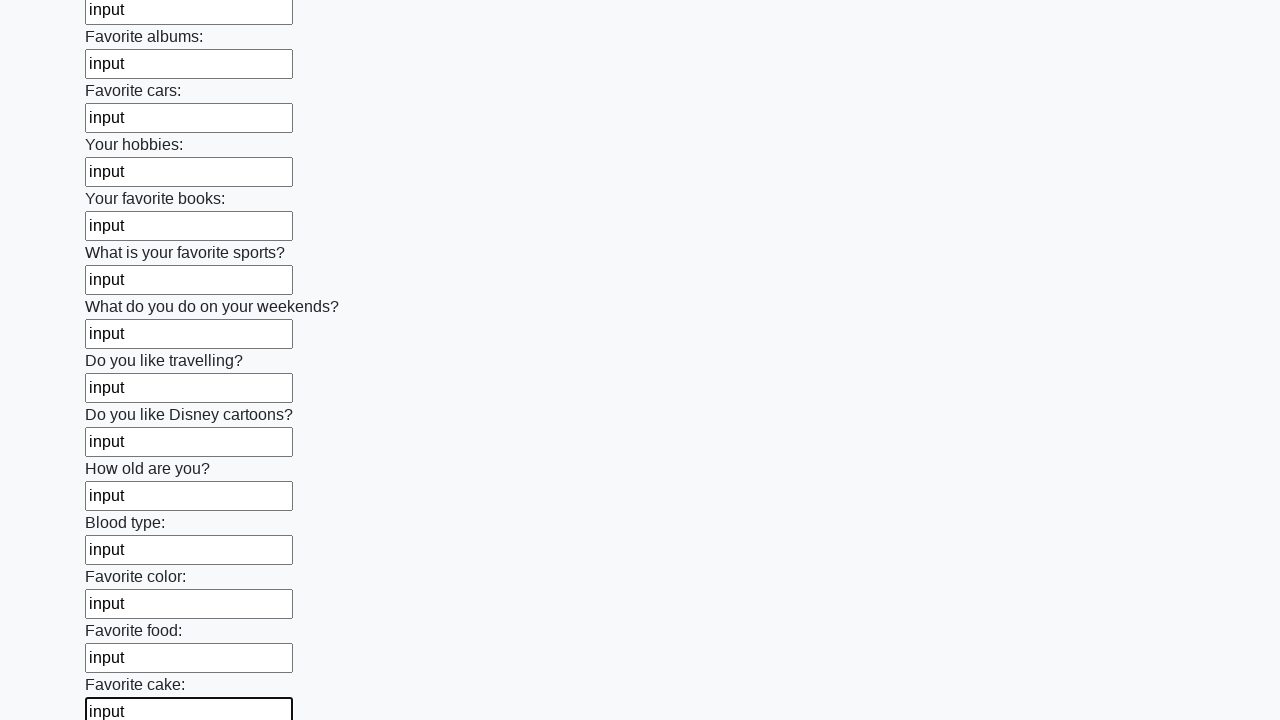

Filled an input field with text
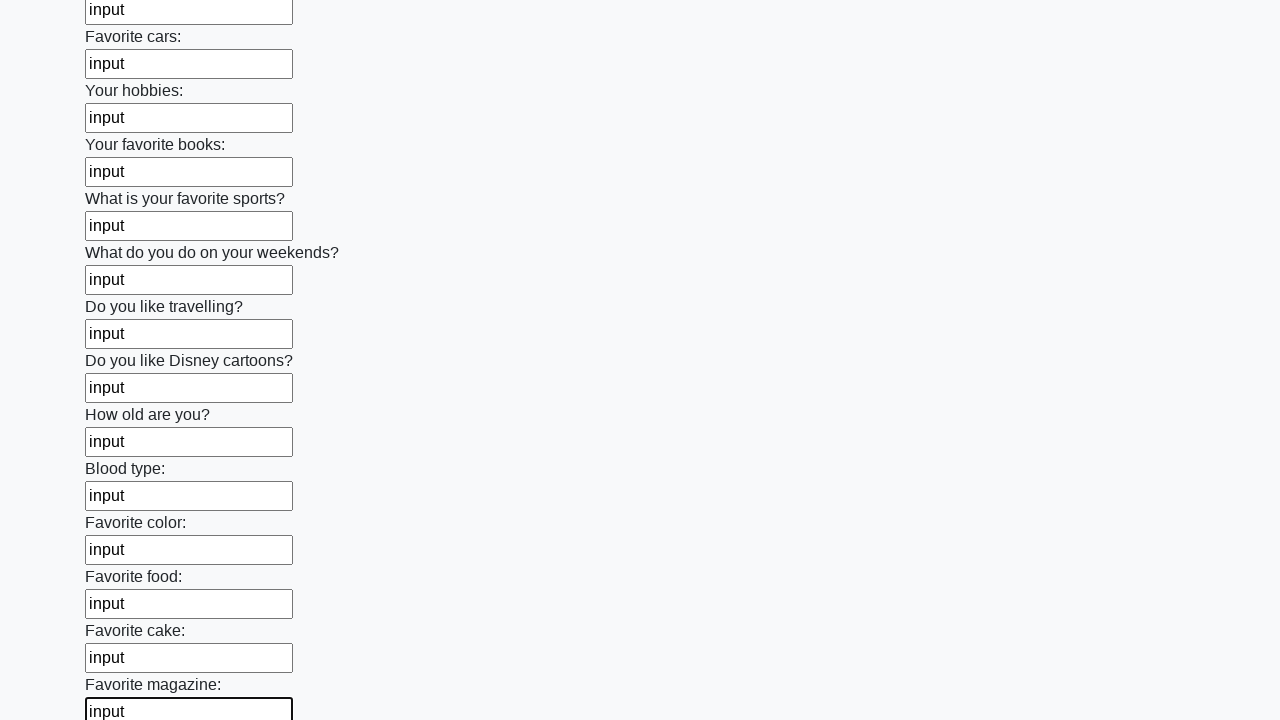

Filled an input field with text
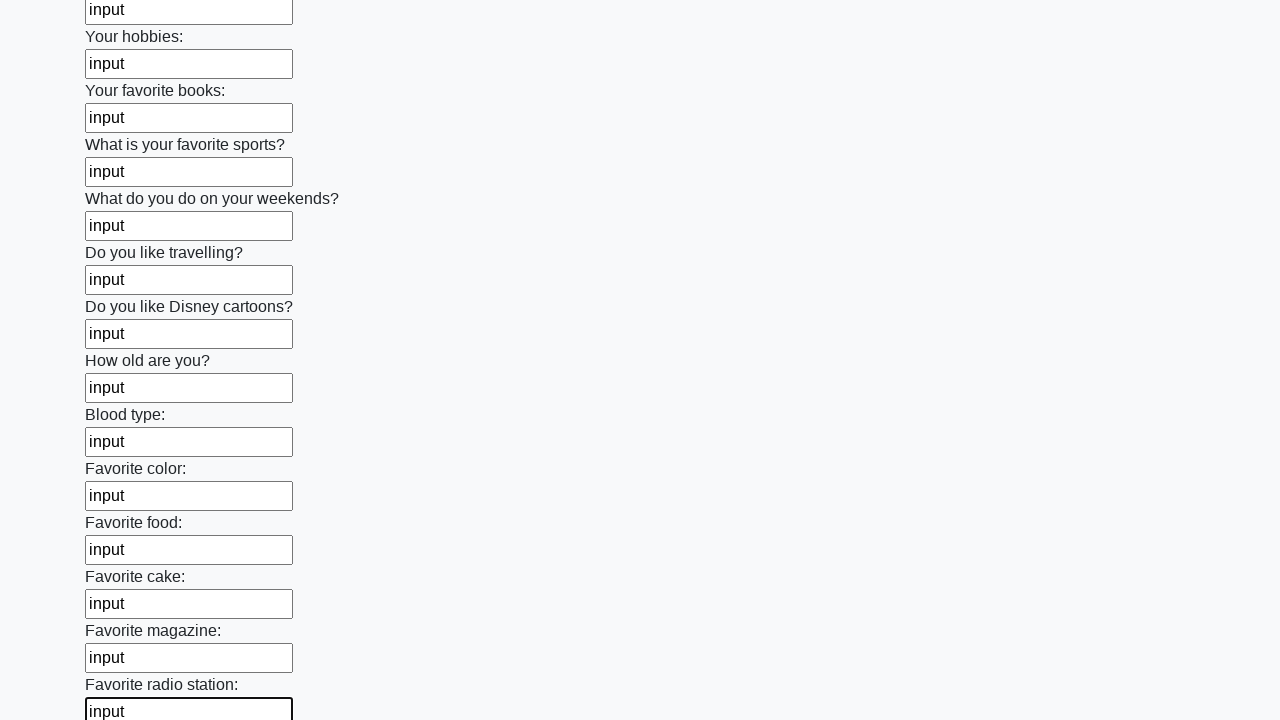

Filled an input field with text
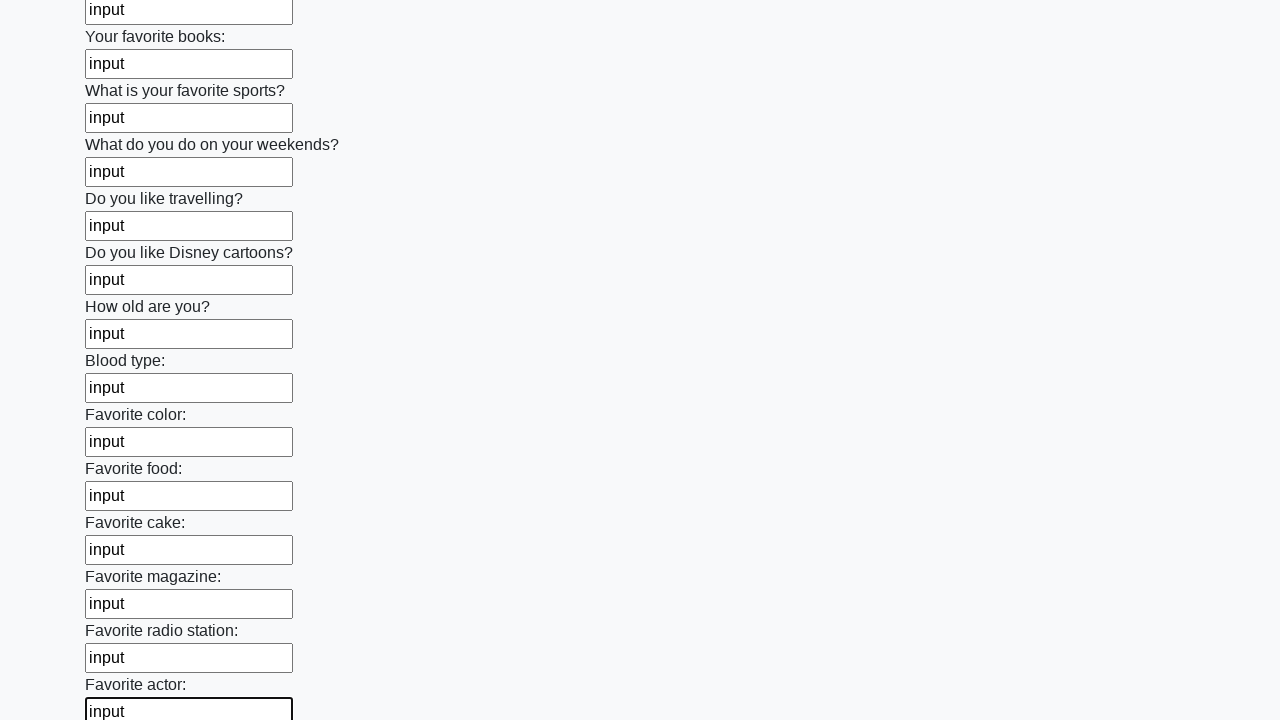

Filled an input field with text
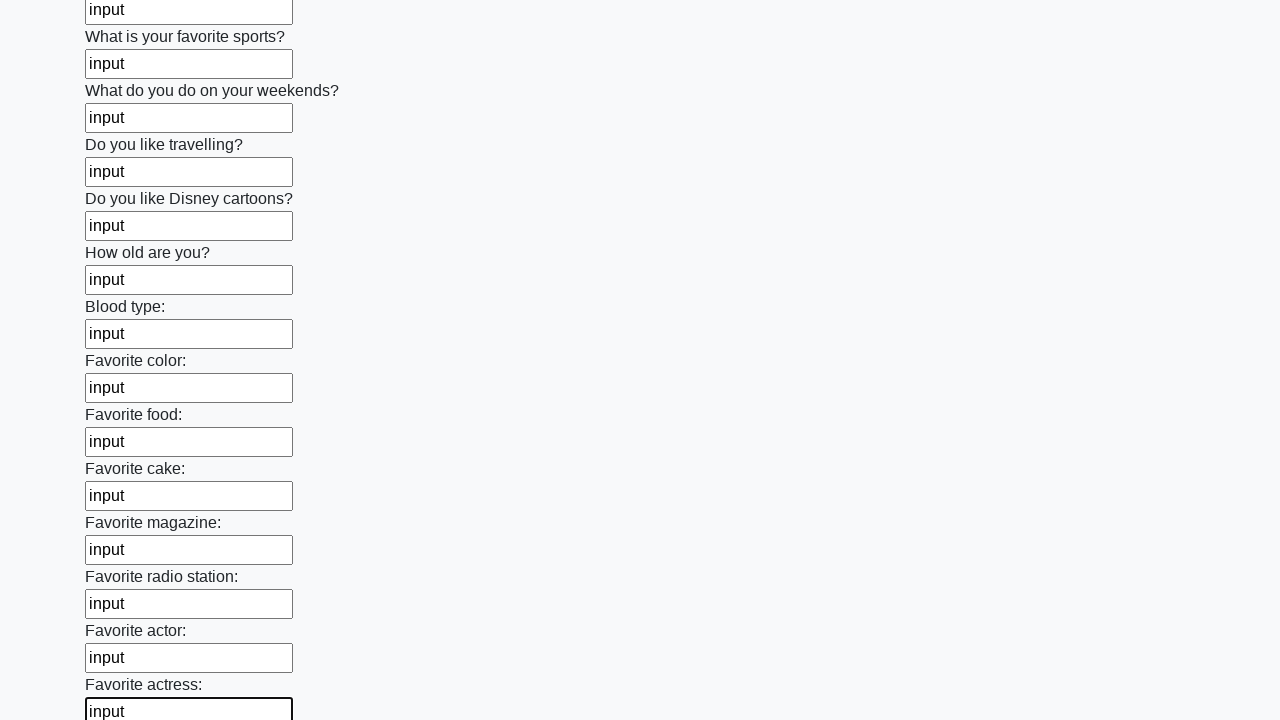

Filled an input field with text
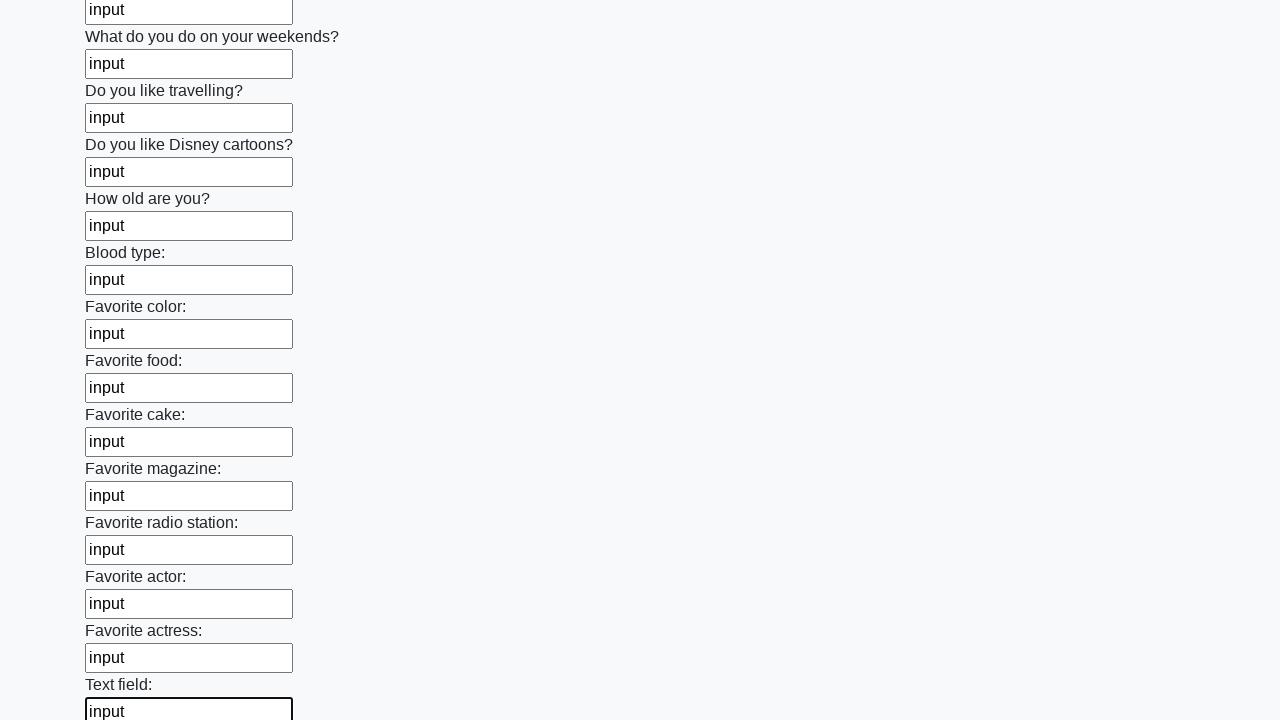

Filled an input field with text
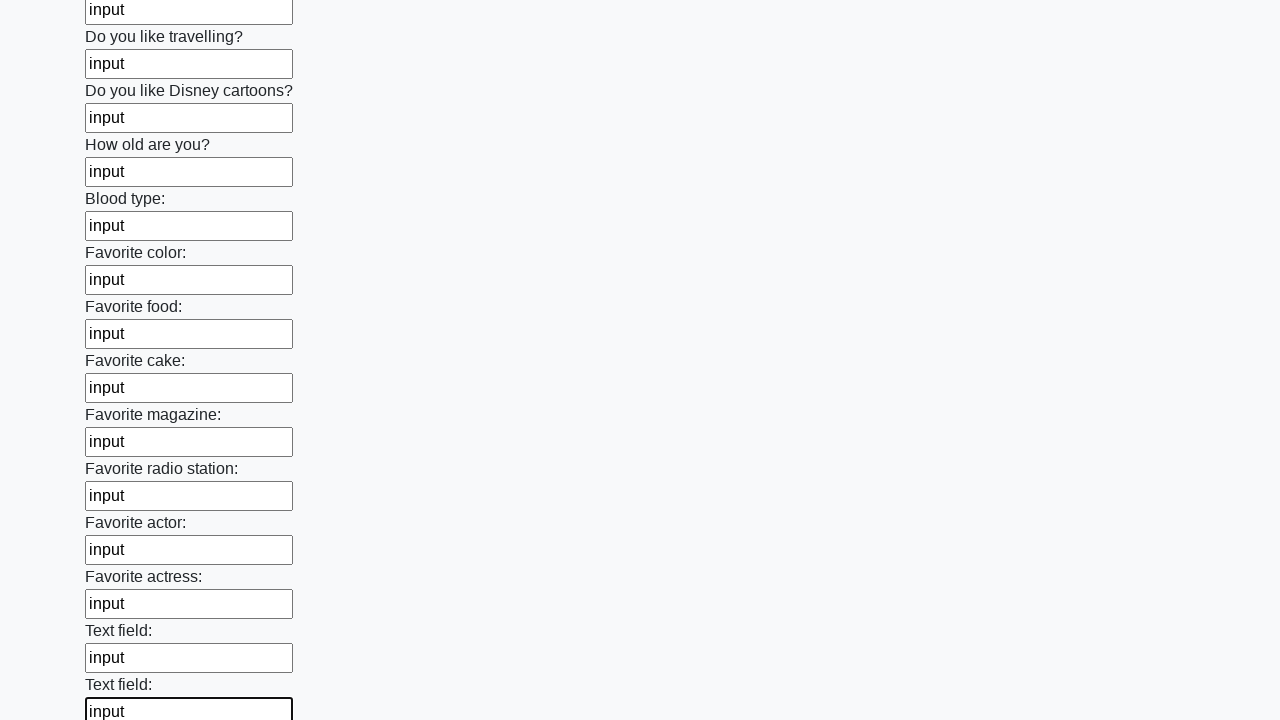

Filled an input field with text
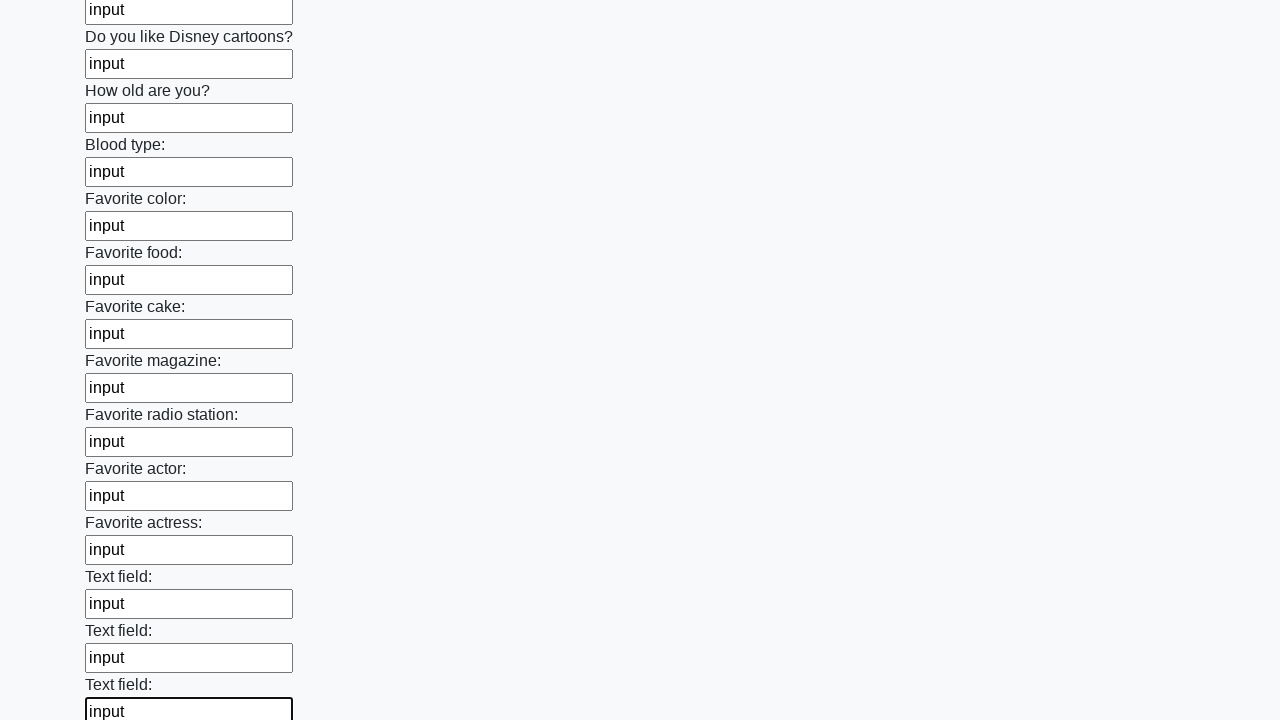

Filled an input field with text
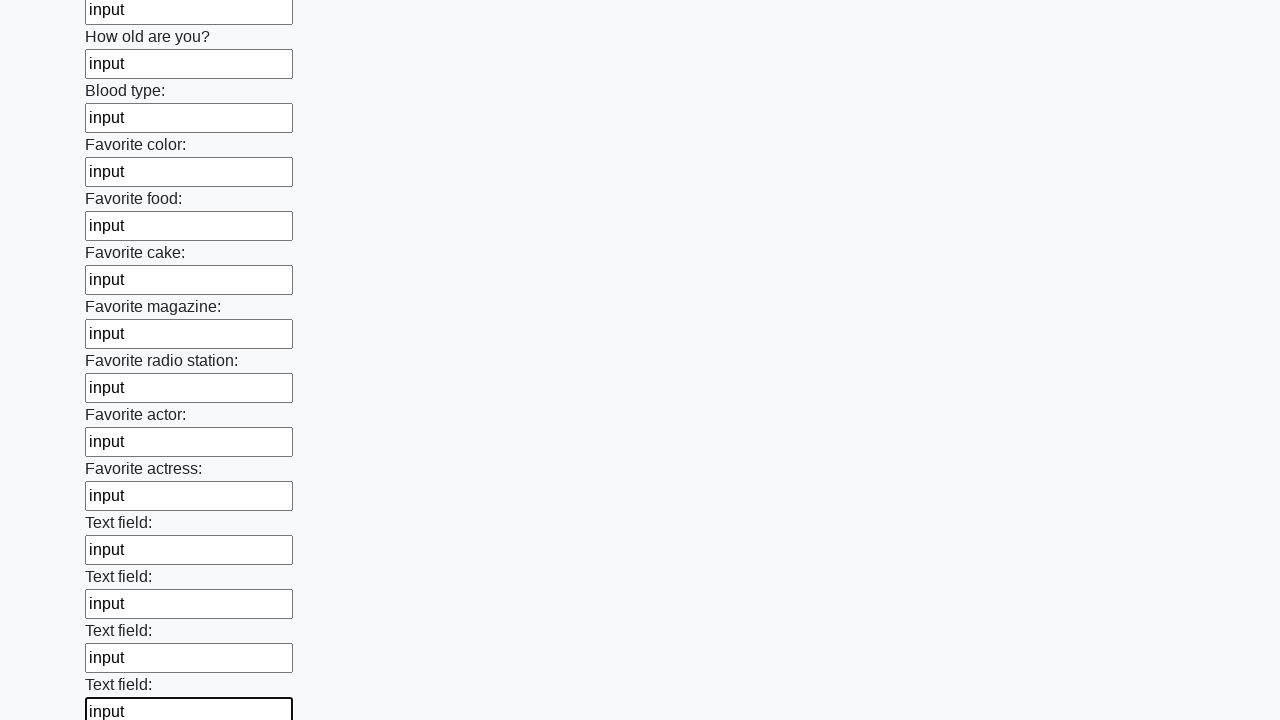

Filled an input field with text
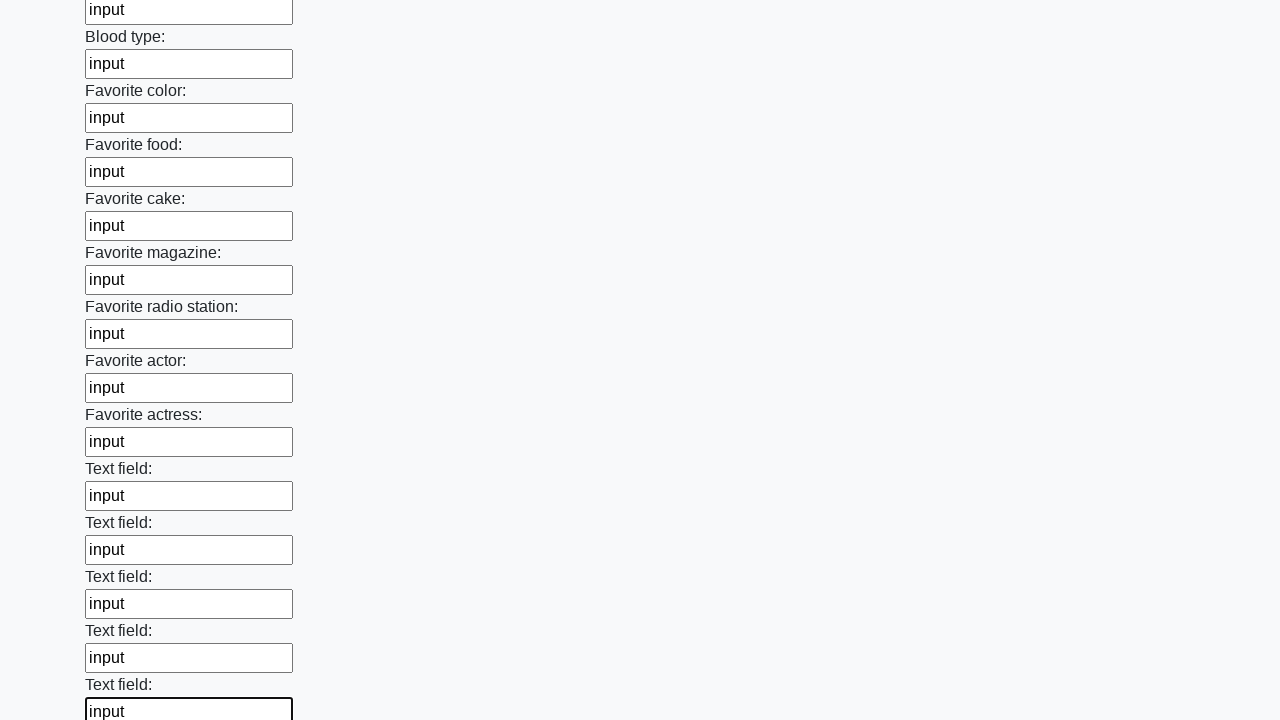

Filled an input field with text
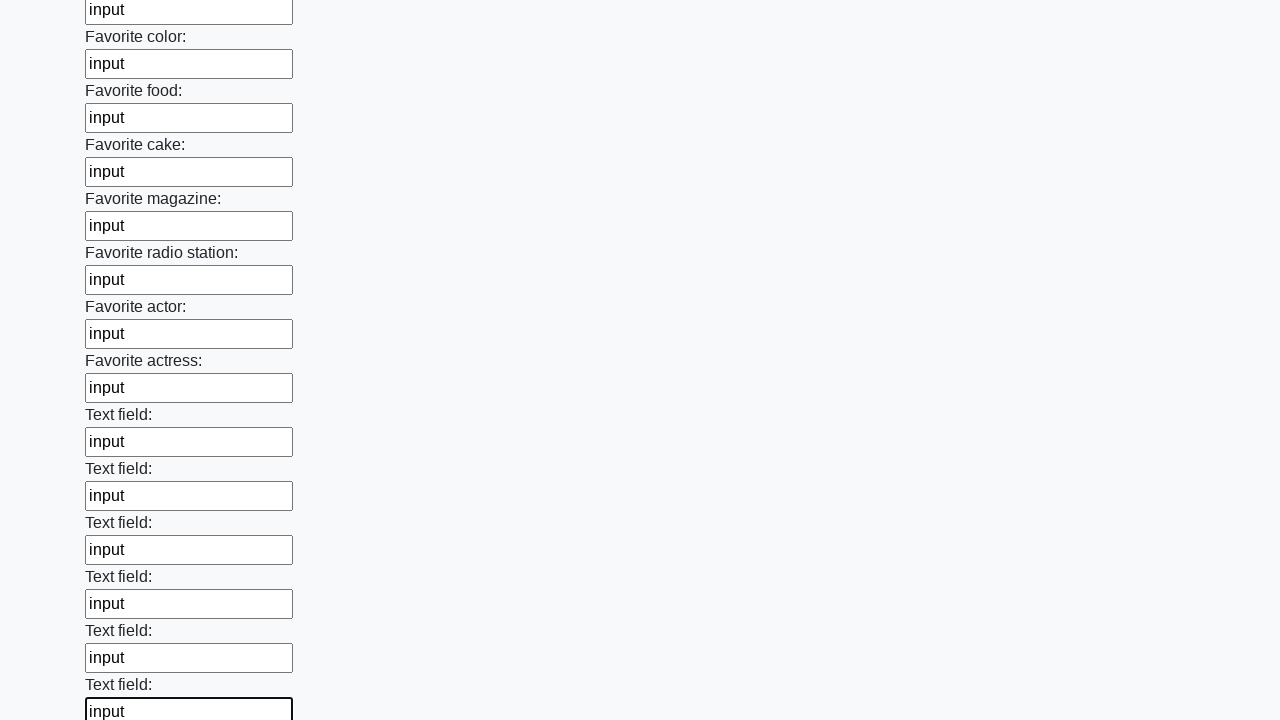

Filled an input field with text
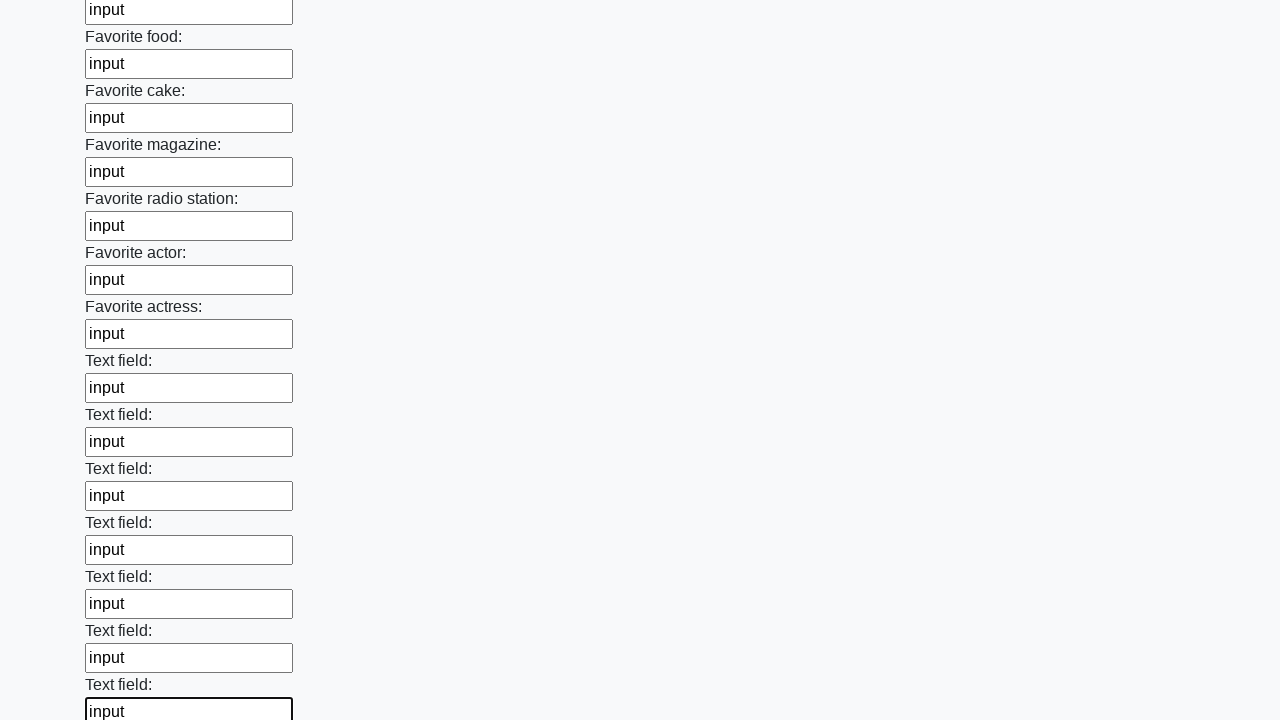

Filled an input field with text
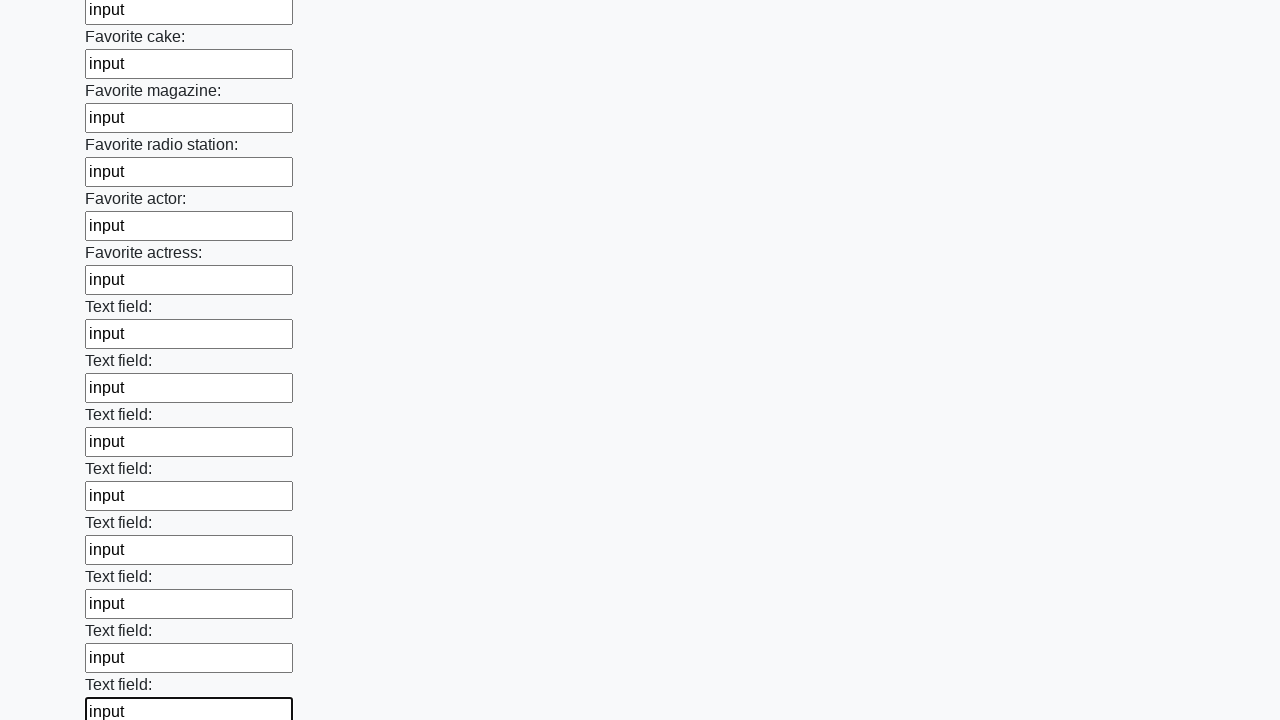

Filled an input field with text
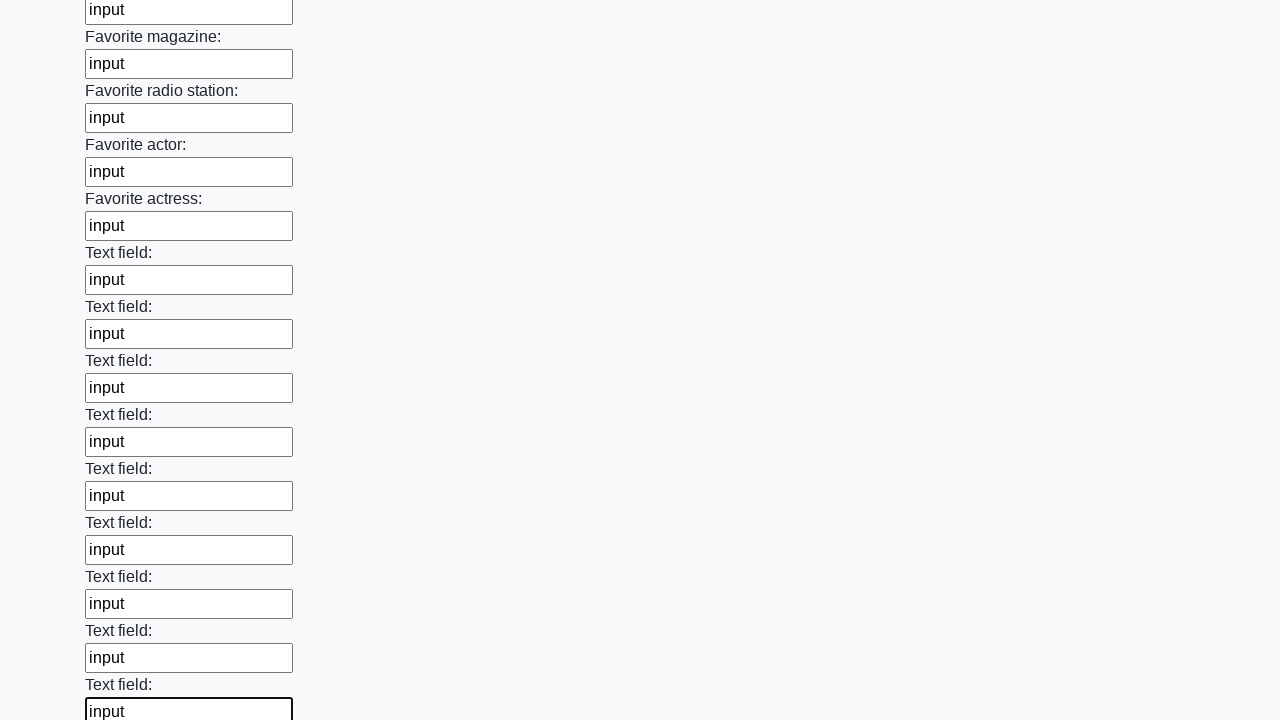

Filled an input field with text
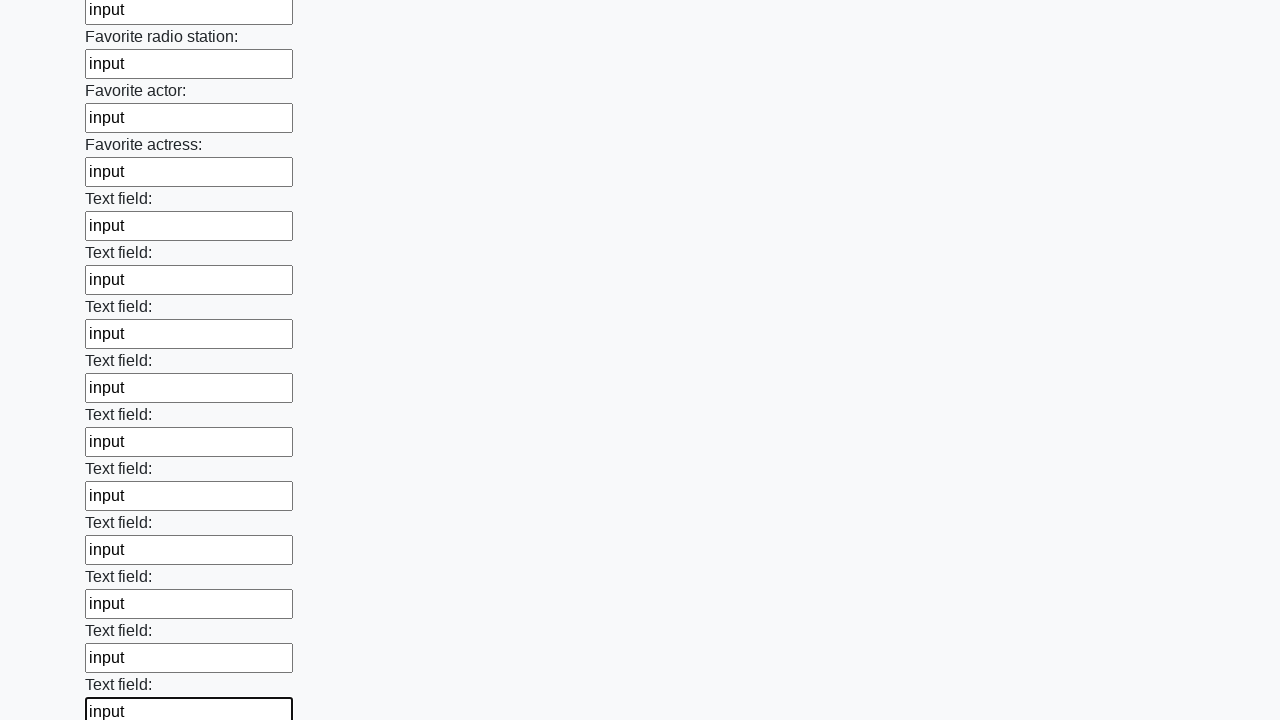

Filled an input field with text
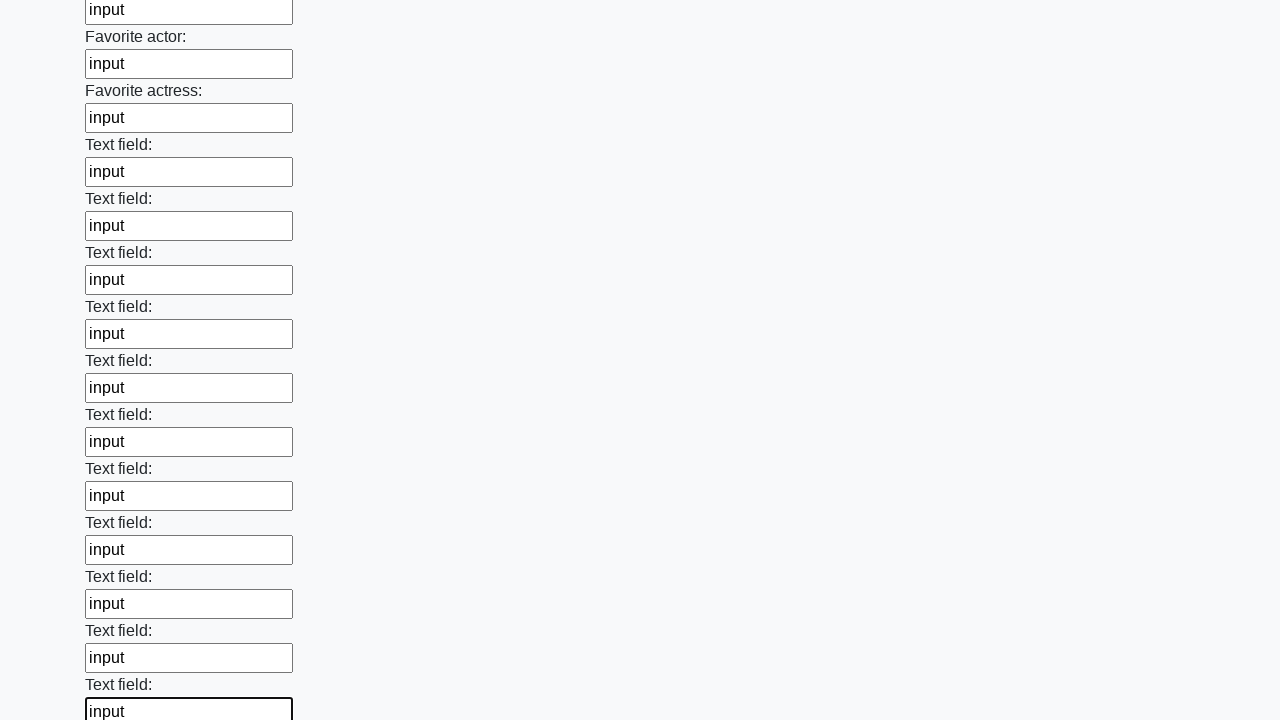

Filled an input field with text
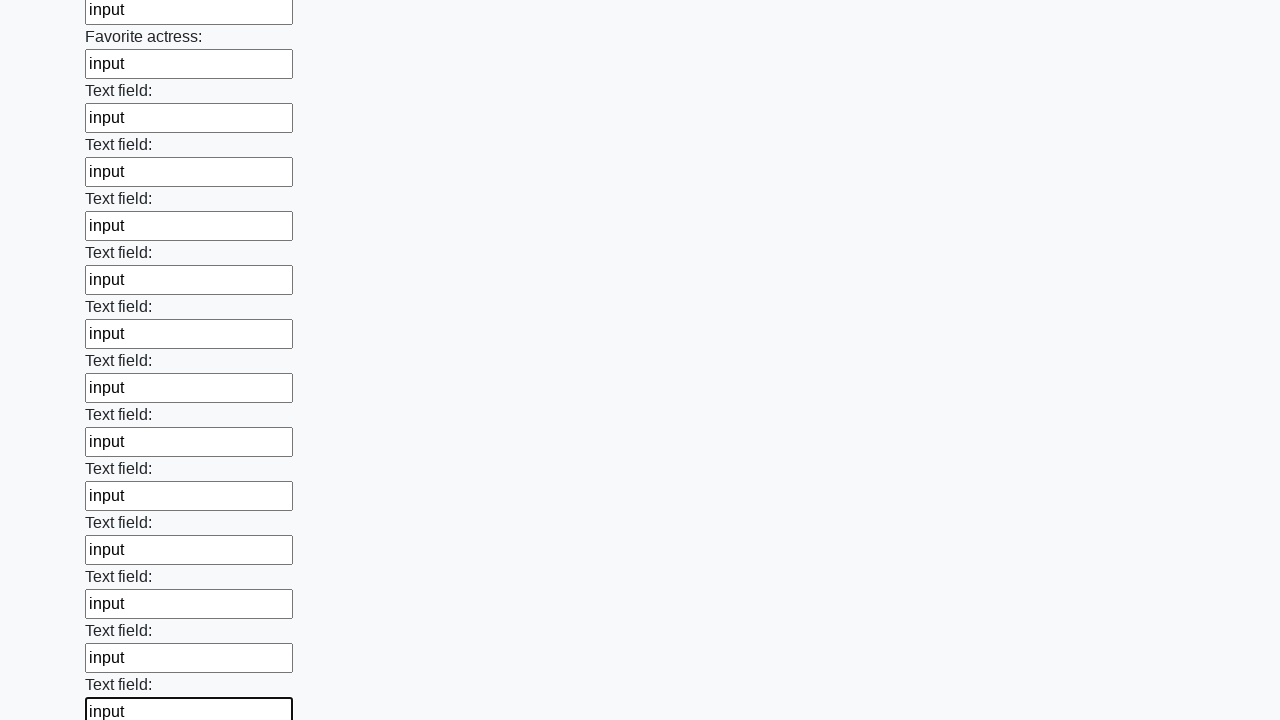

Filled an input field with text
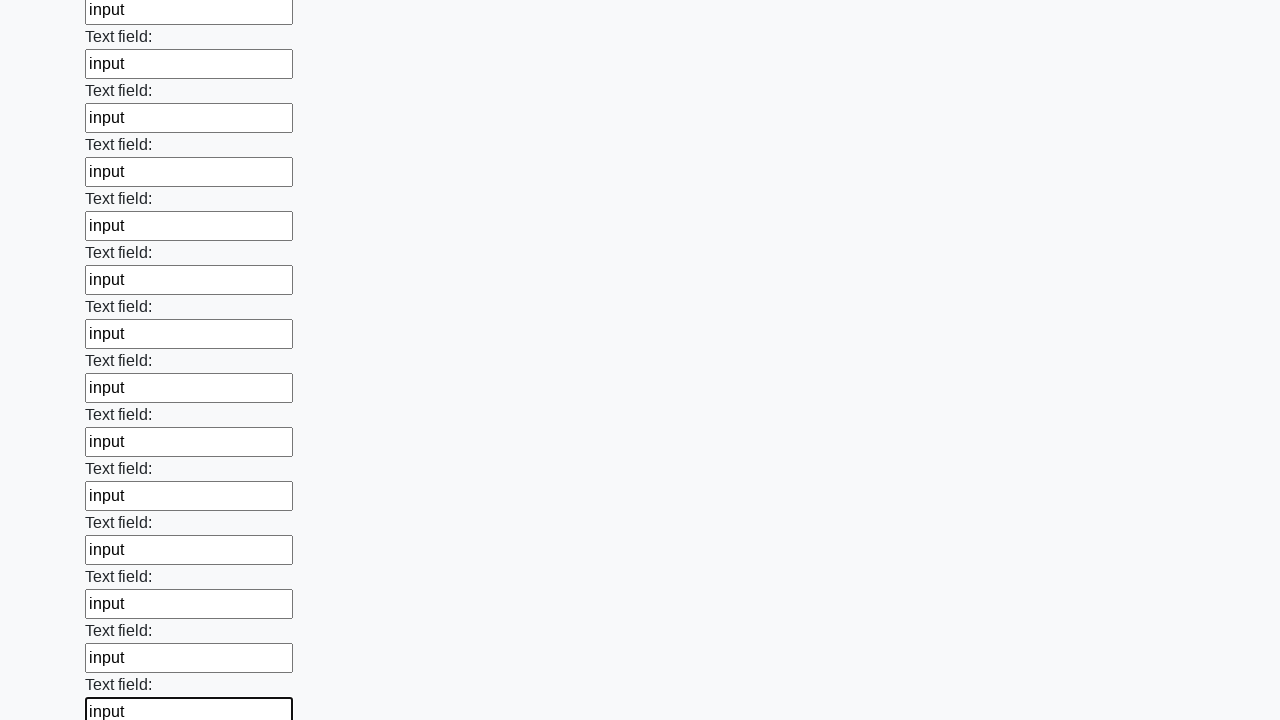

Filled an input field with text
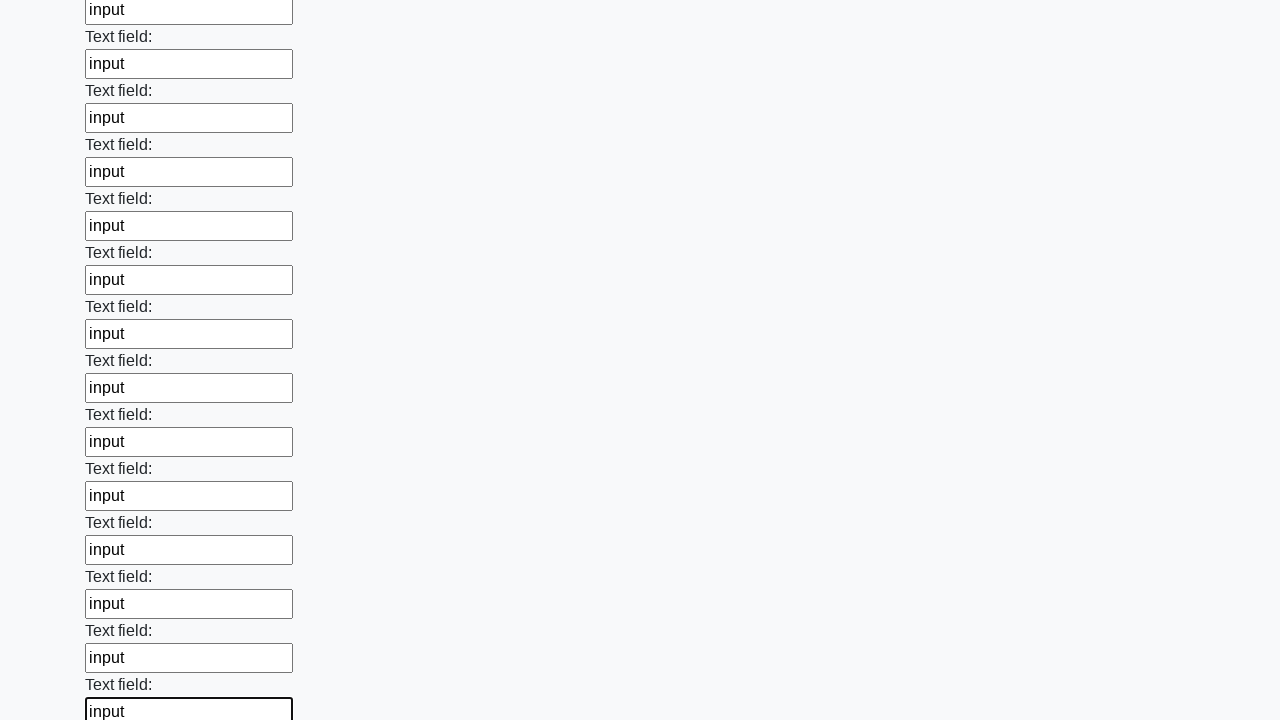

Filled an input field with text
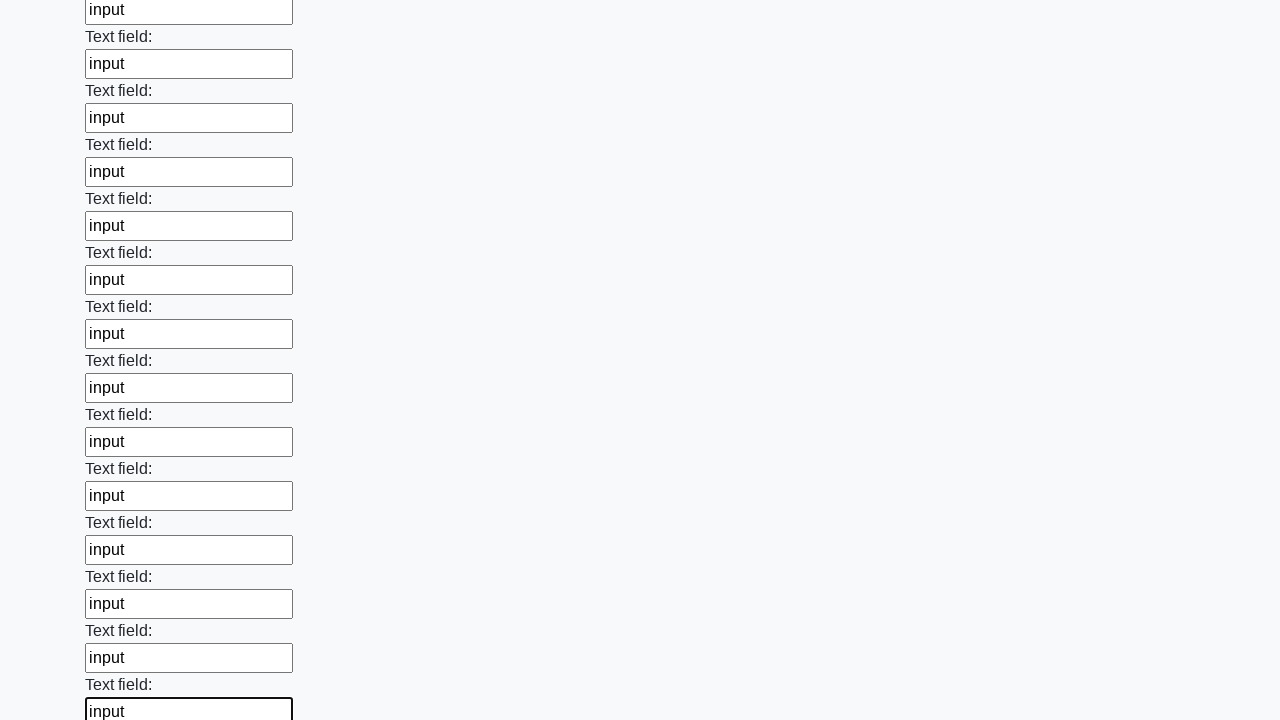

Filled an input field with text
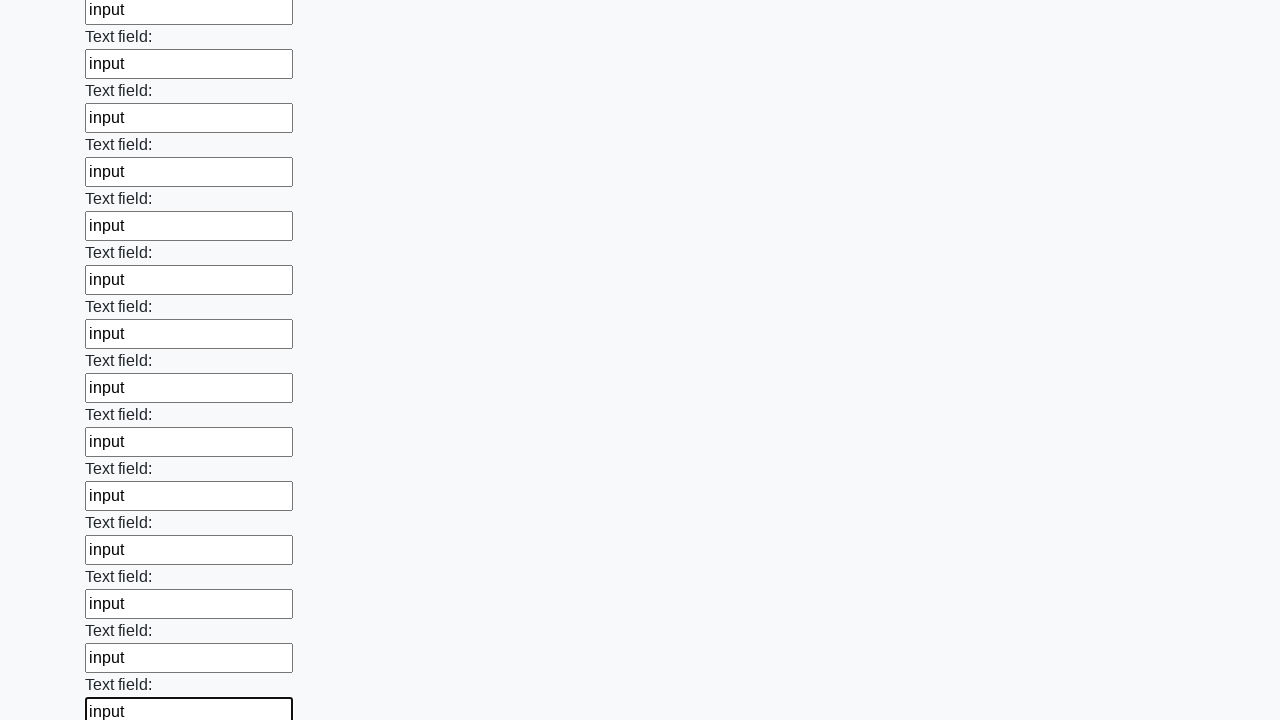

Filled an input field with text
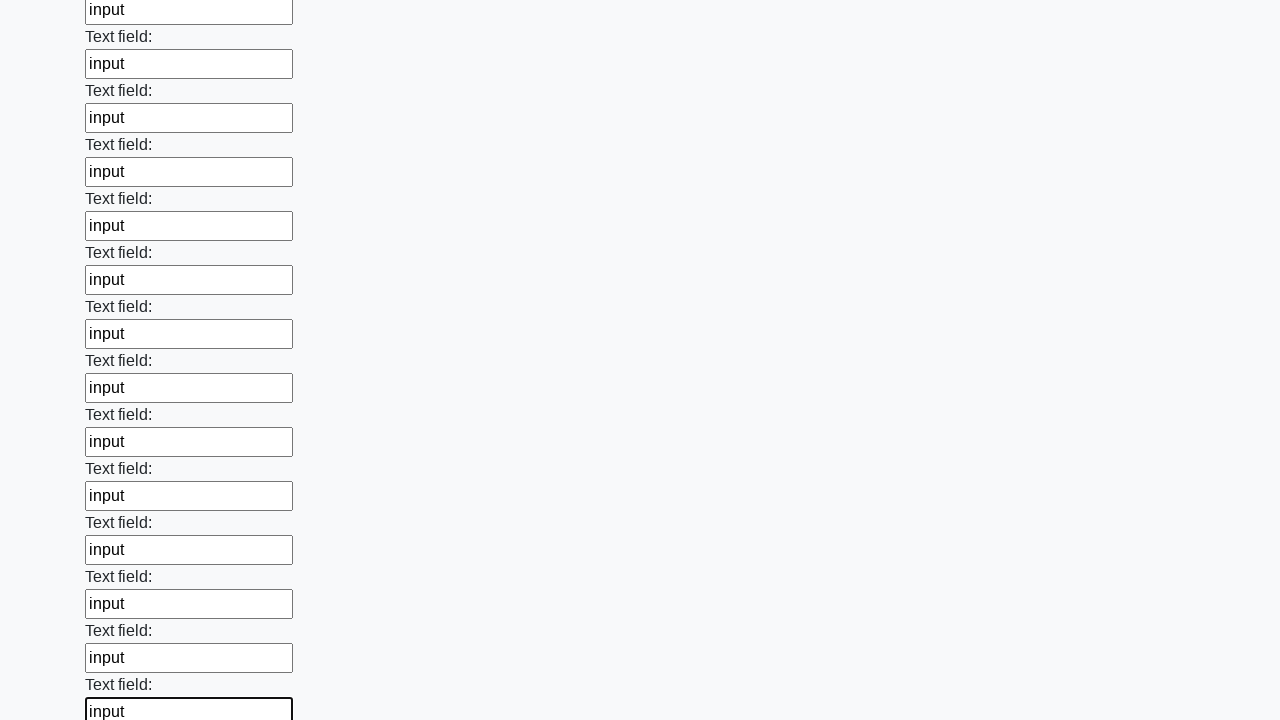

Filled an input field with text
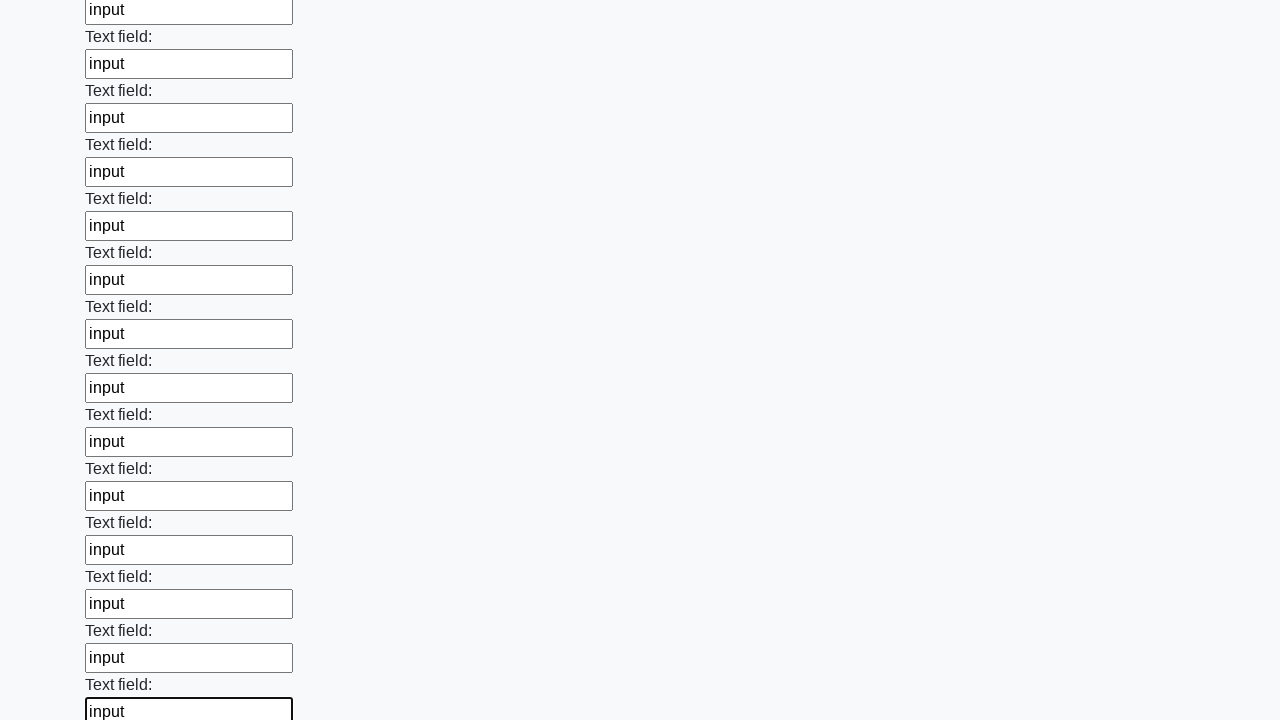

Filled an input field with text
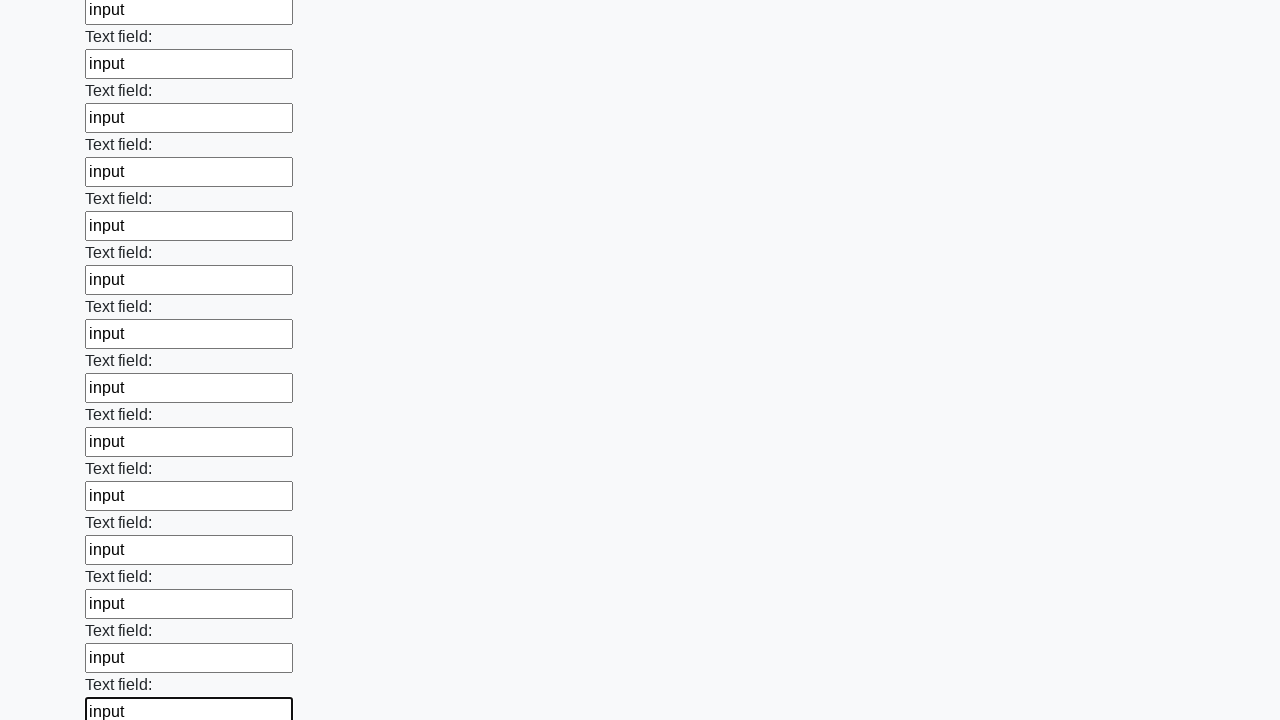

Filled an input field with text
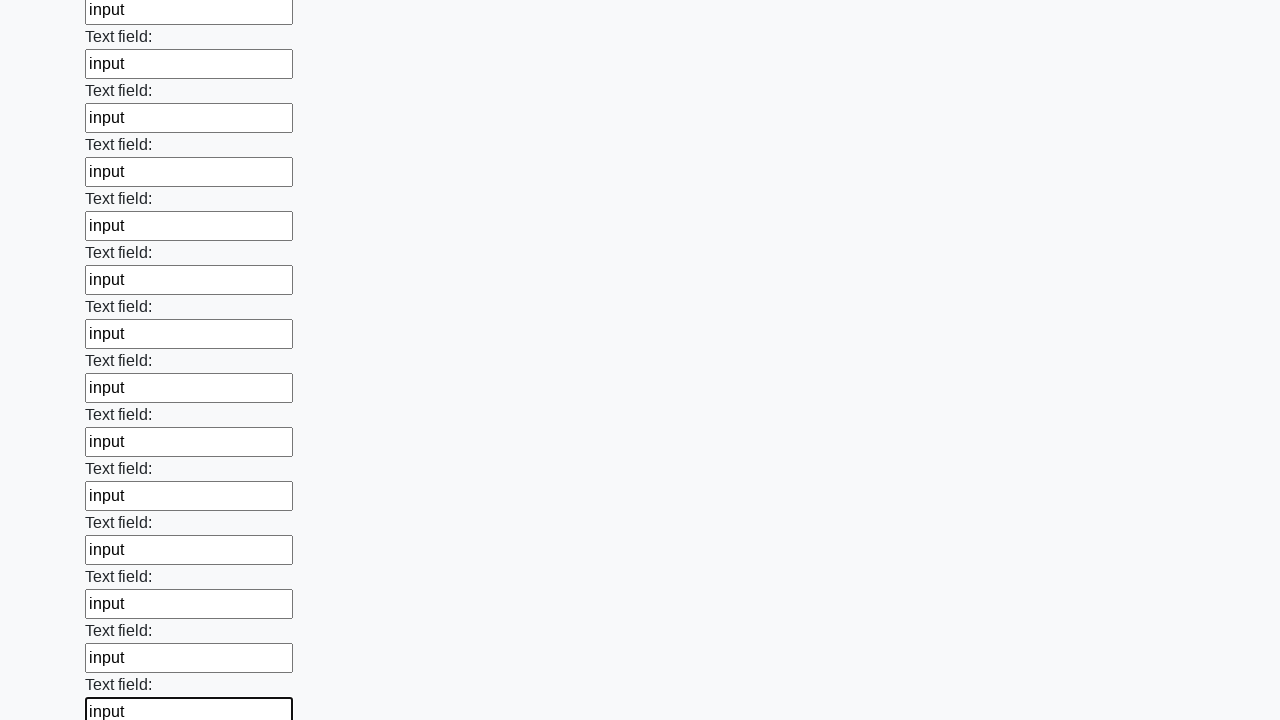

Filled an input field with text
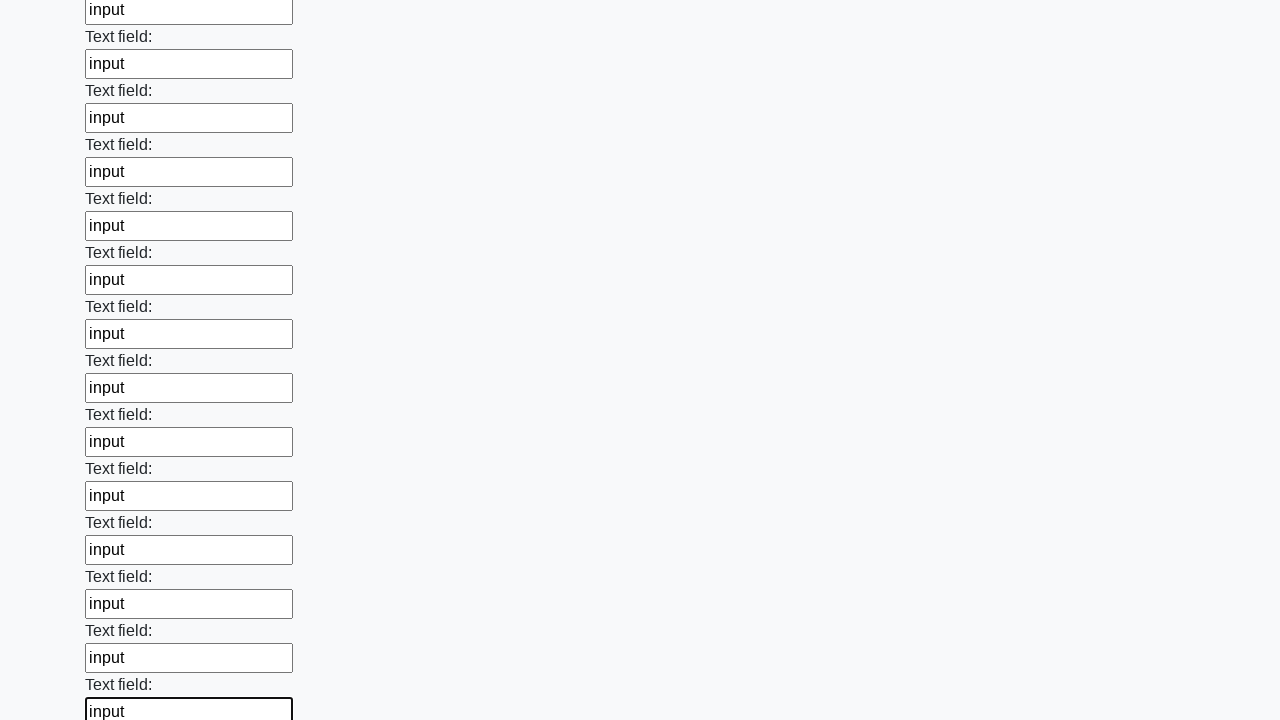

Filled an input field with text
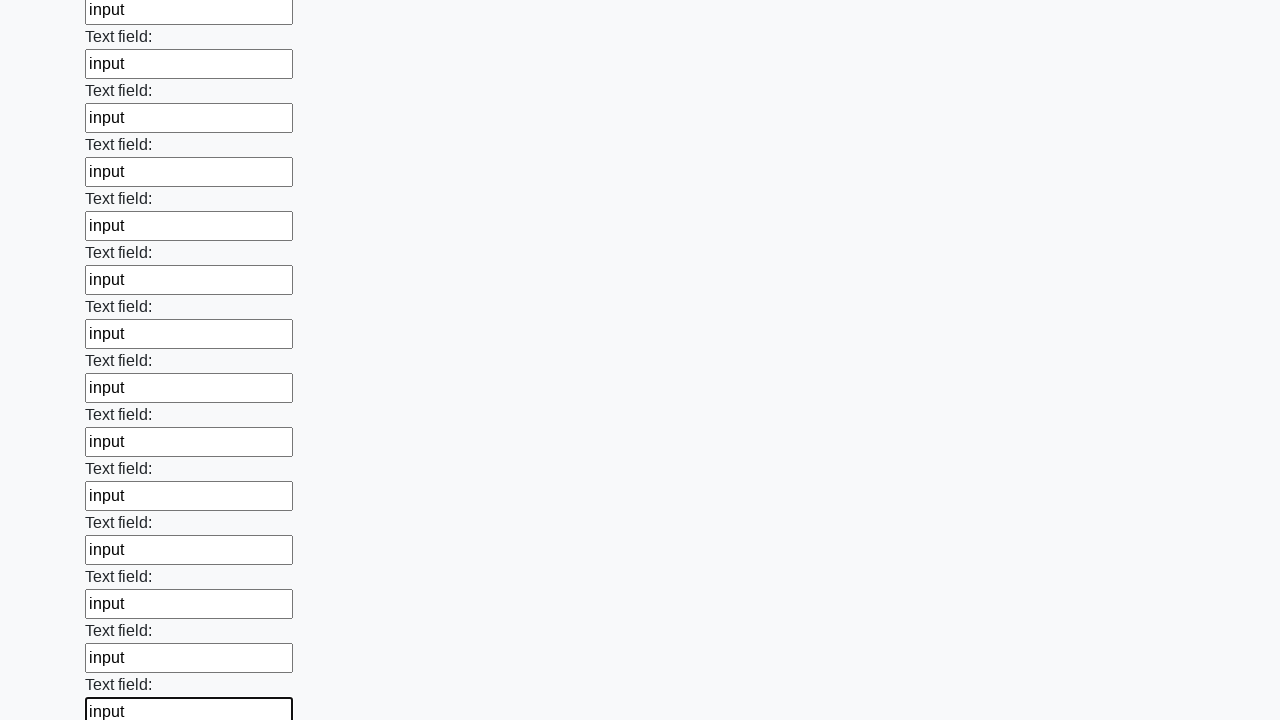

Filled an input field with text
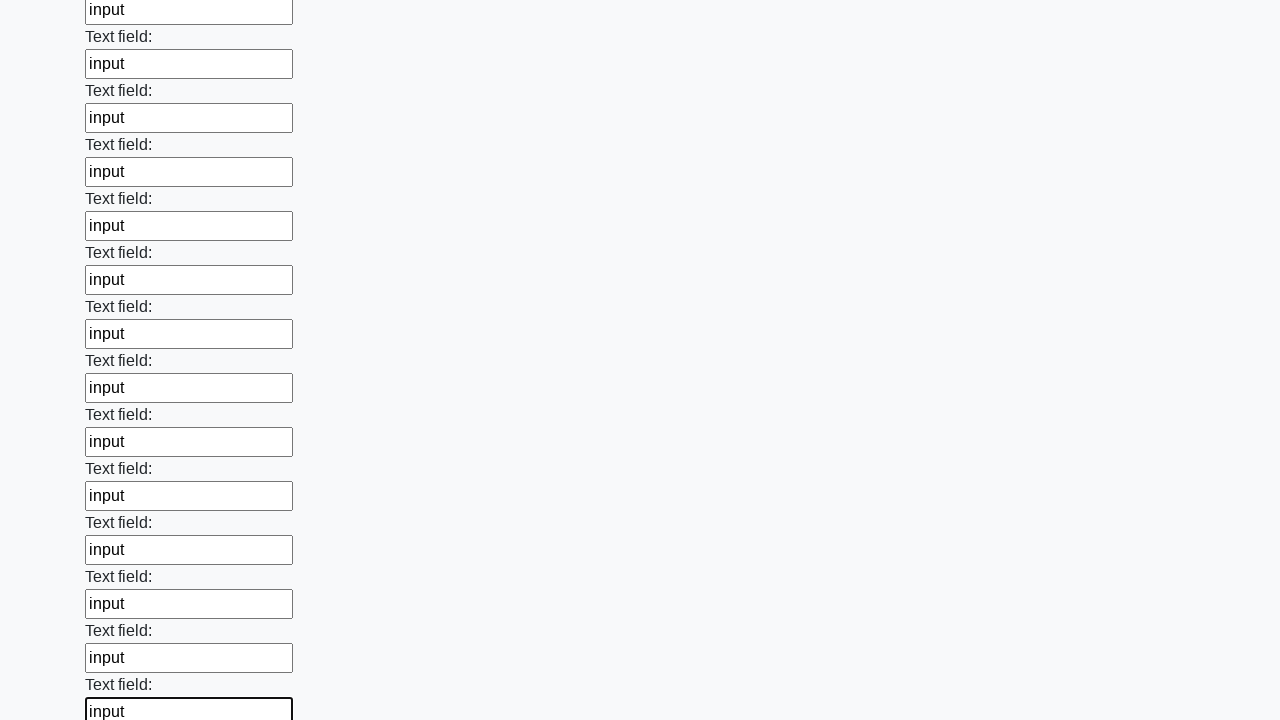

Filled an input field with text
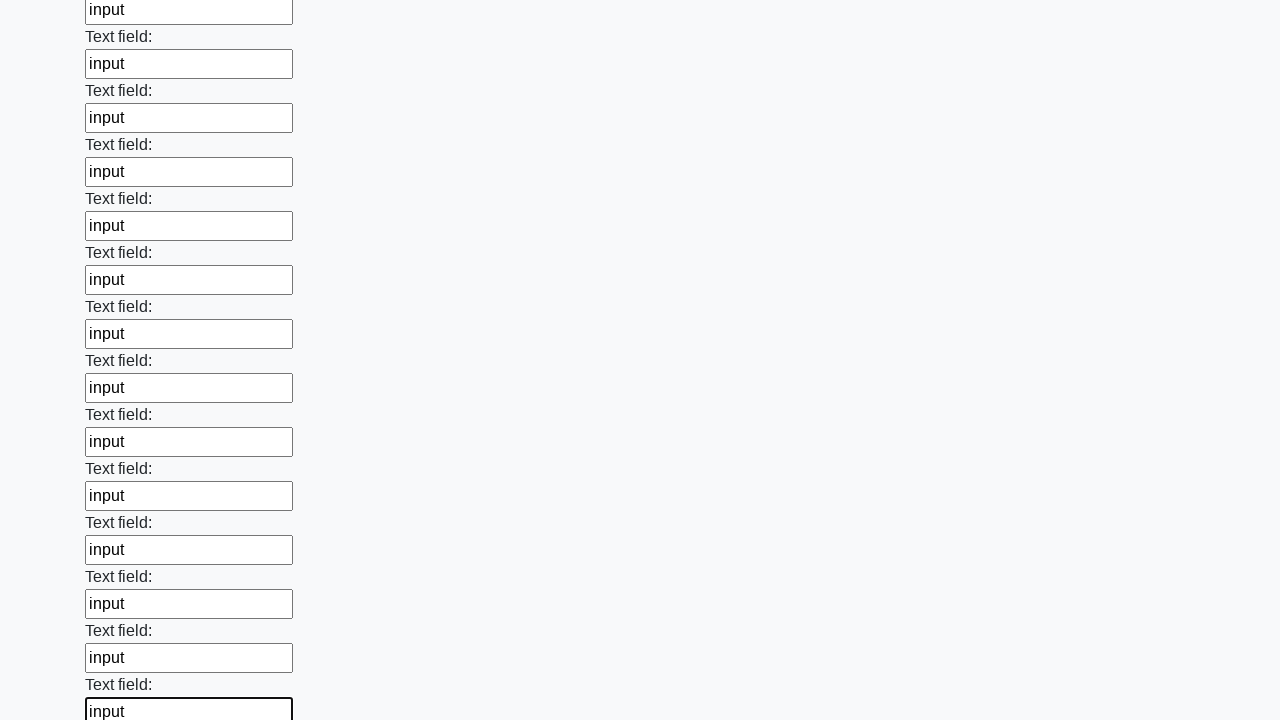

Filled an input field with text
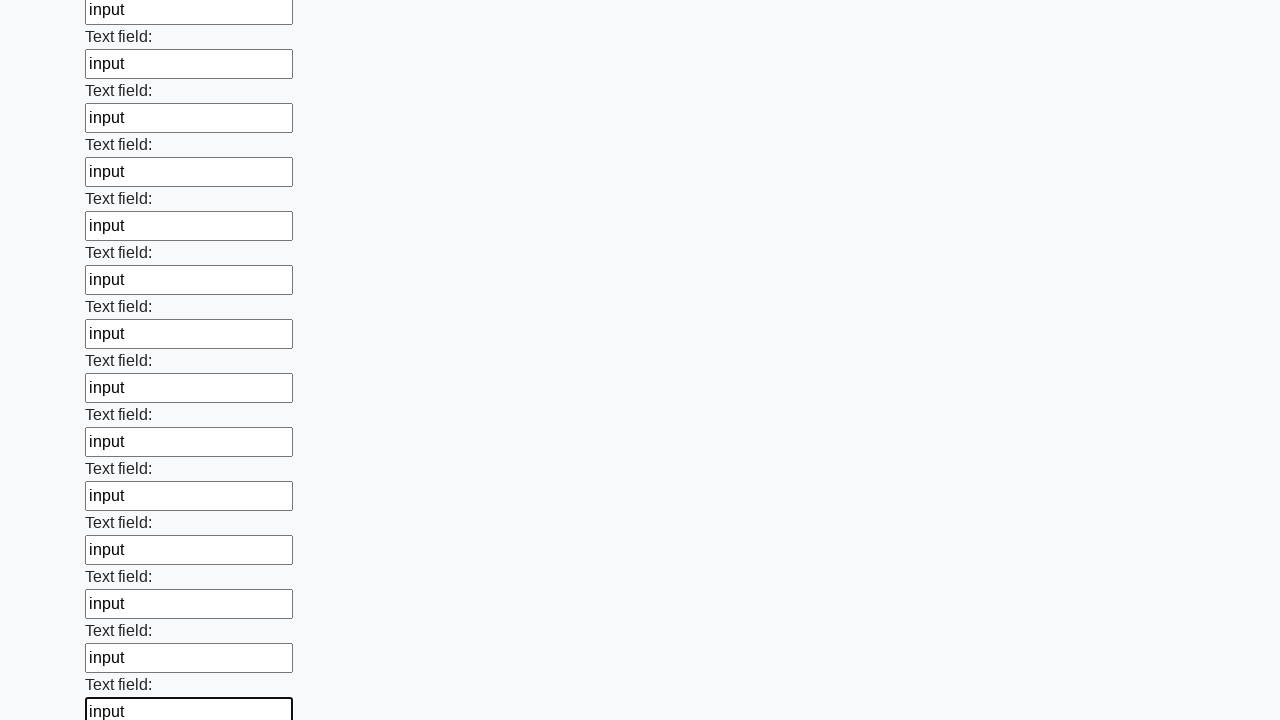

Filled an input field with text
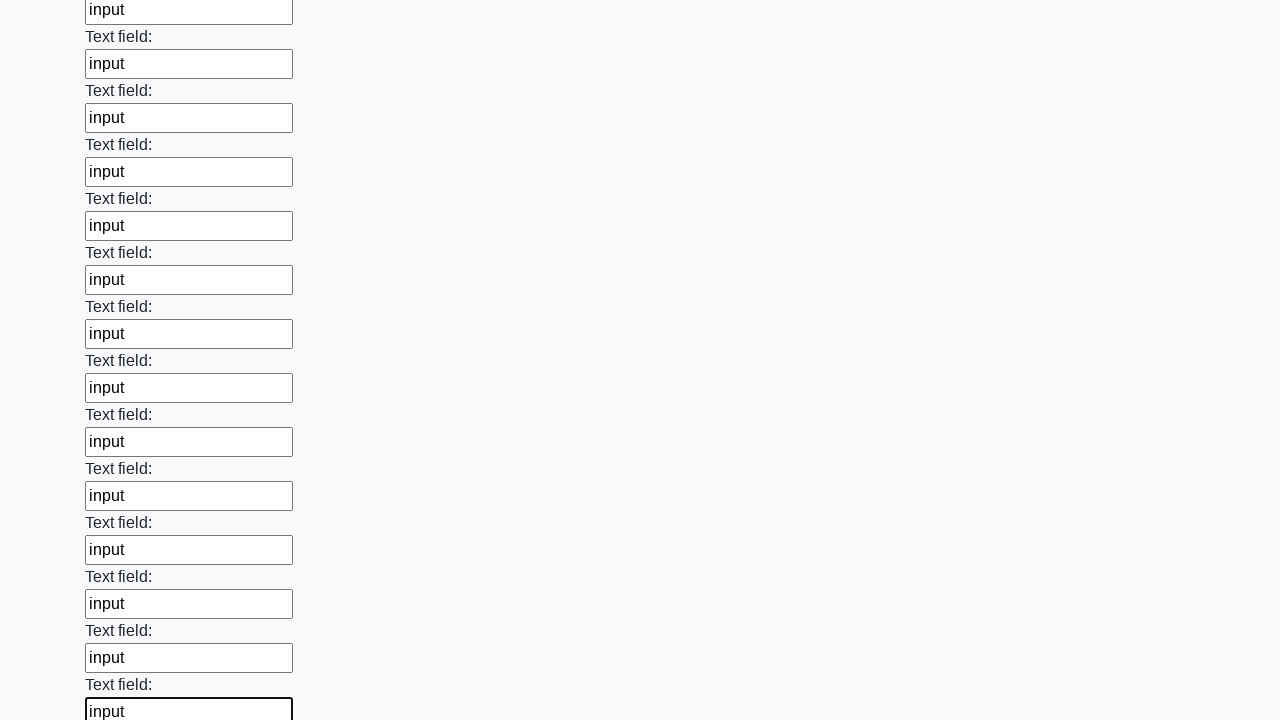

Filled an input field with text
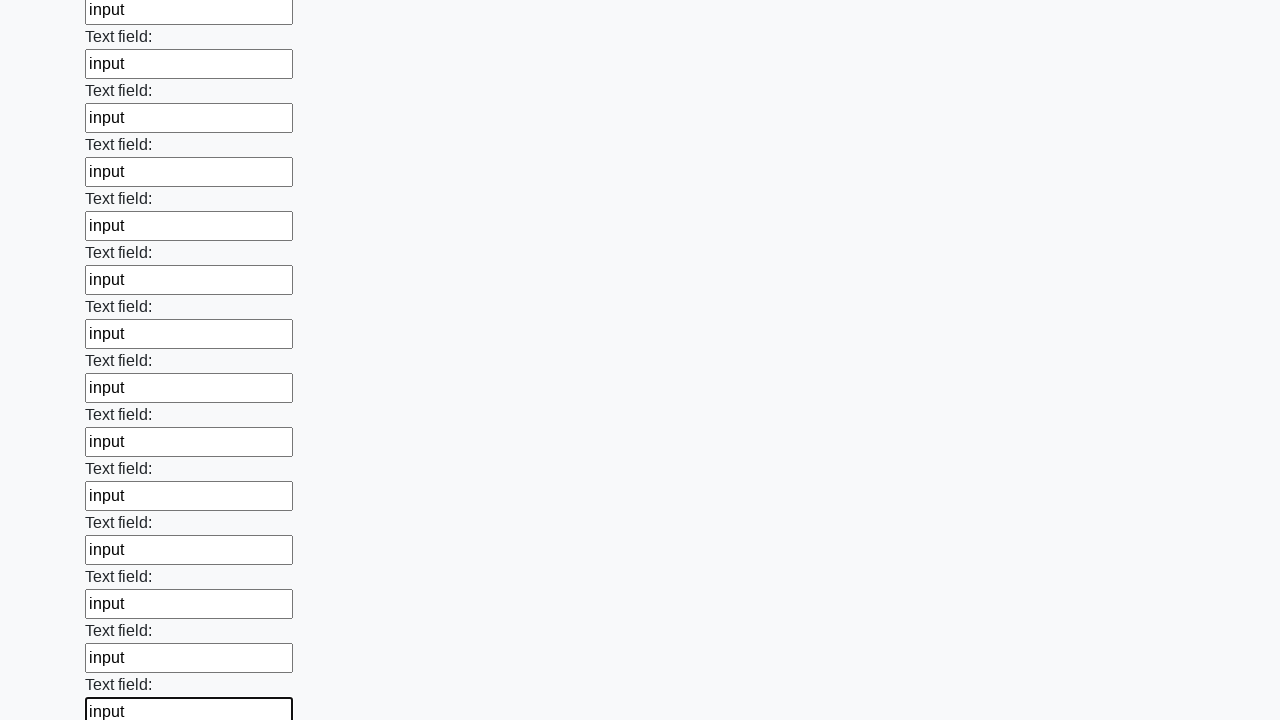

Filled an input field with text
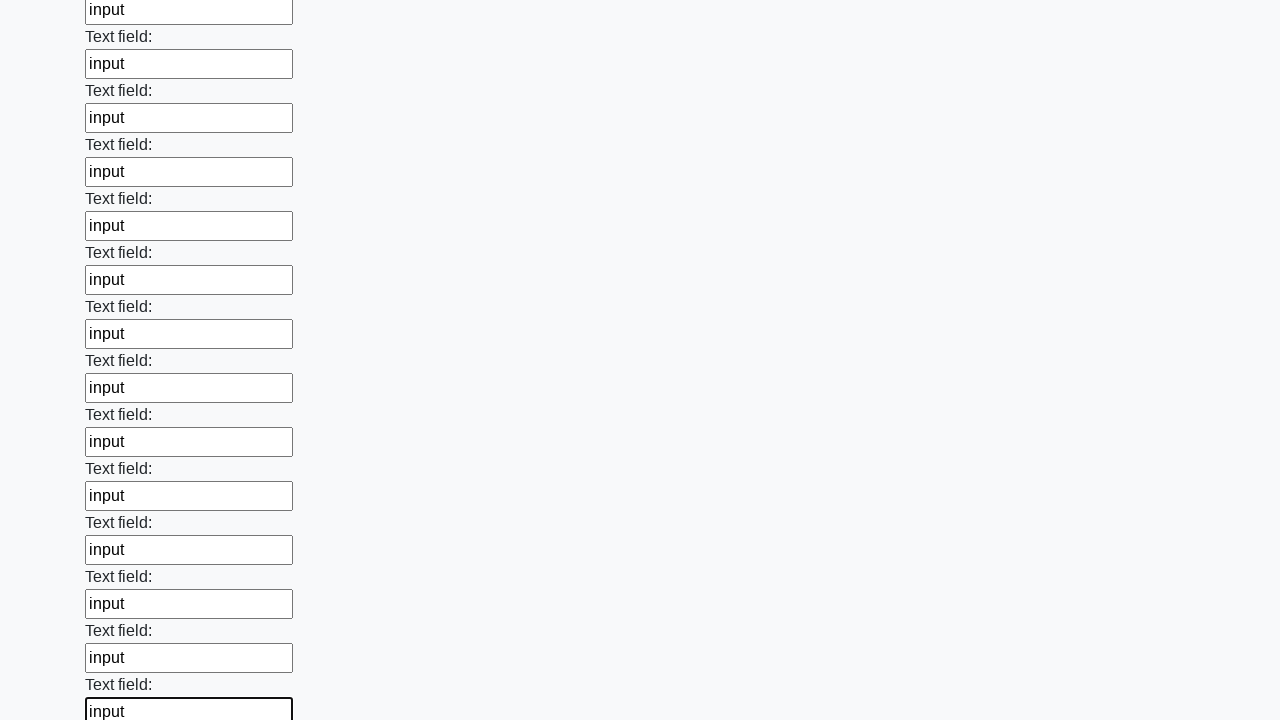

Filled an input field with text
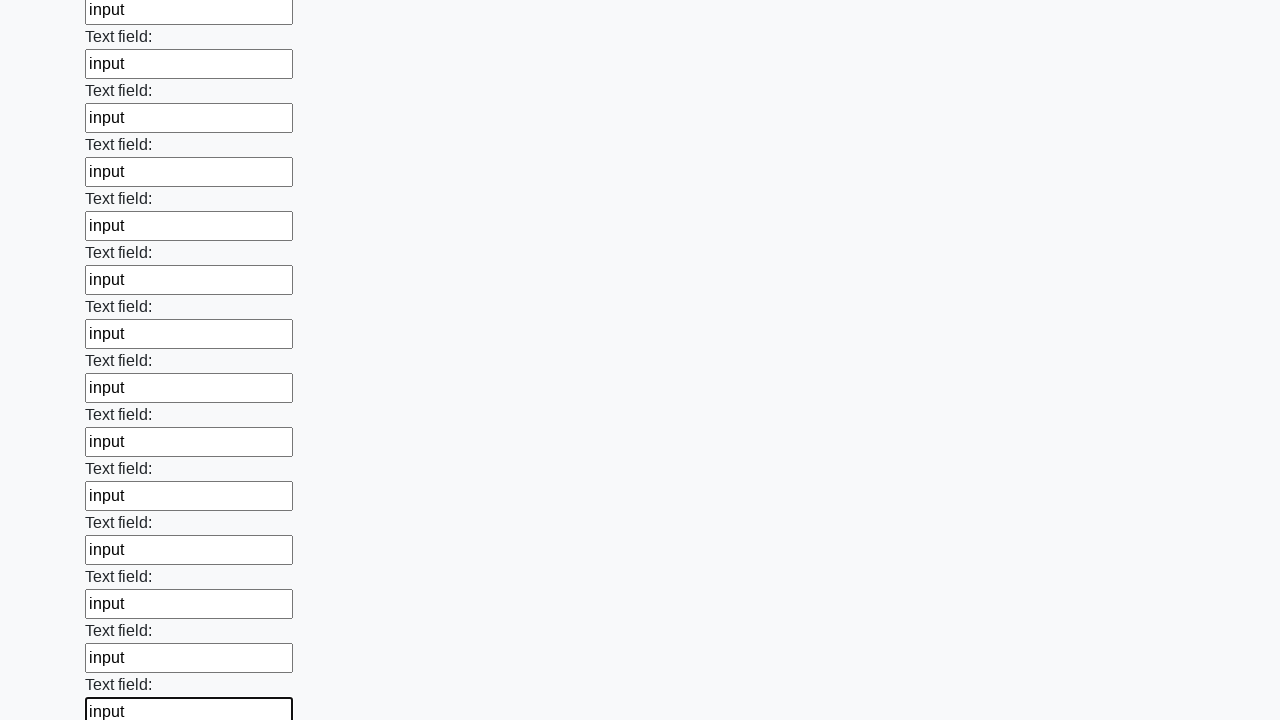

Filled an input field with text
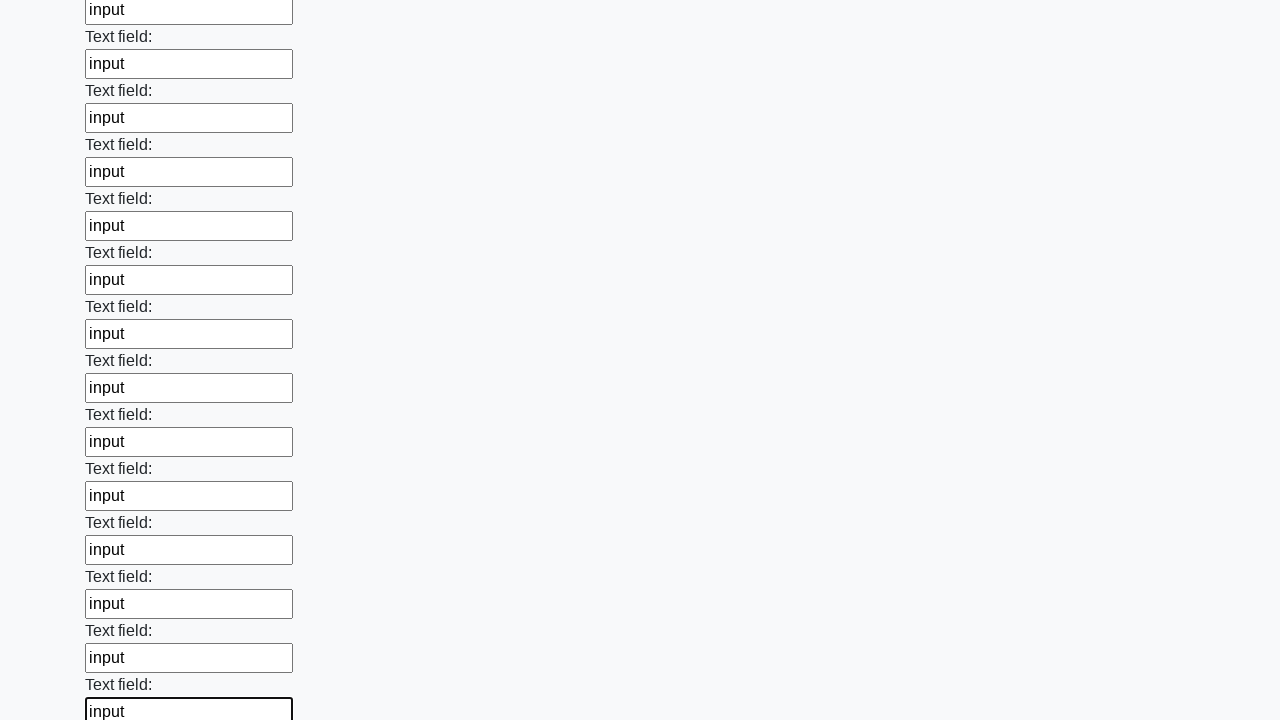

Filled an input field with text
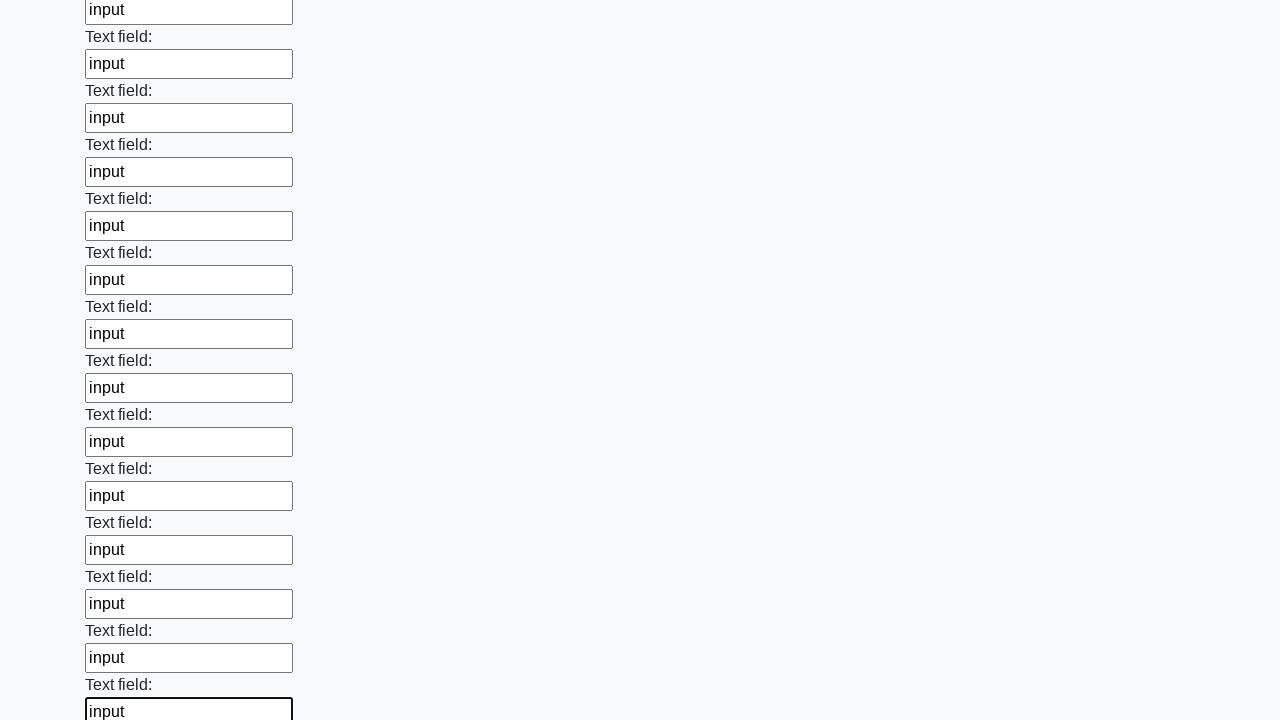

Filled an input field with text
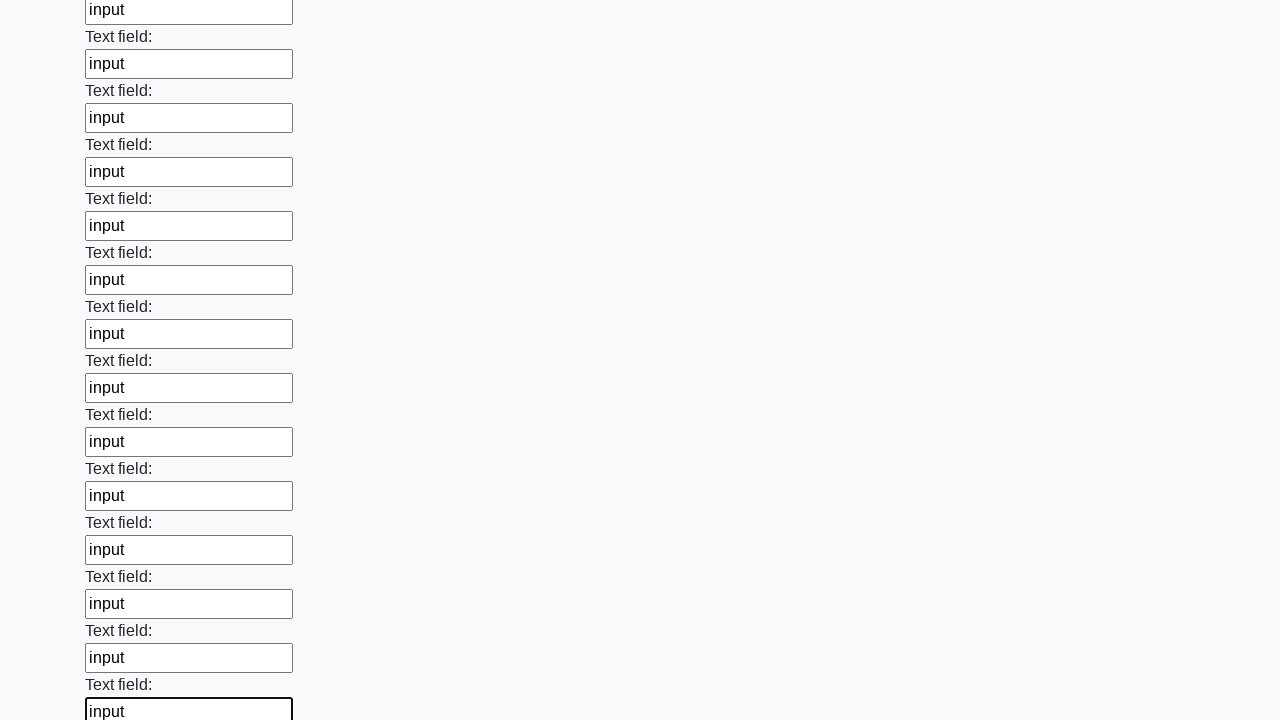

Filled an input field with text
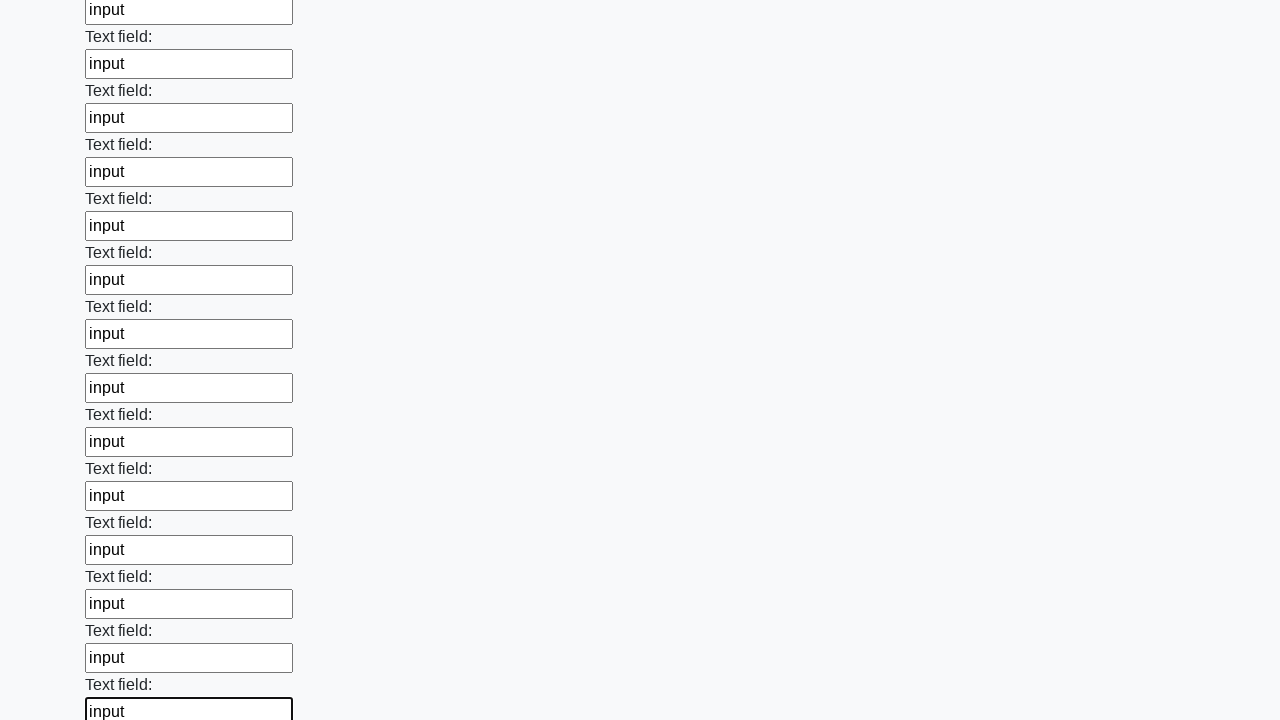

Filled an input field with text
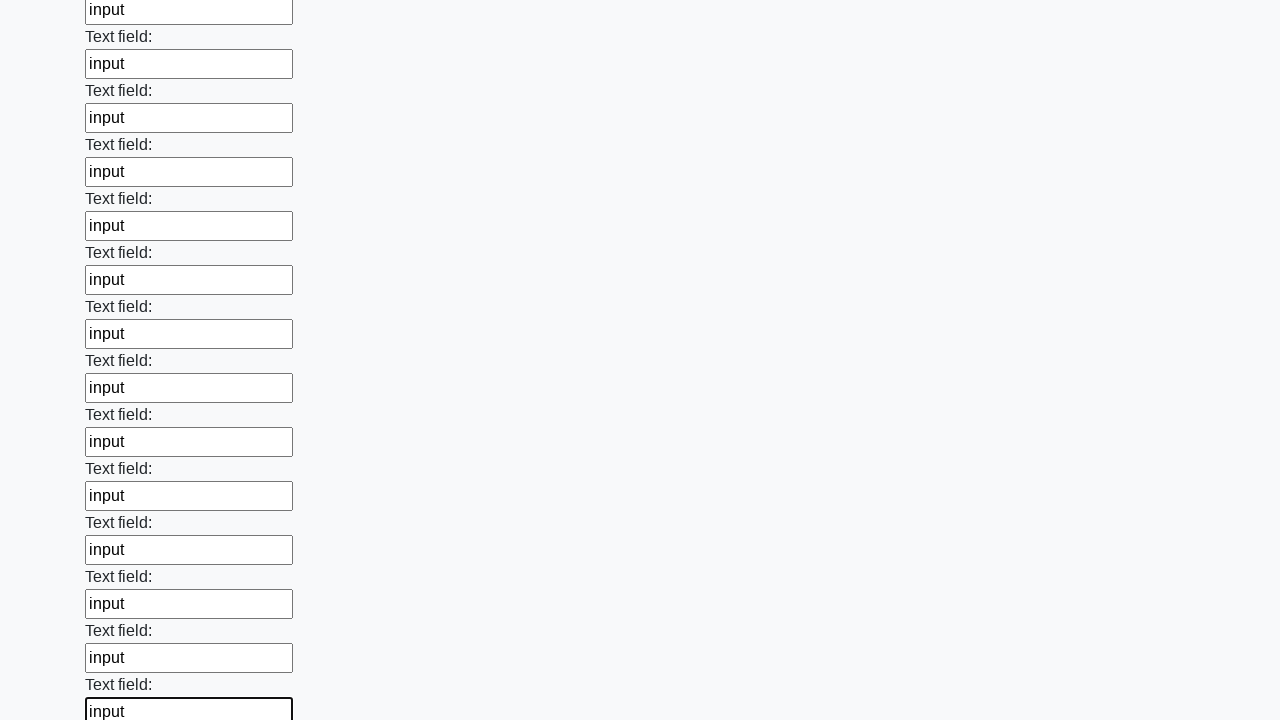

Filled an input field with text
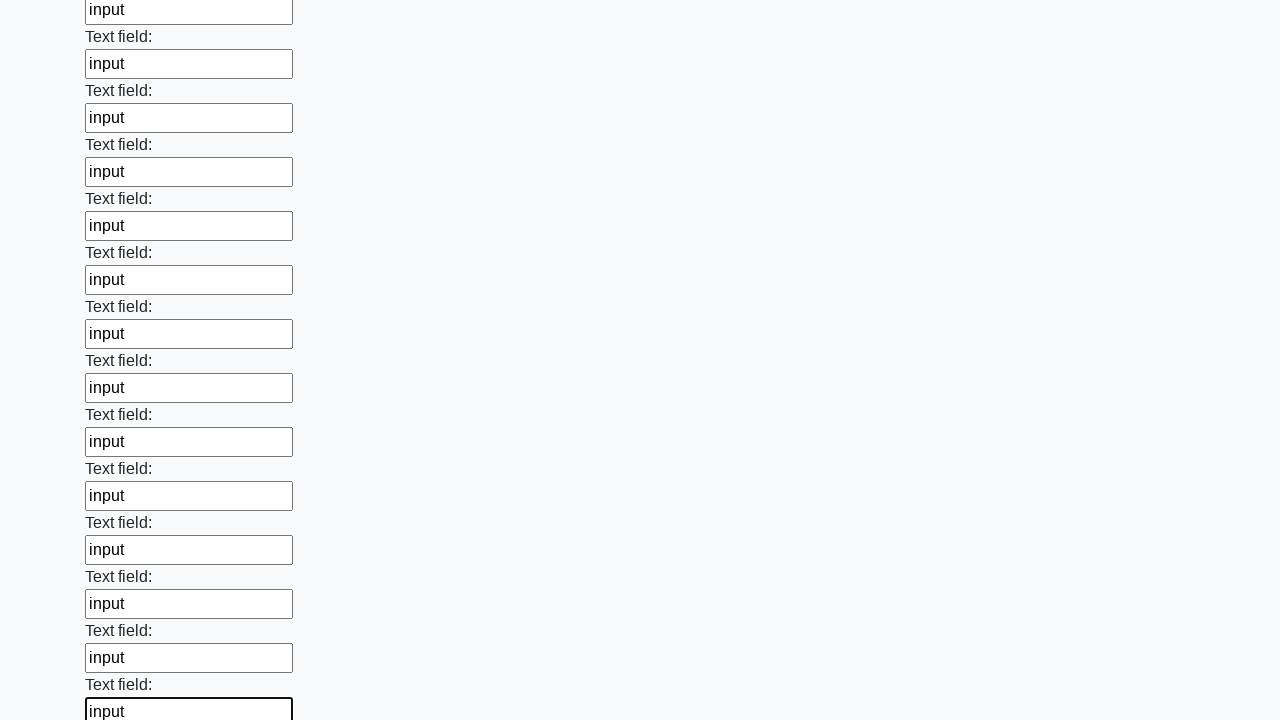

Filled an input field with text
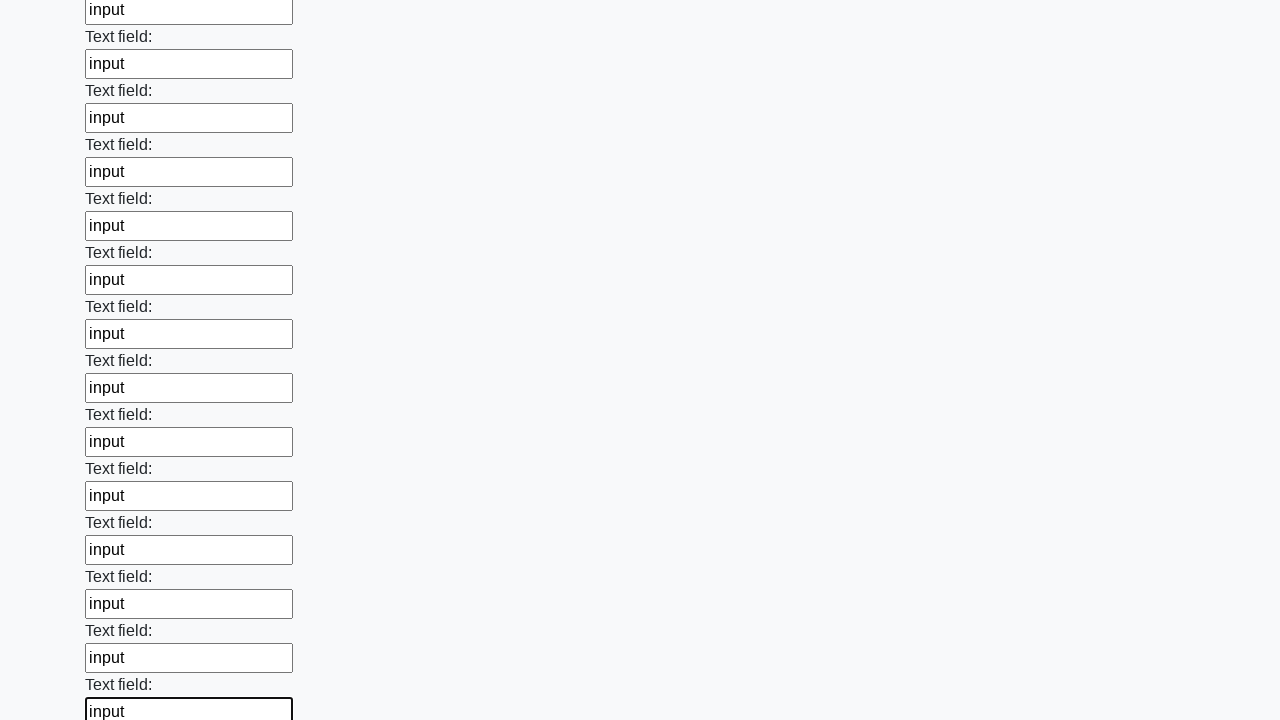

Filled an input field with text
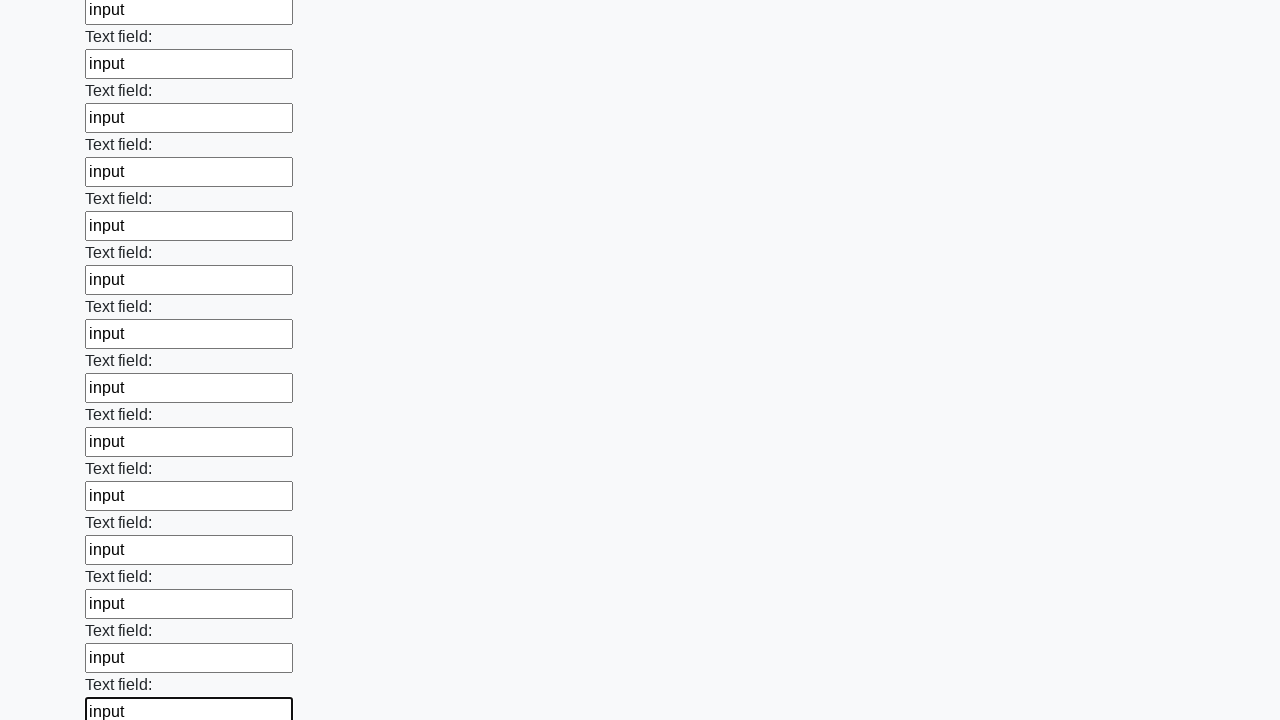

Filled an input field with text
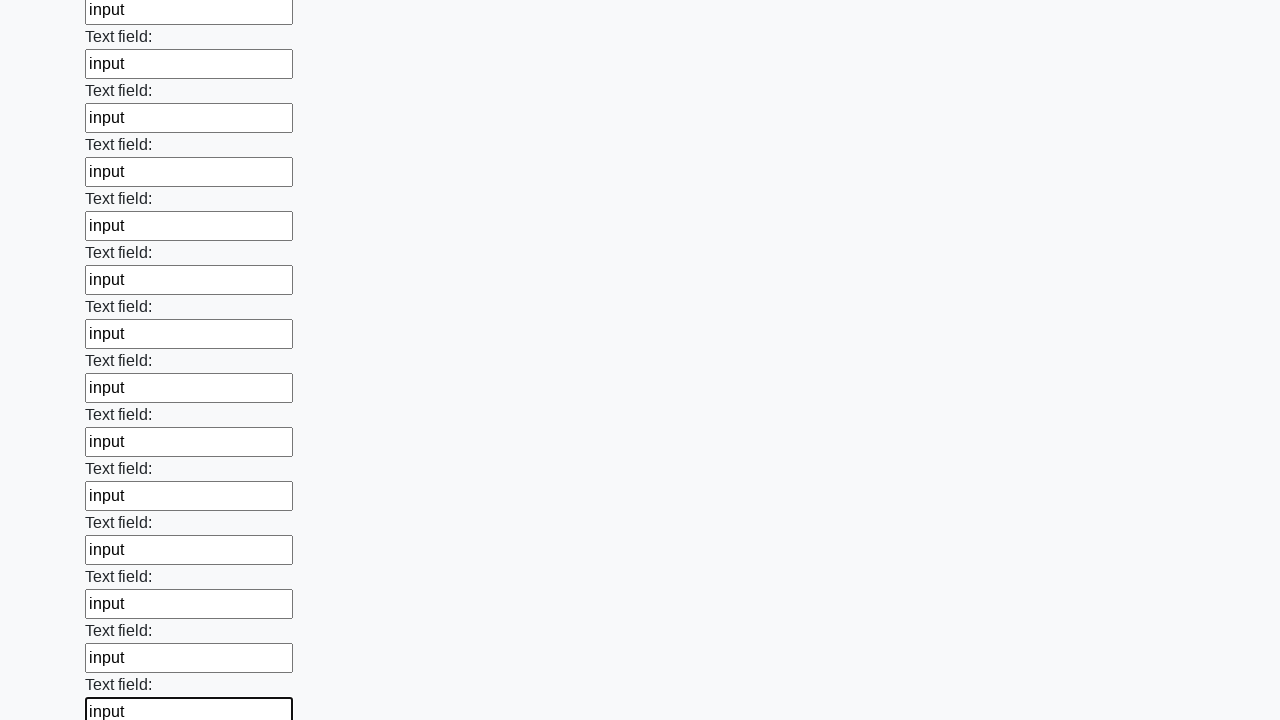

Filled an input field with text
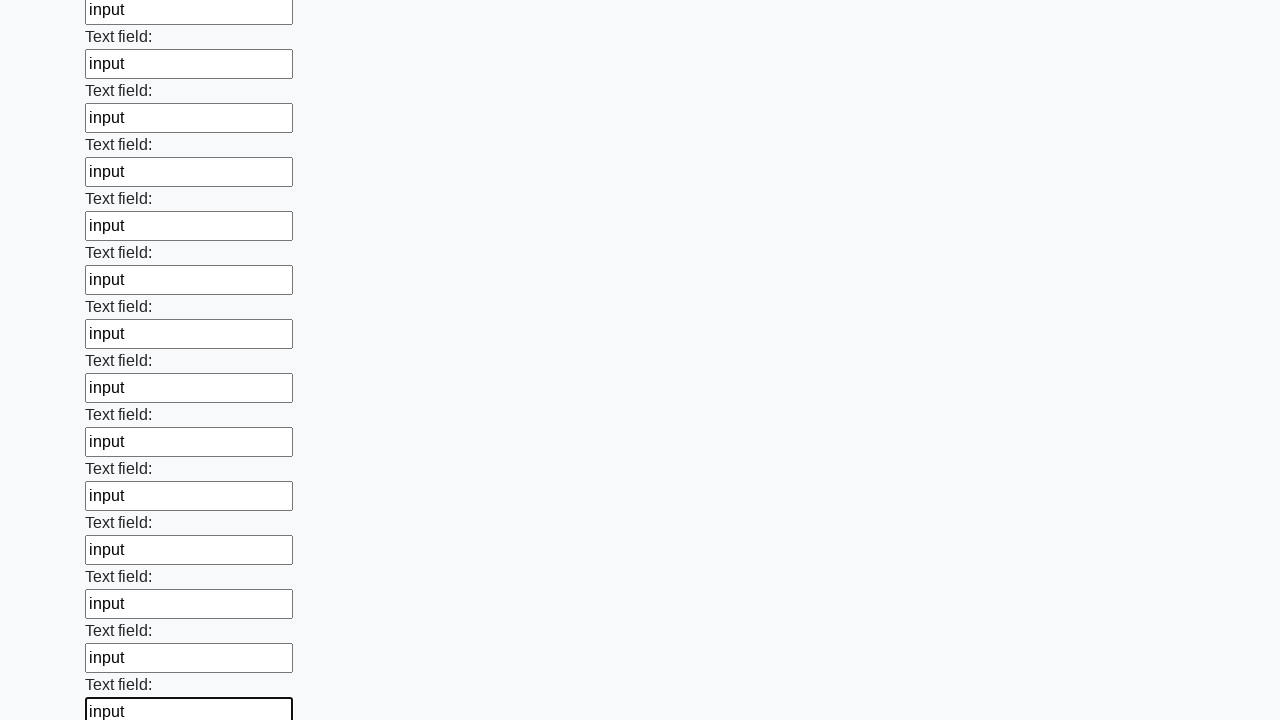

Filled an input field with text
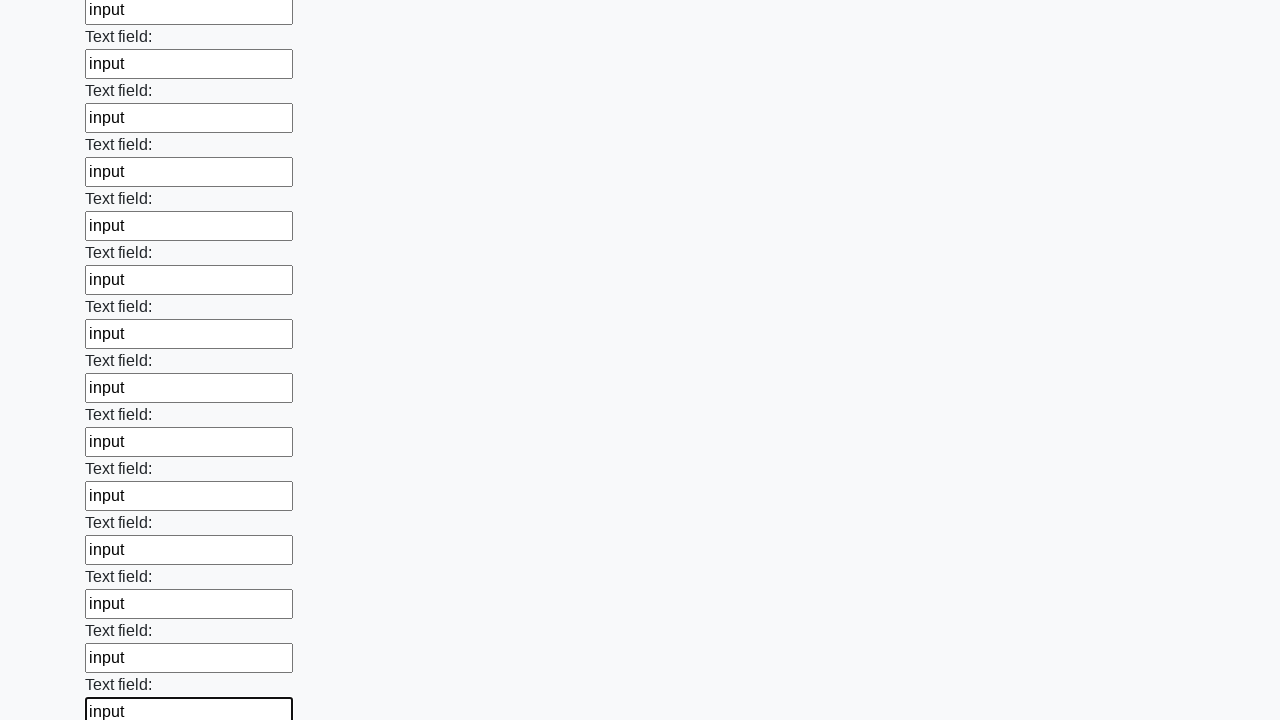

Filled an input field with text
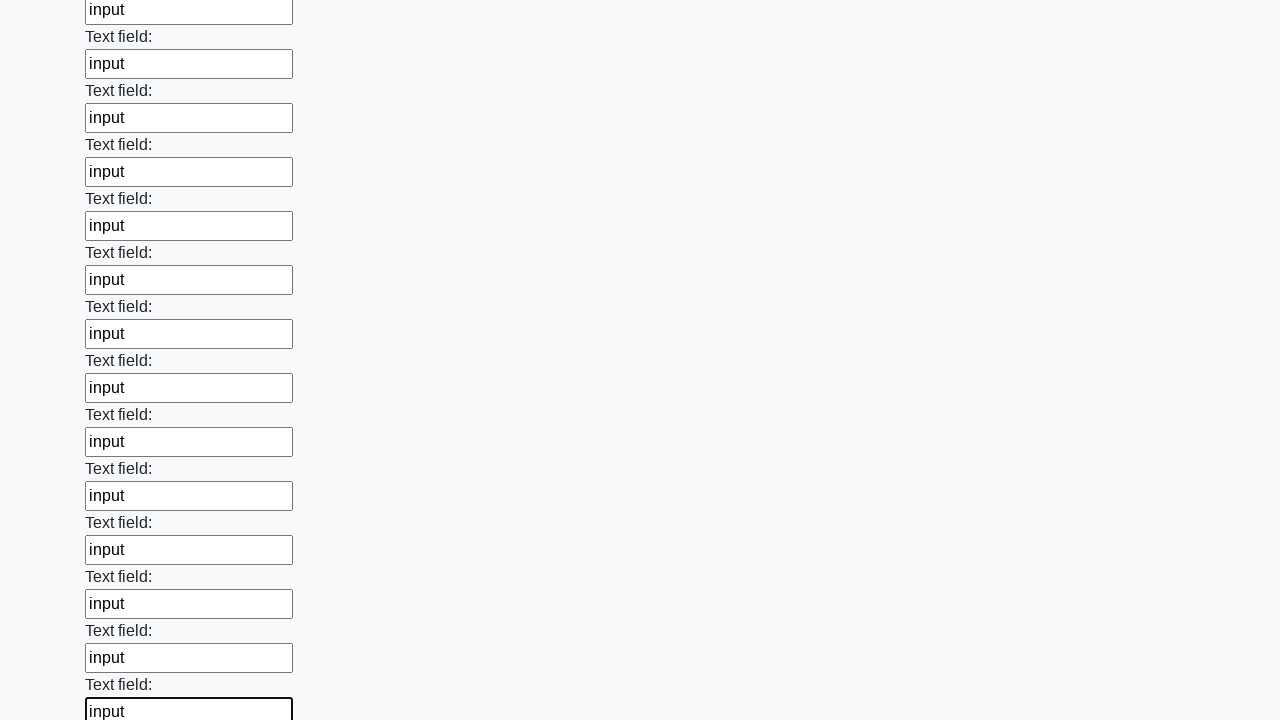

Filled an input field with text
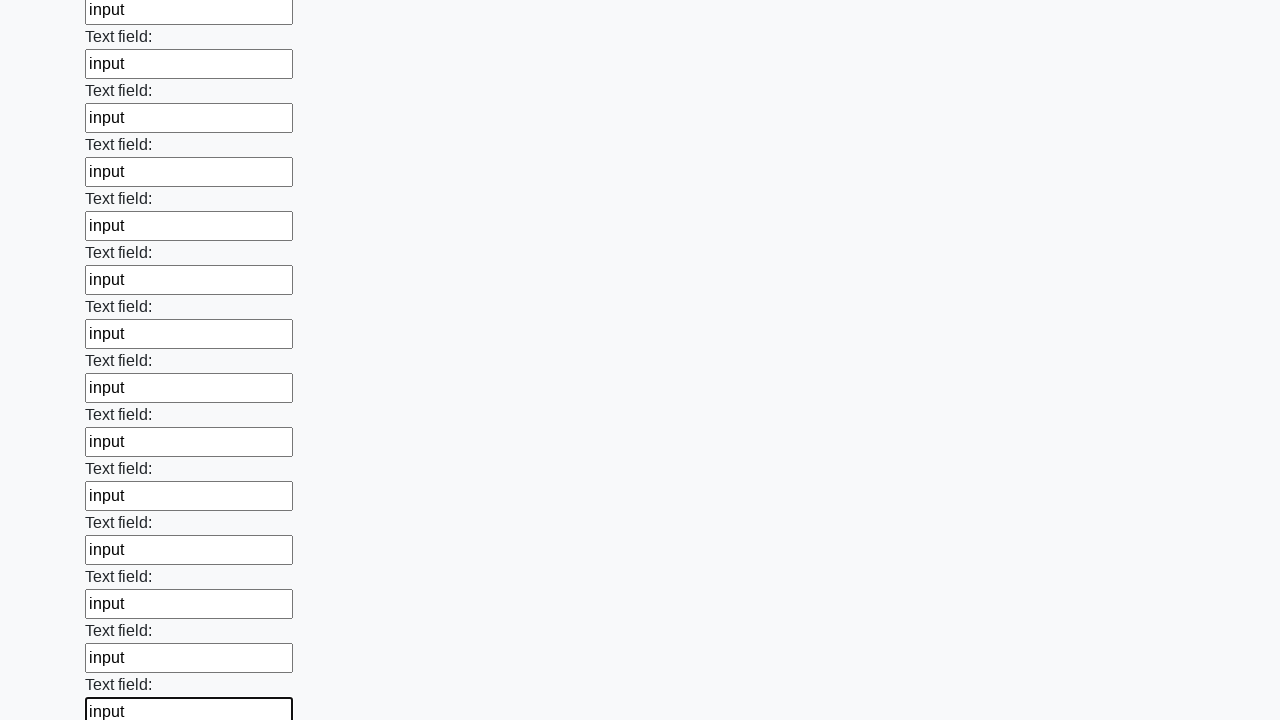

Filled an input field with text
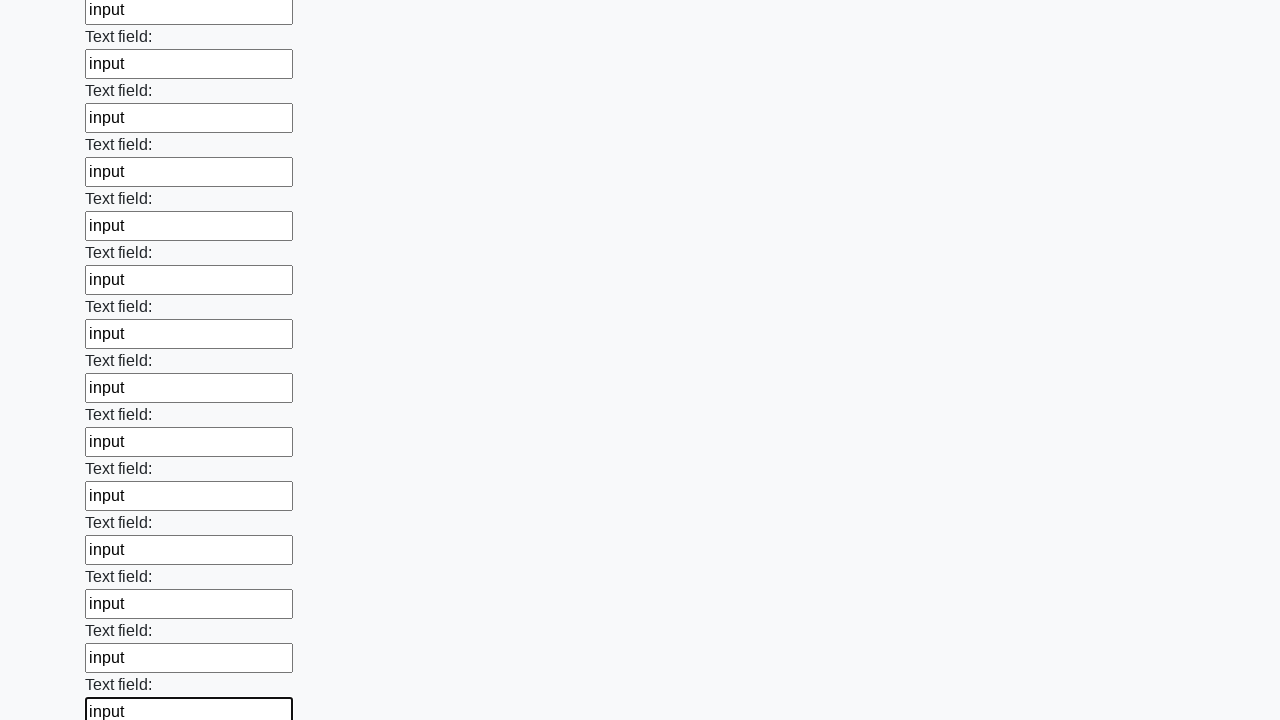

Filled an input field with text
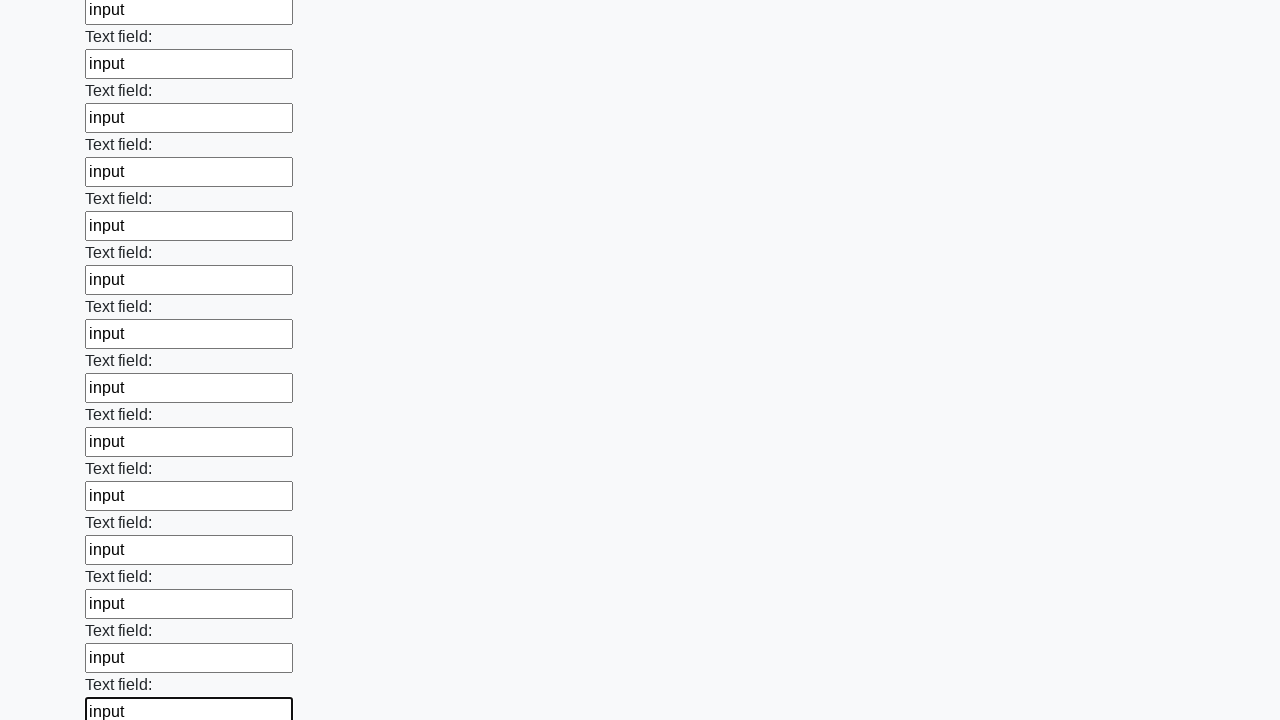

Filled an input field with text
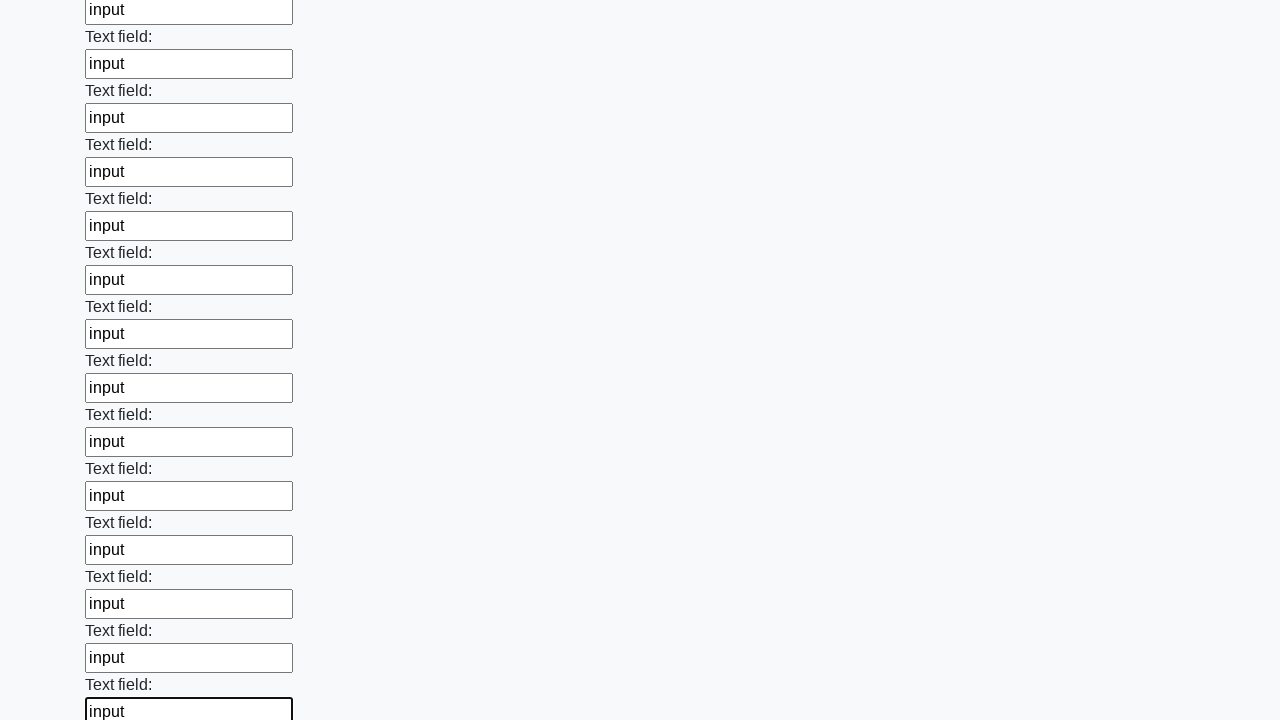

Filled an input field with text
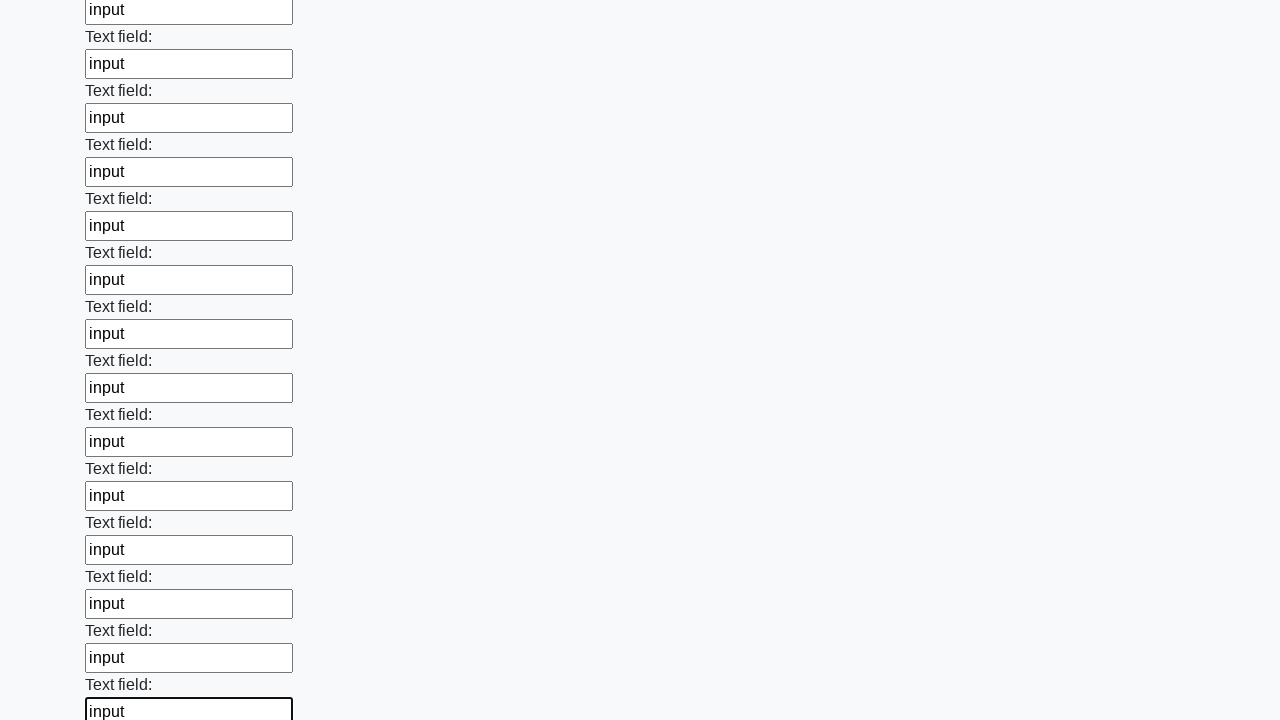

Filled an input field with text
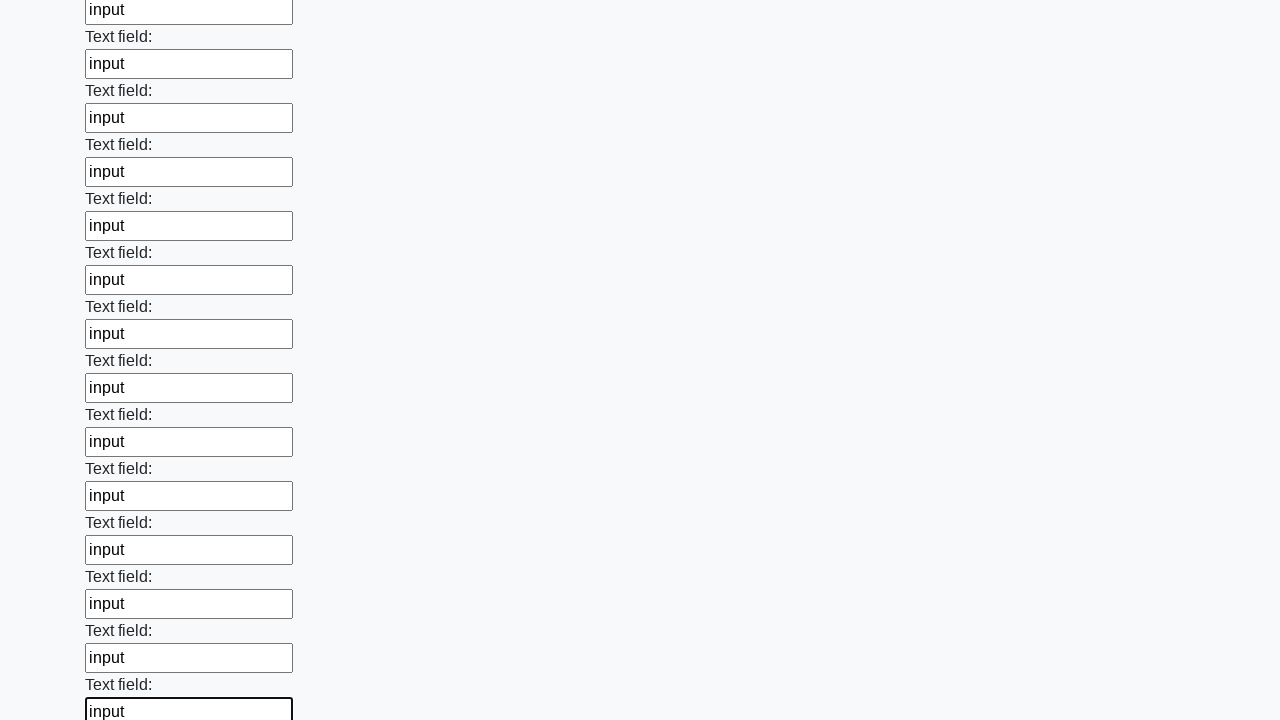

Filled an input field with text
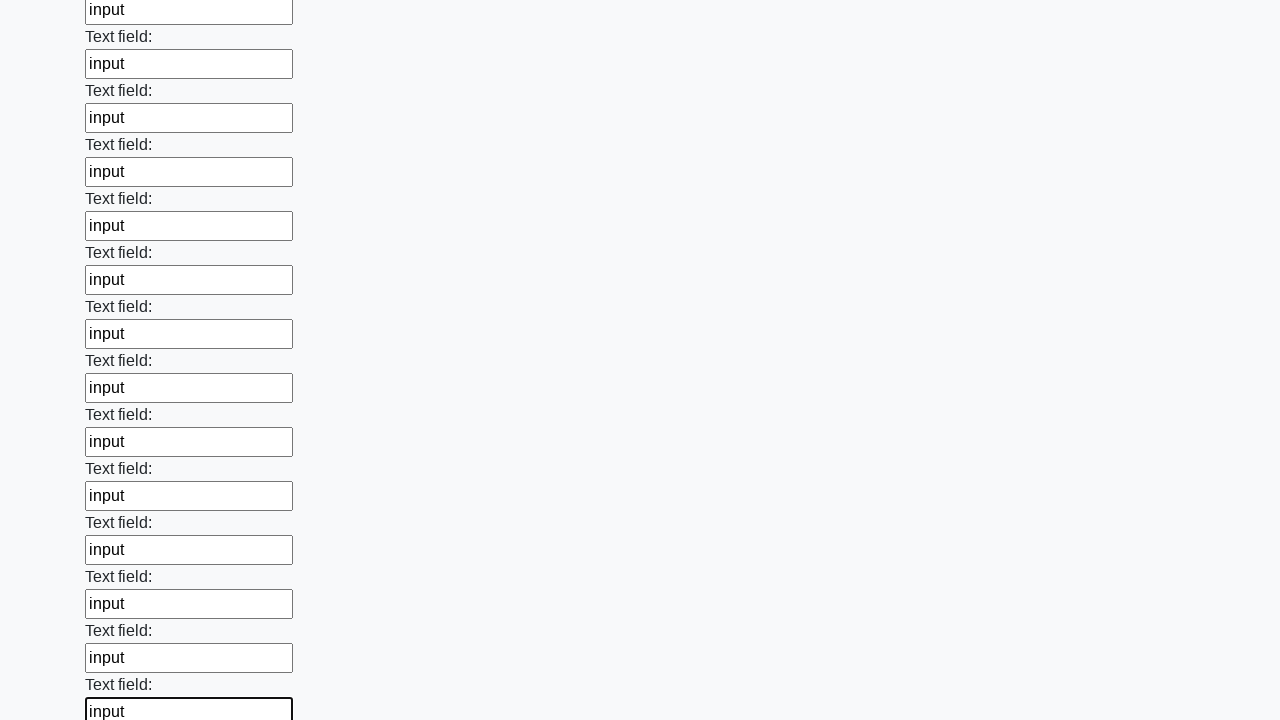

Filled an input field with text
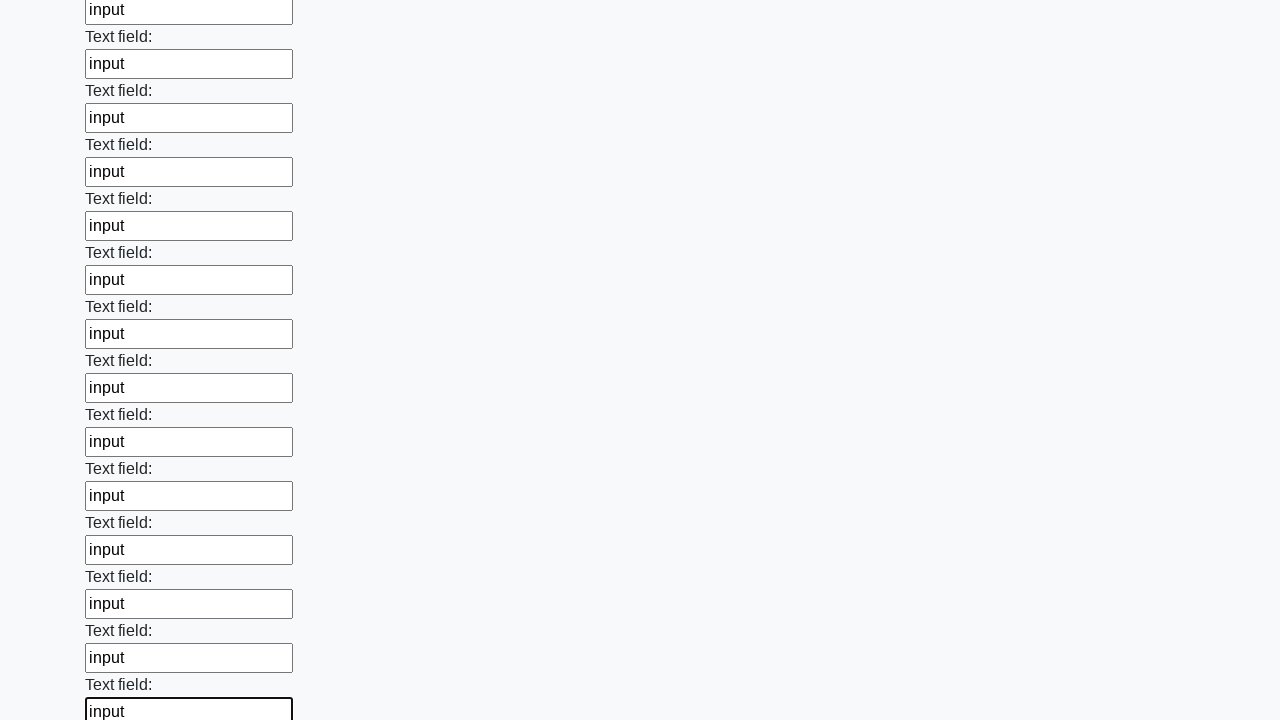

Filled an input field with text
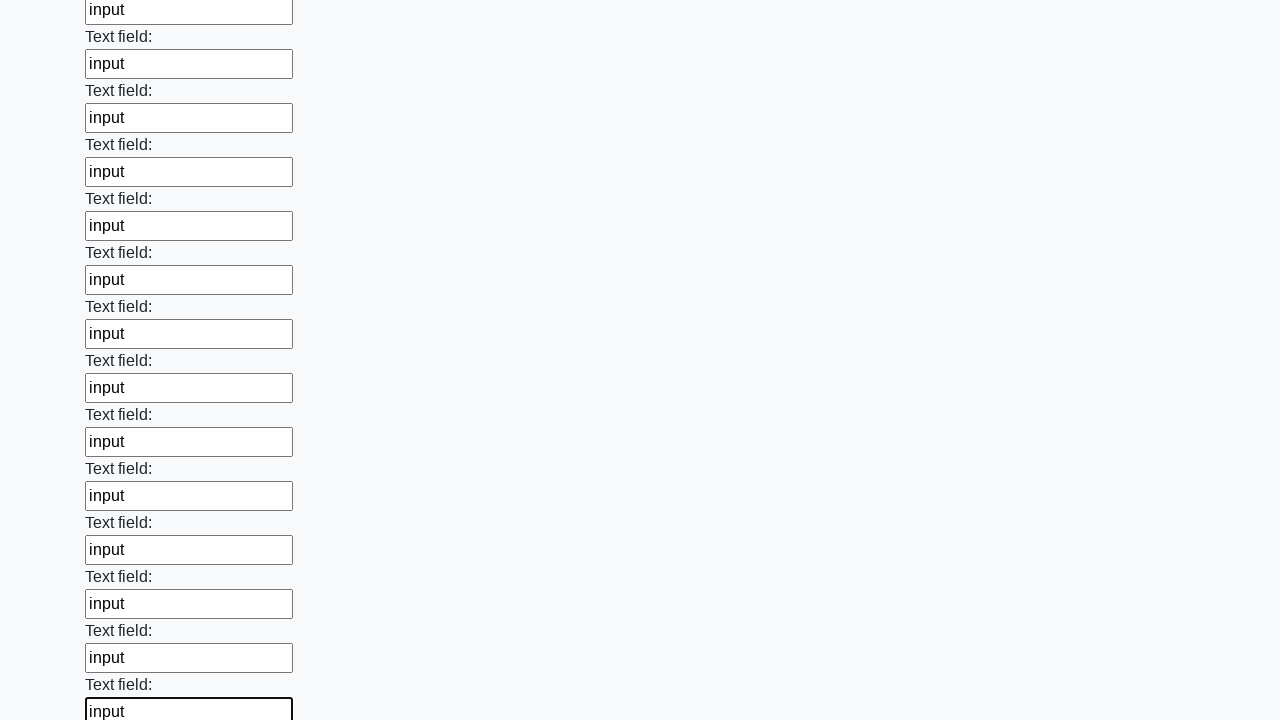

Filled an input field with text
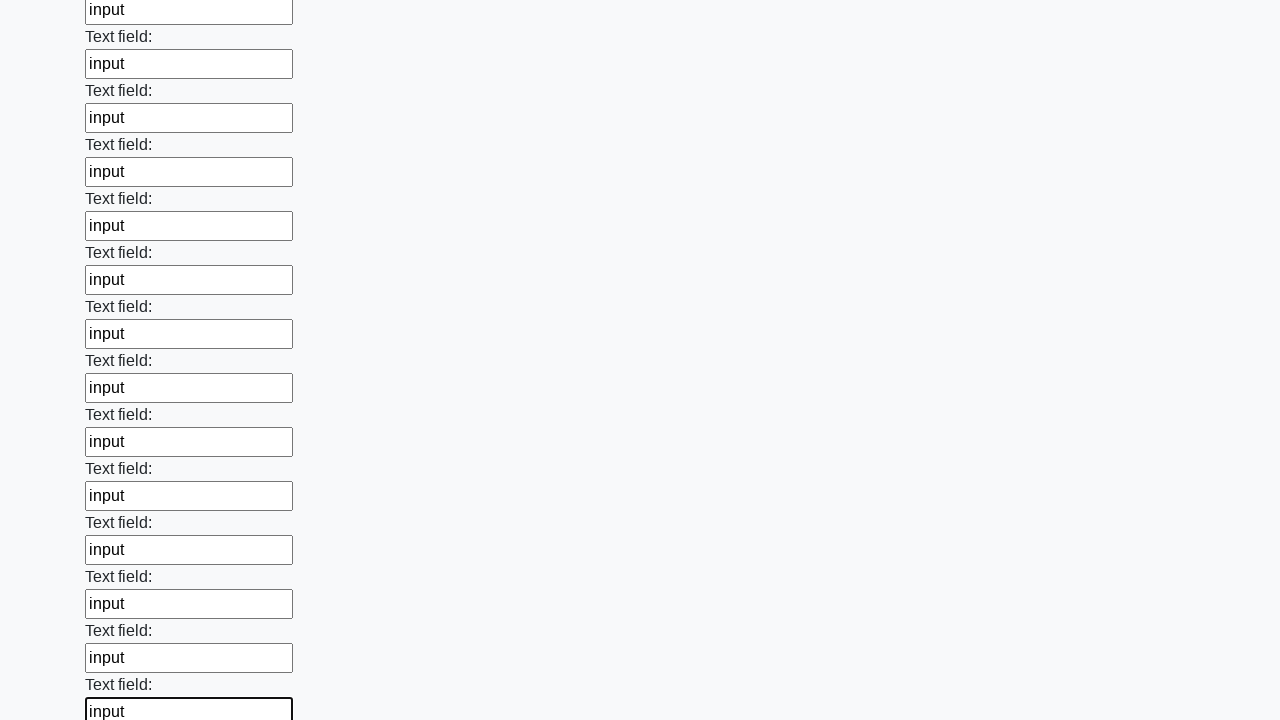

Filled an input field with text
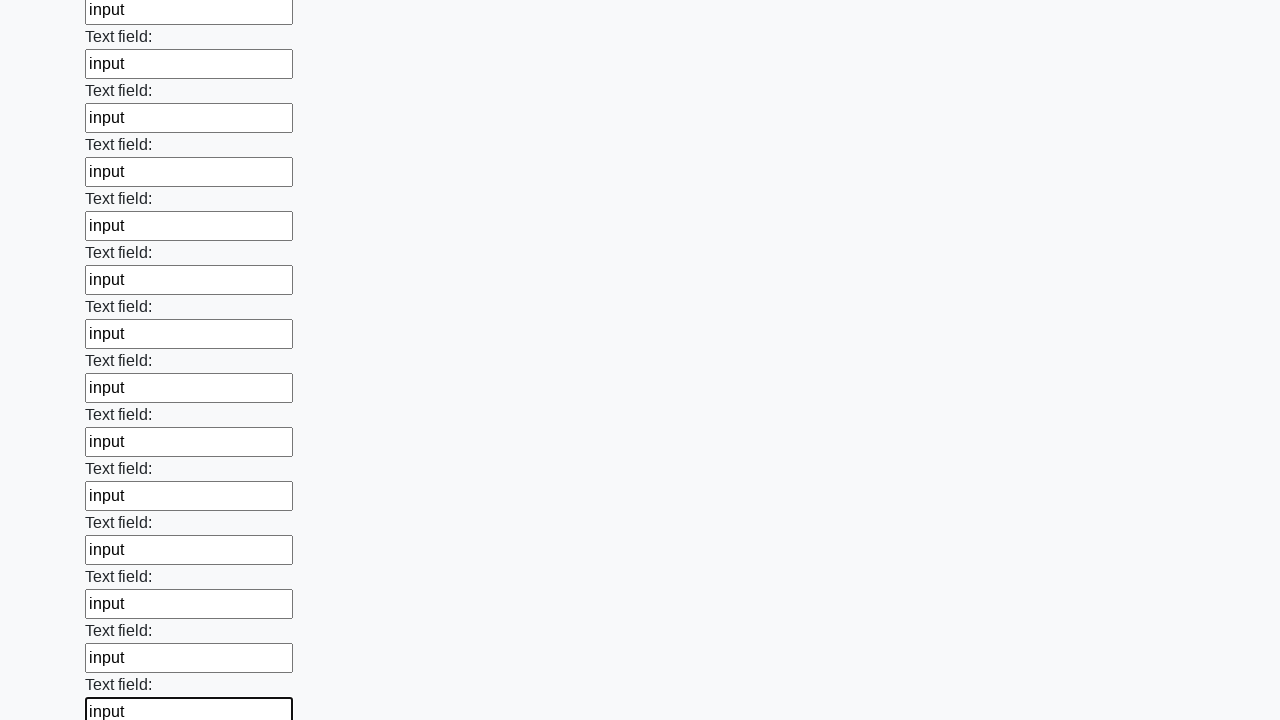

Filled an input field with text
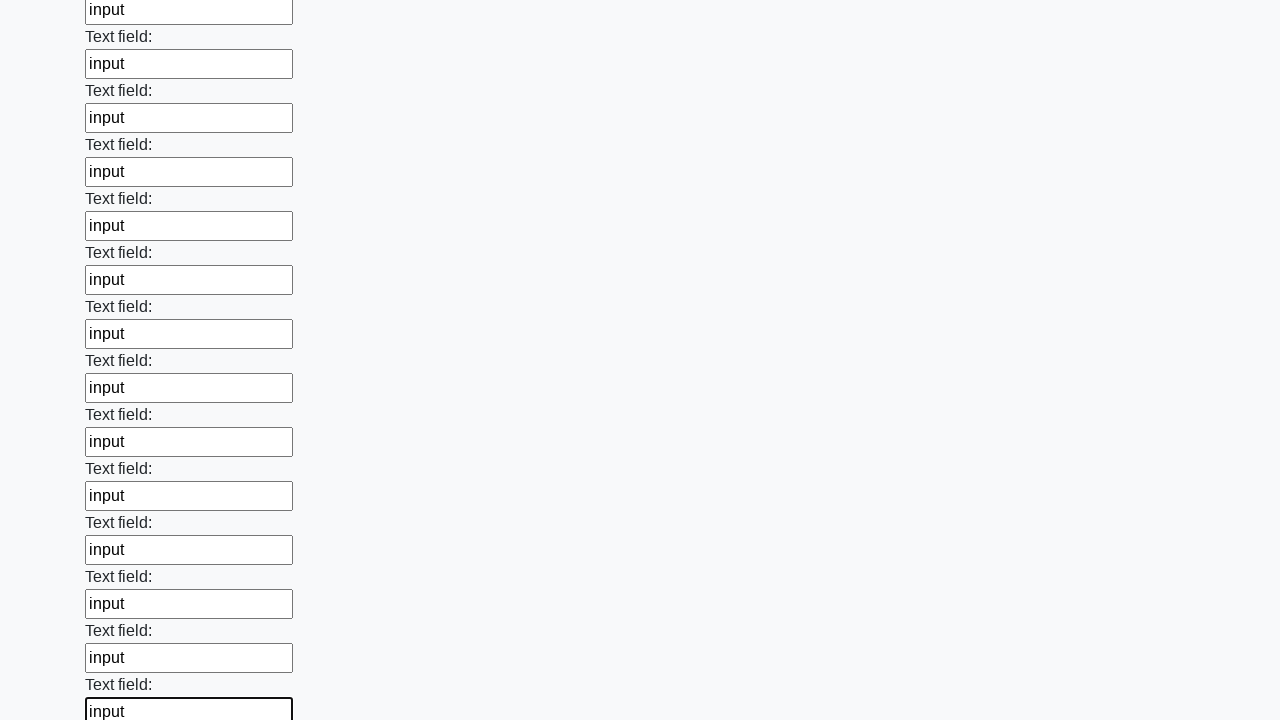

Filled an input field with text
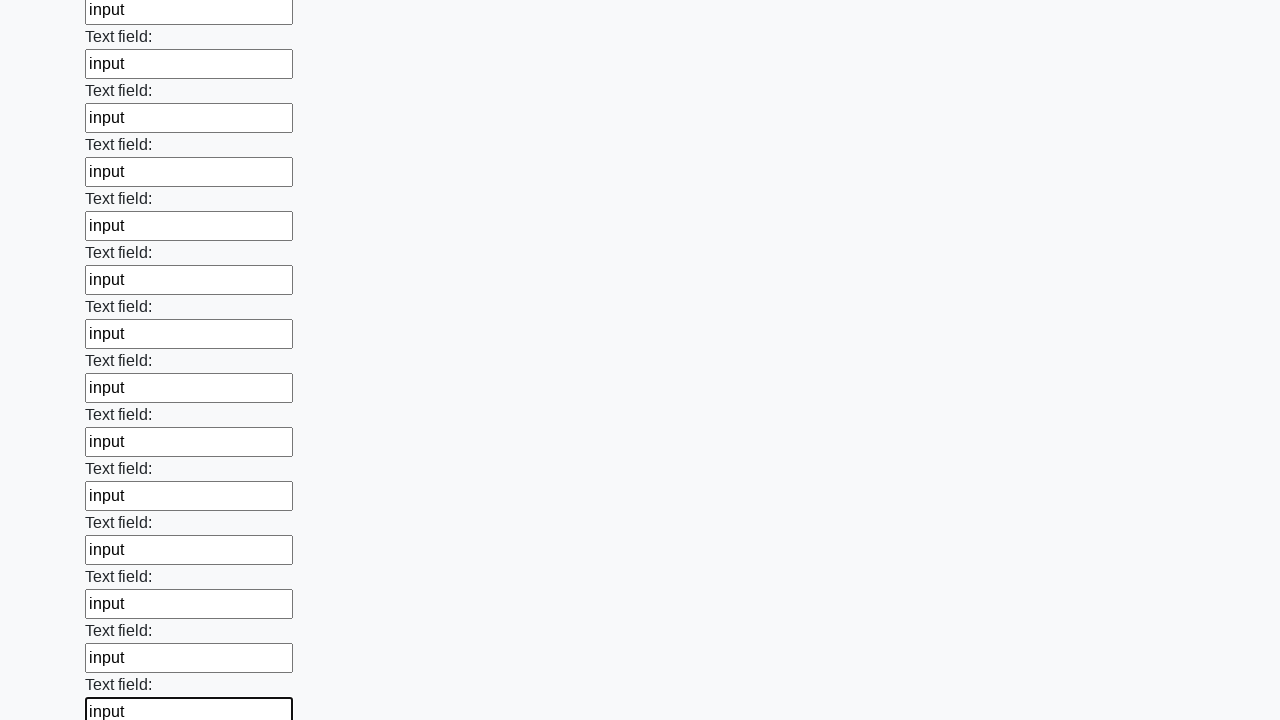

Filled an input field with text
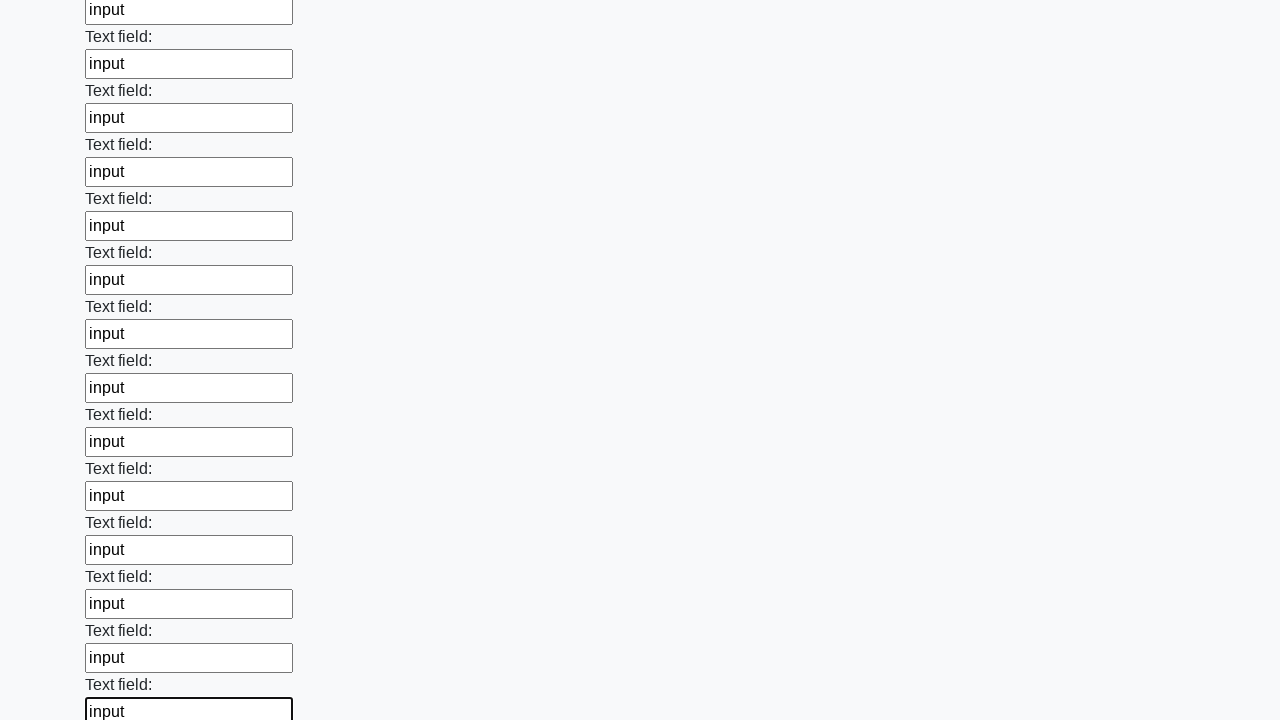

Filled an input field with text
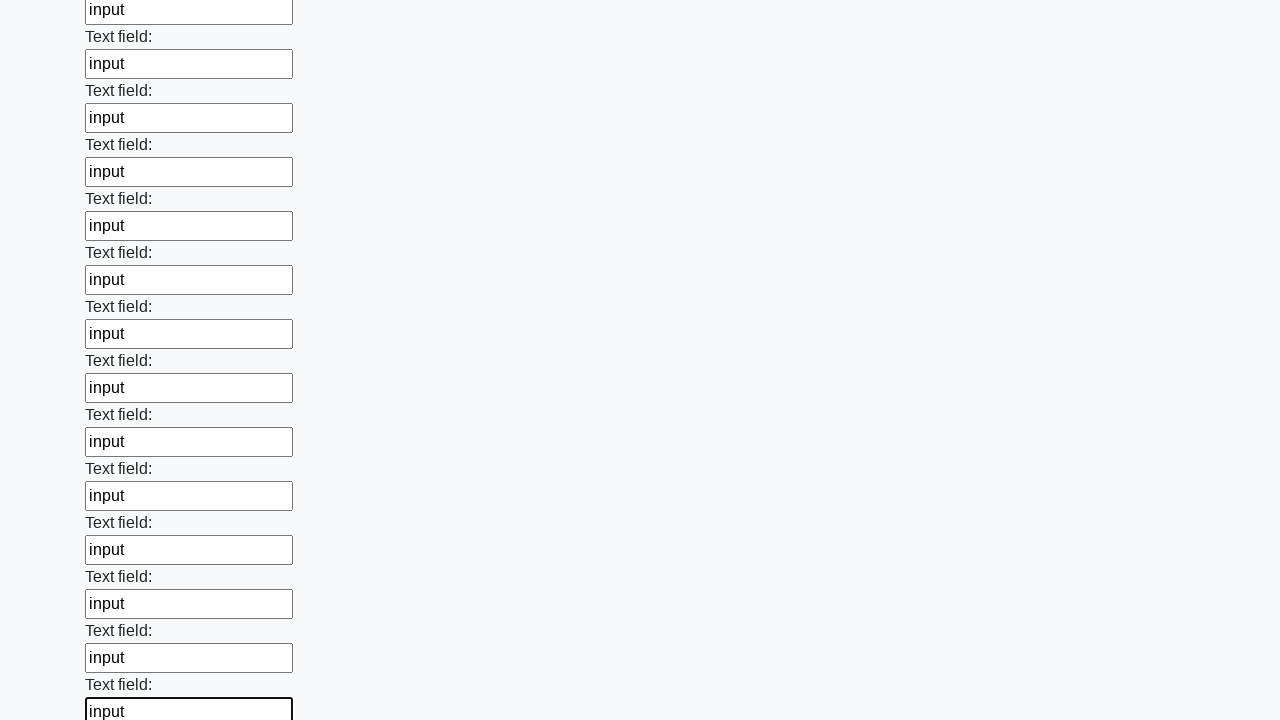

Filled an input field with text
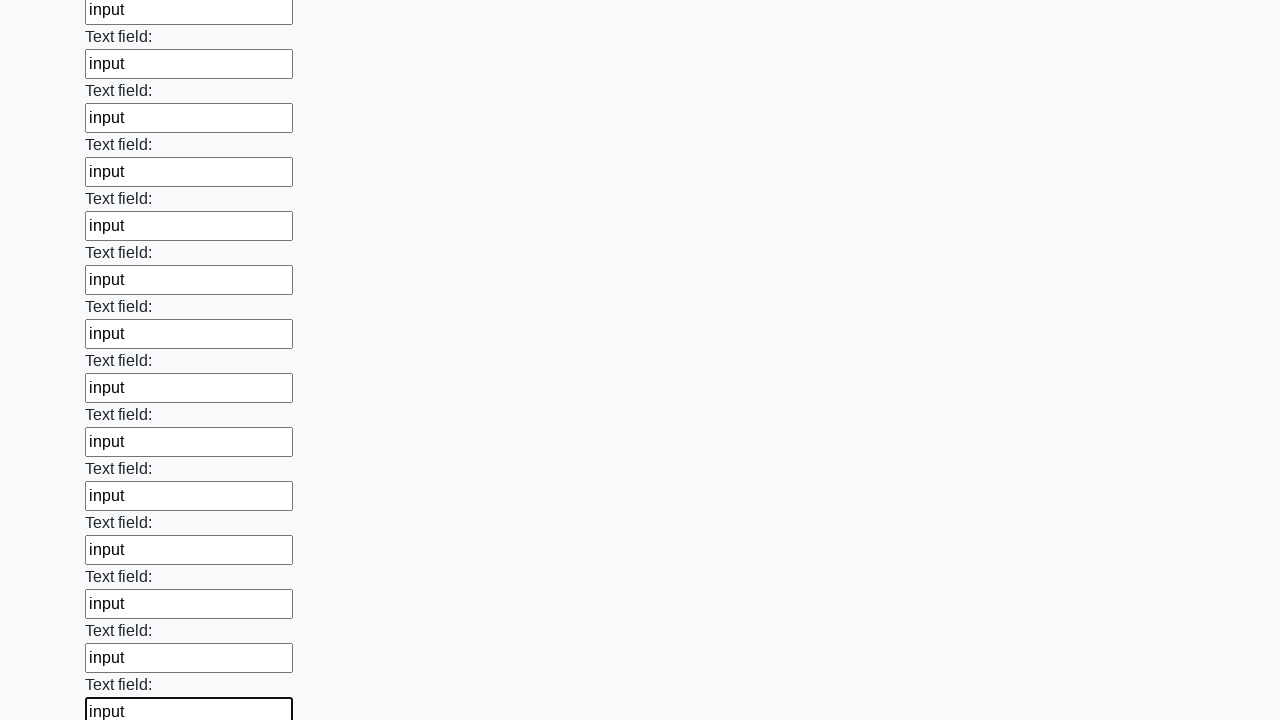

Filled an input field with text
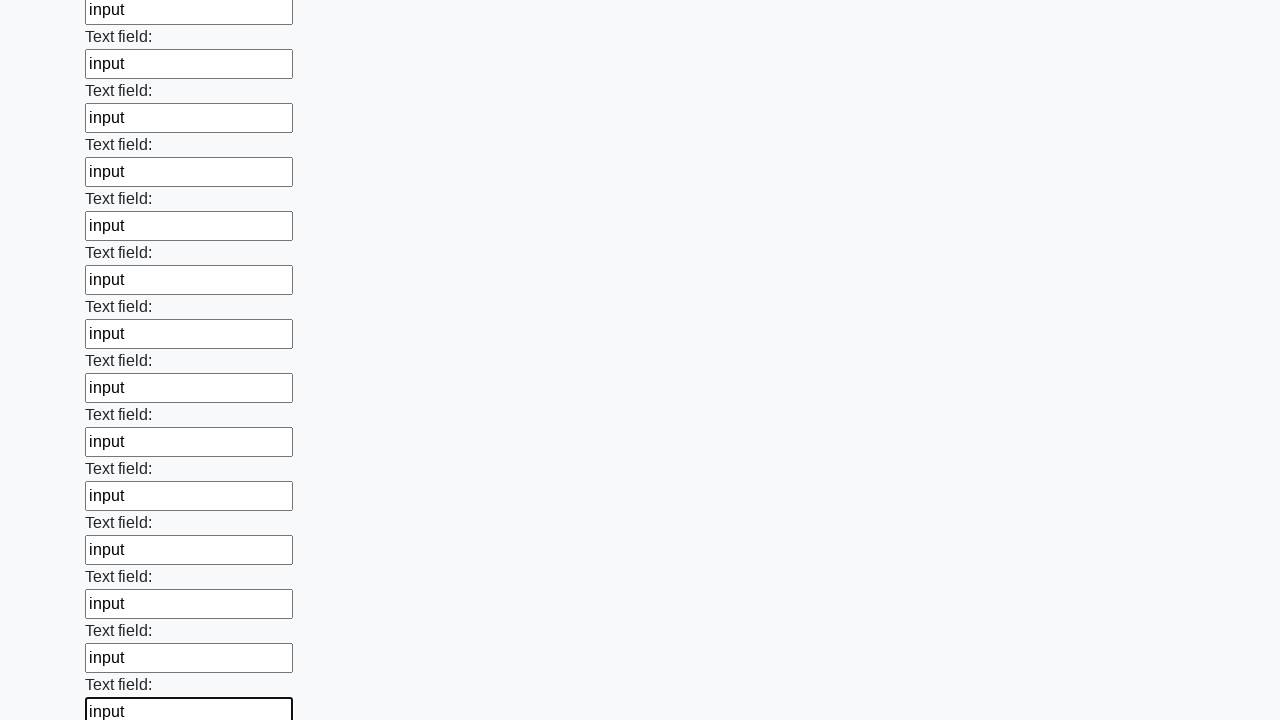

Filled an input field with text
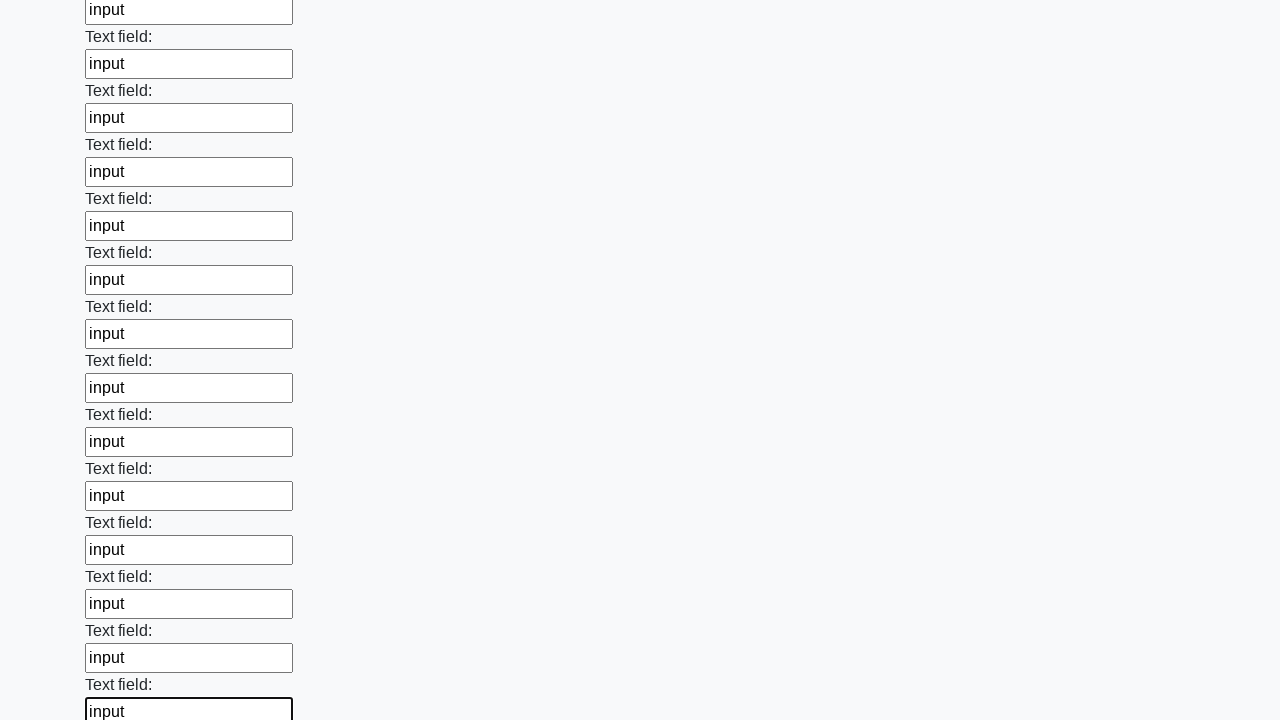

Filled an input field with text
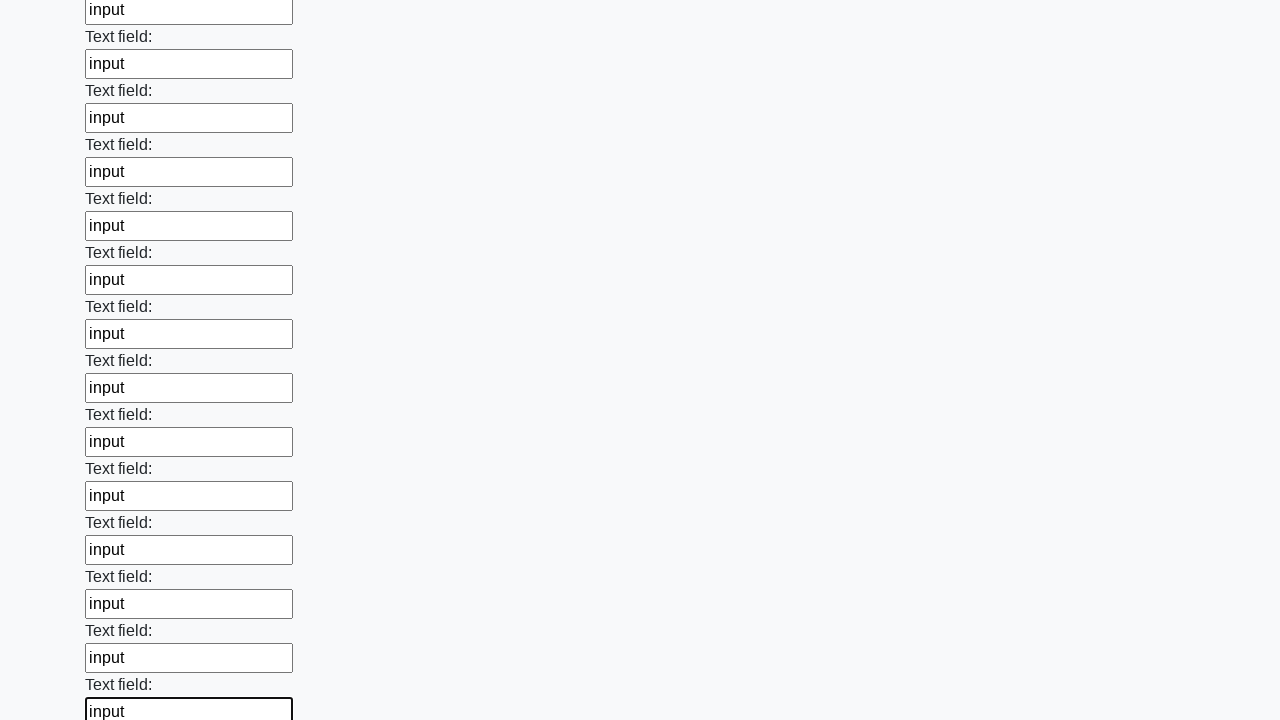

Filled an input field with text
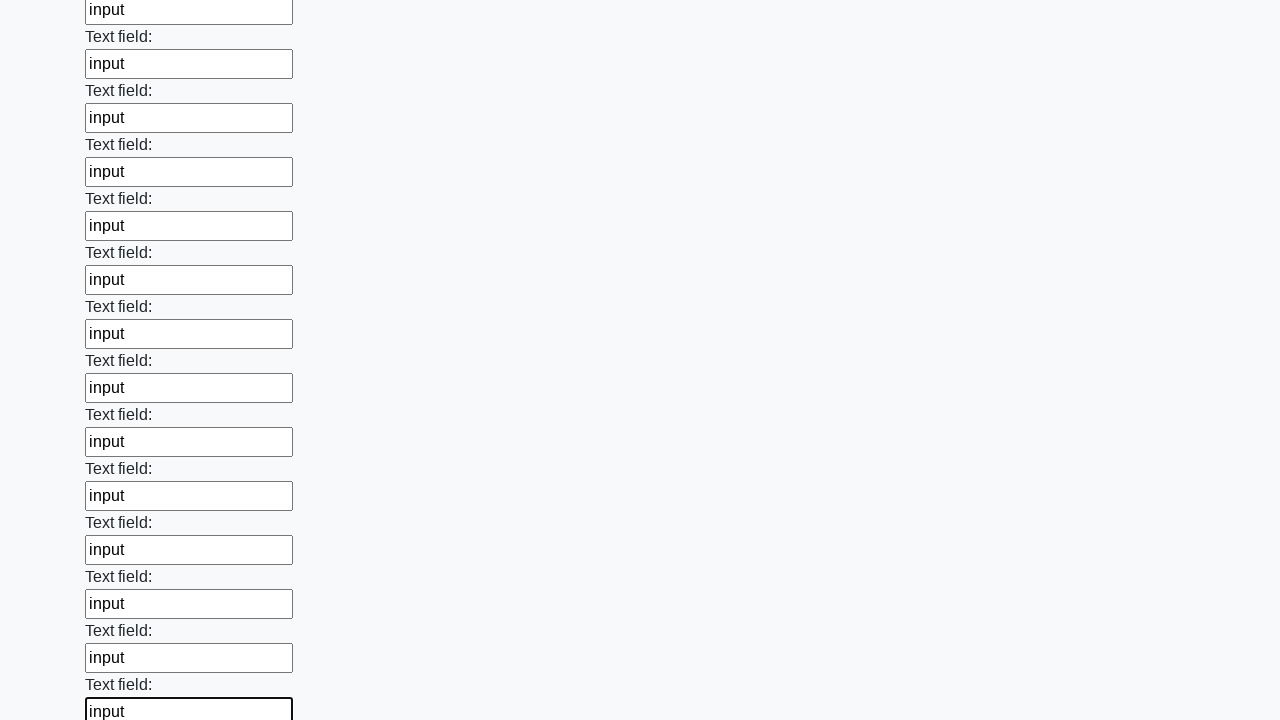

Filled an input field with text
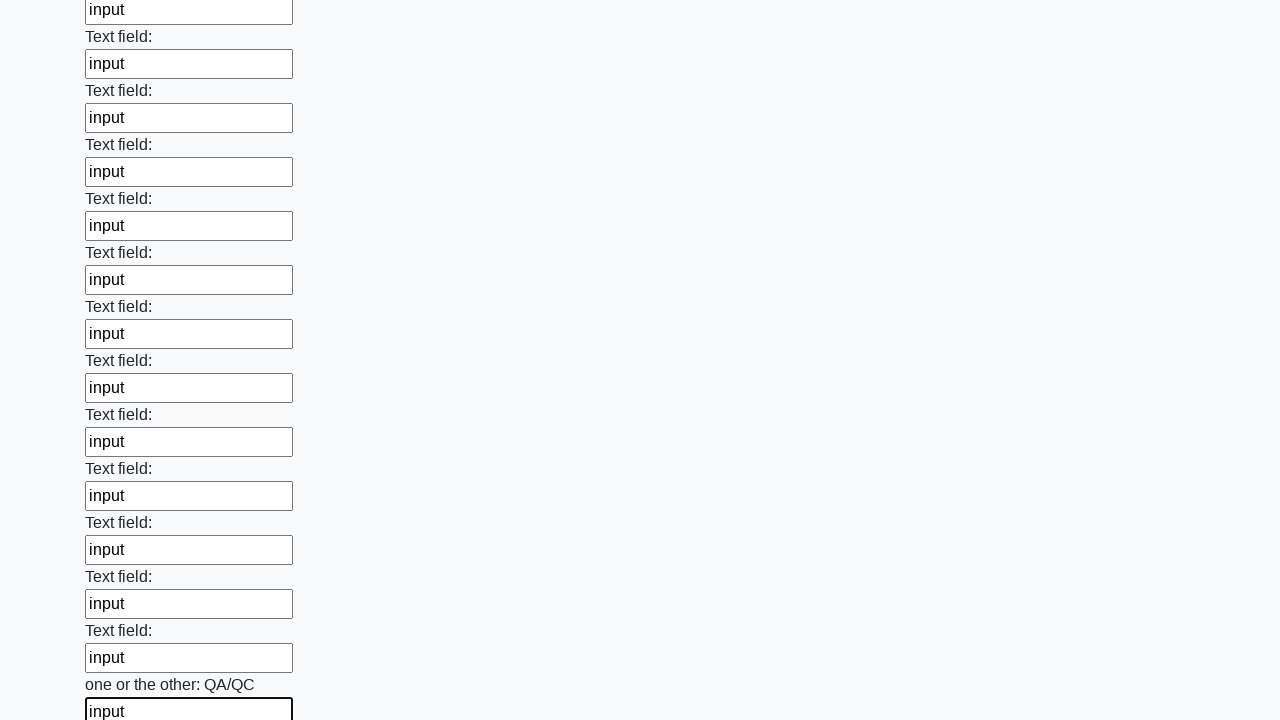

Filled an input field with text
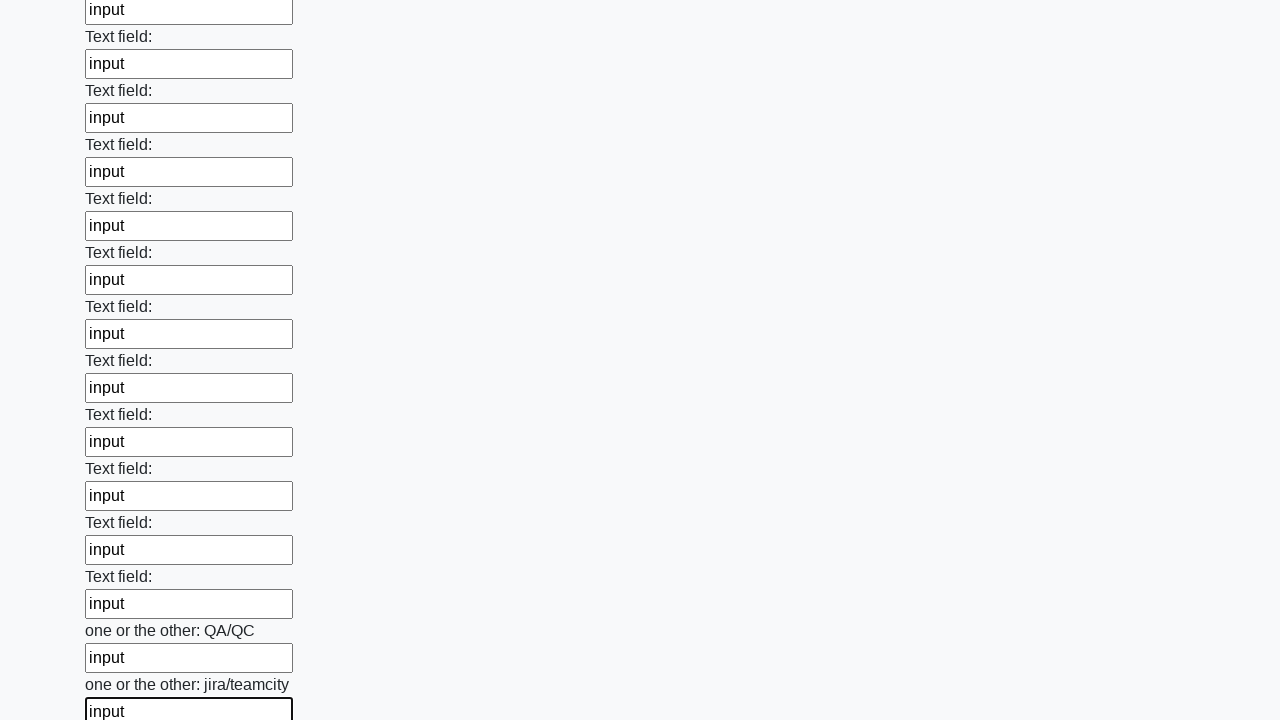

Filled an input field with text
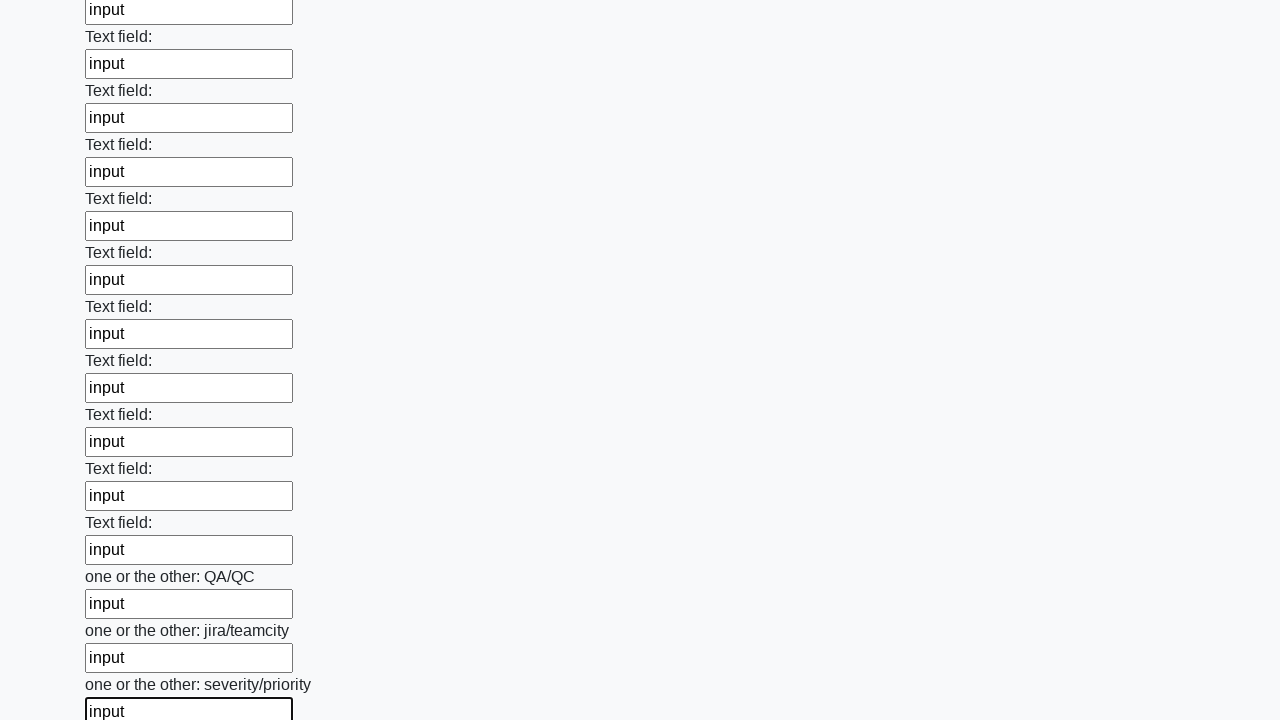

Filled an input field with text
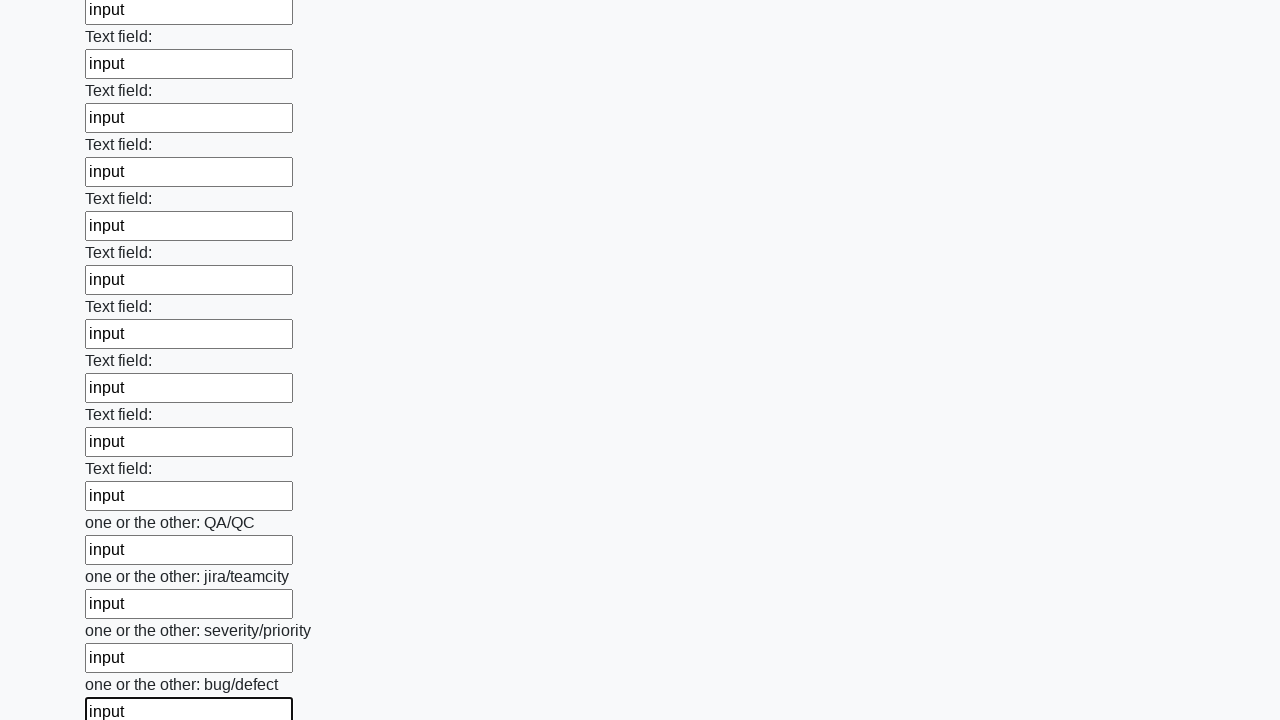

Filled an input field with text
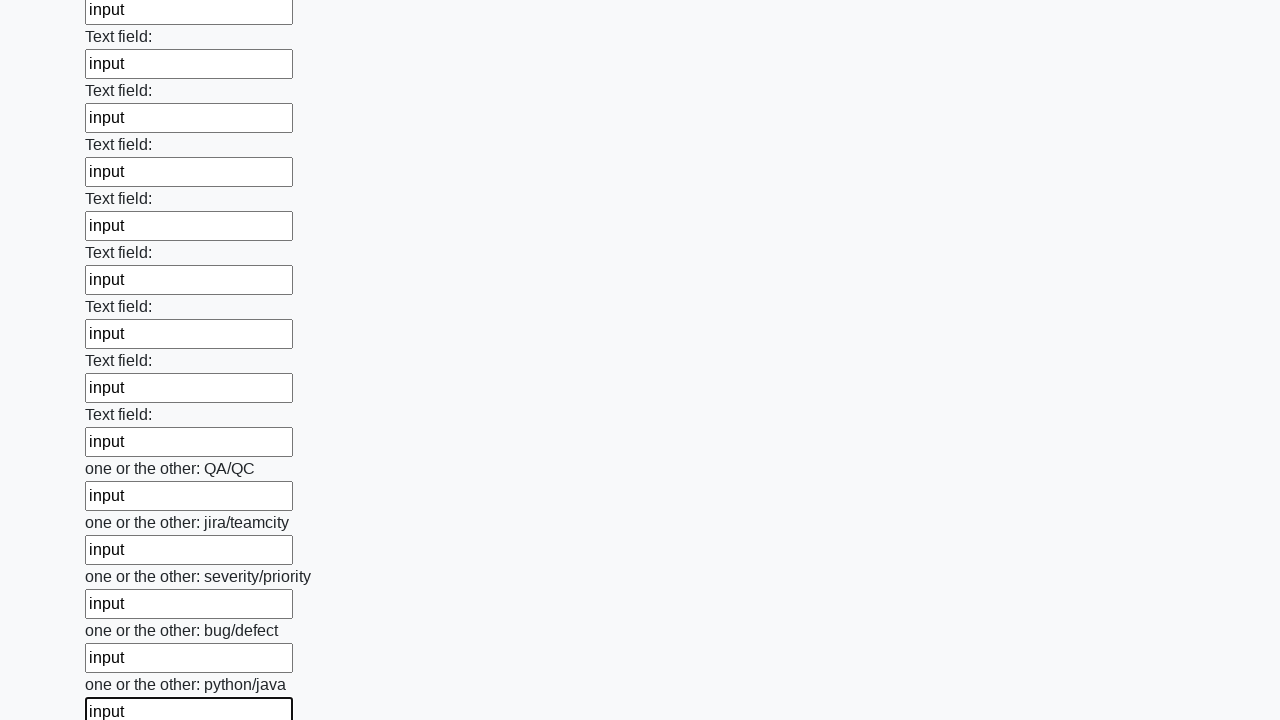

Filled an input field with text
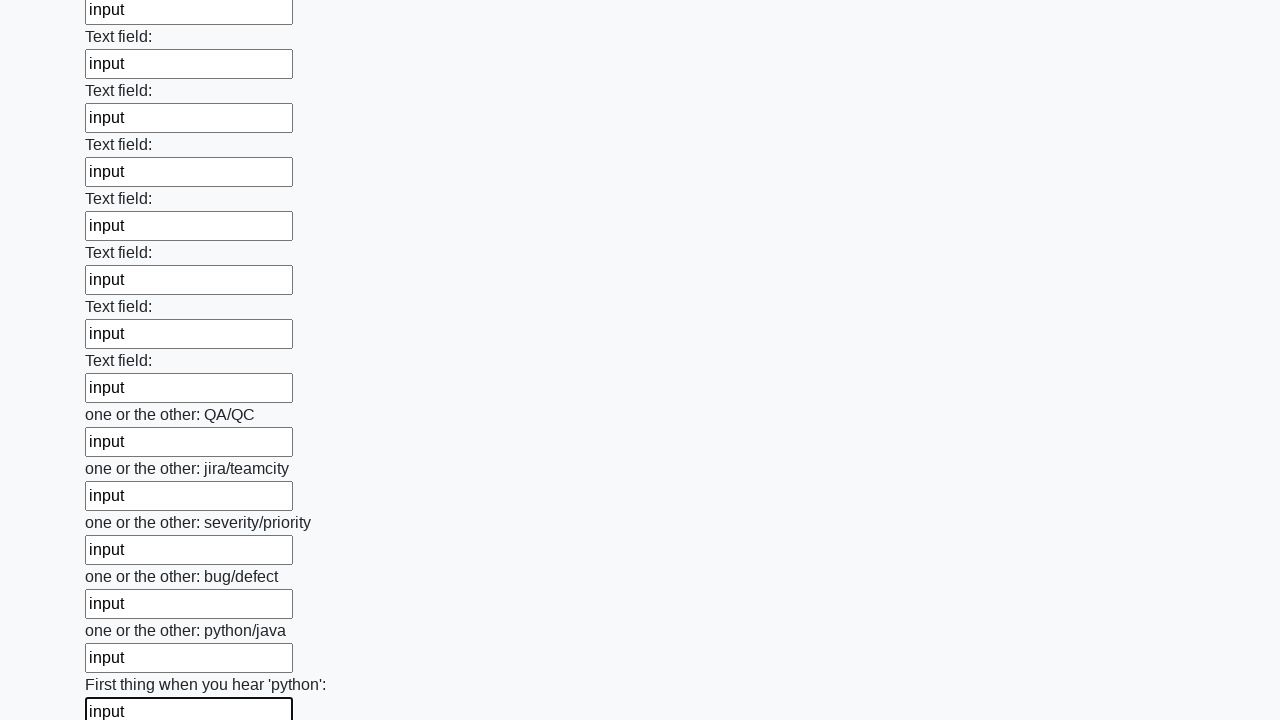

Filled an input field with text
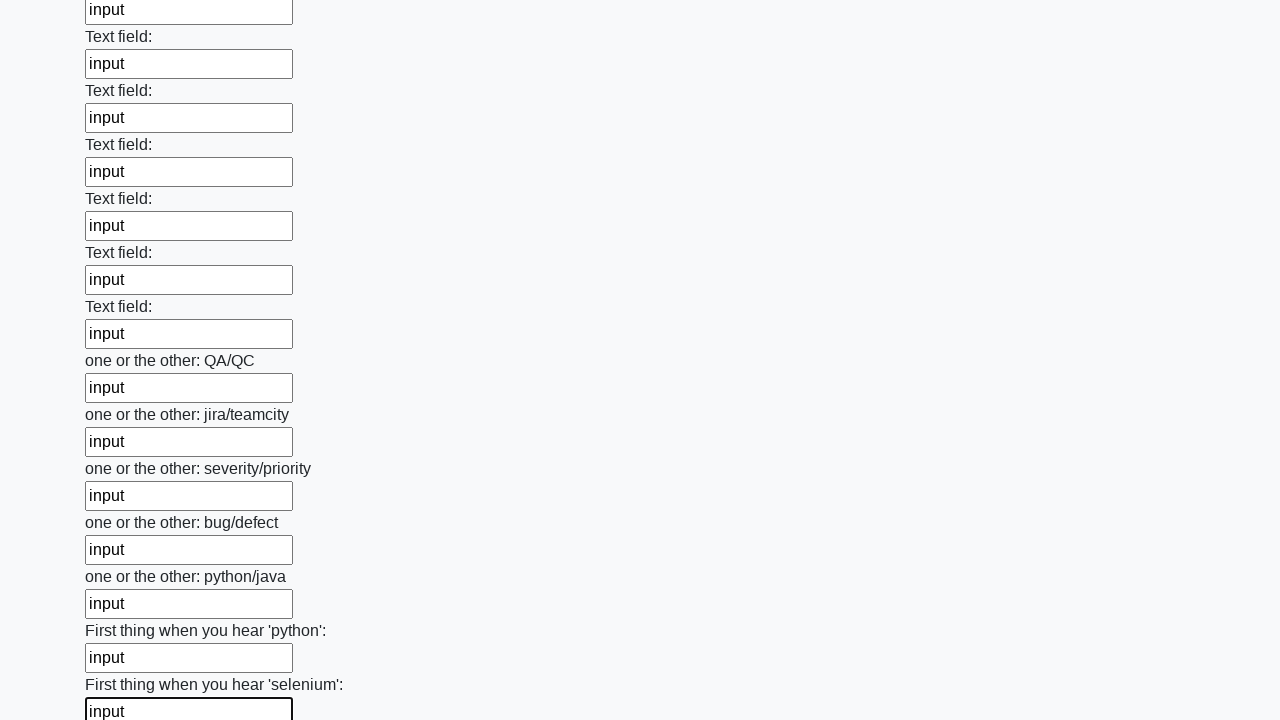

Filled an input field with text
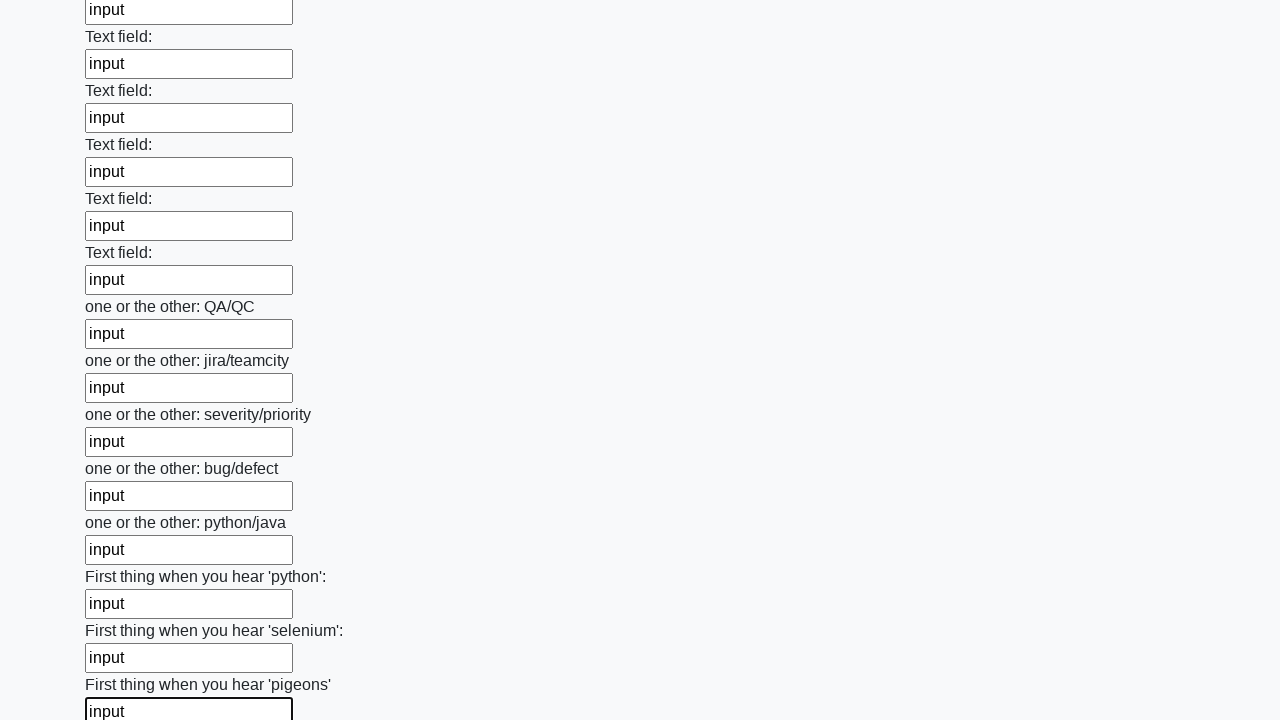

Filled an input field with text
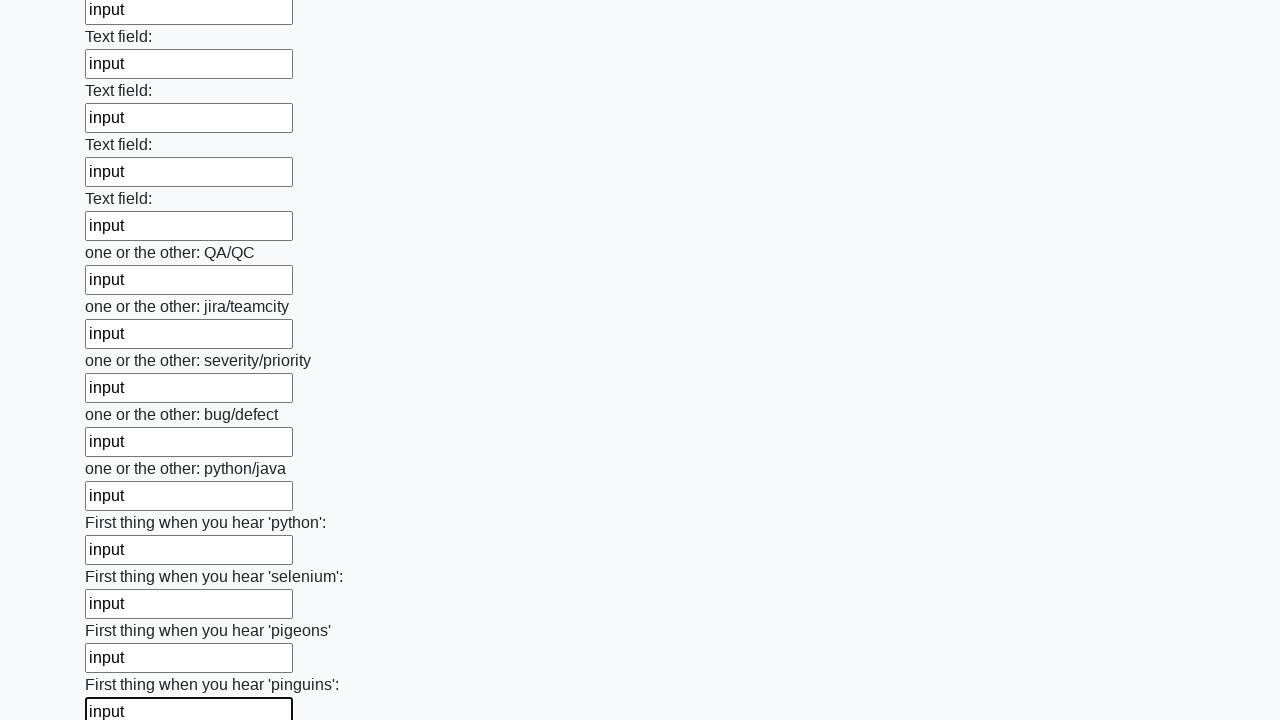

Filled an input field with text
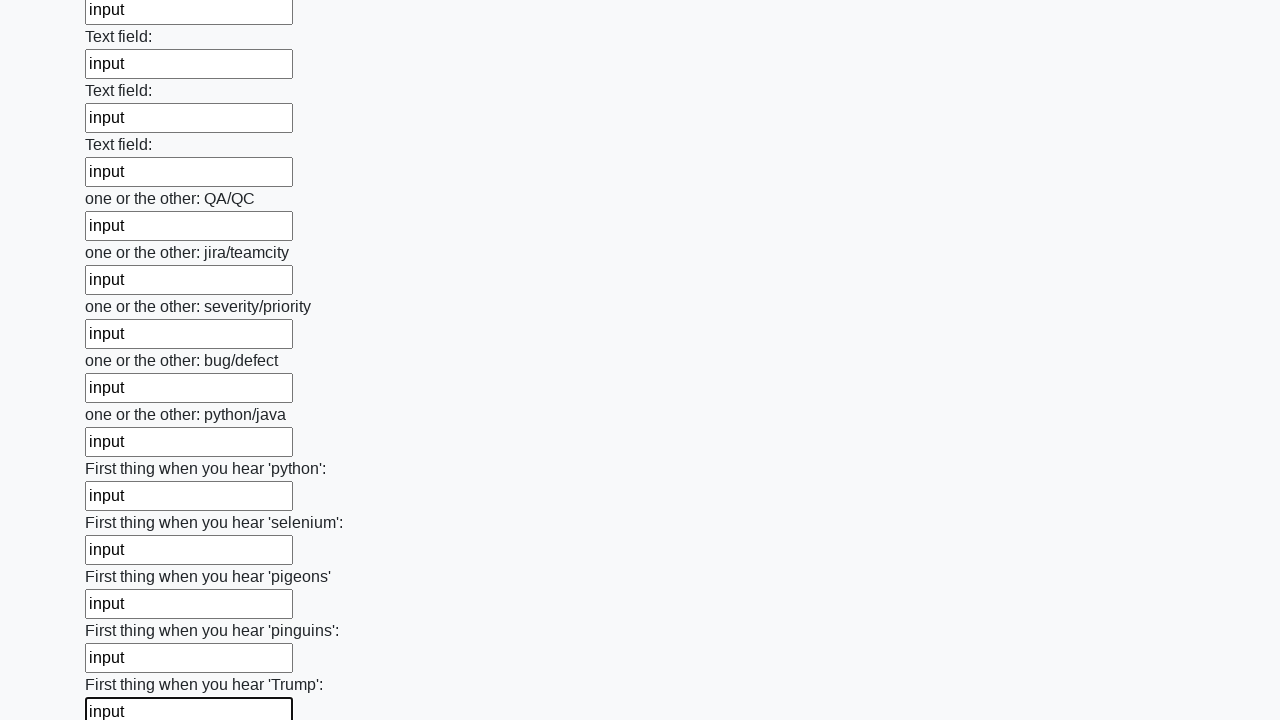

Filled an input field with text
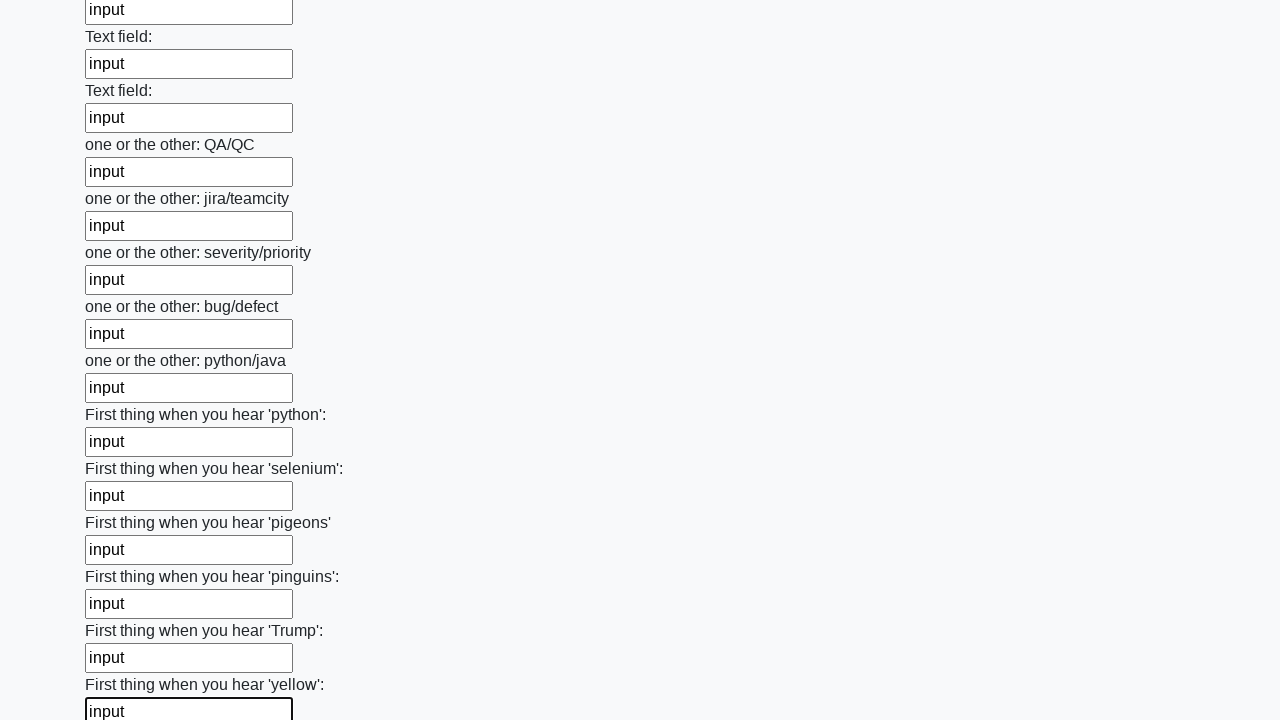

Filled an input field with text
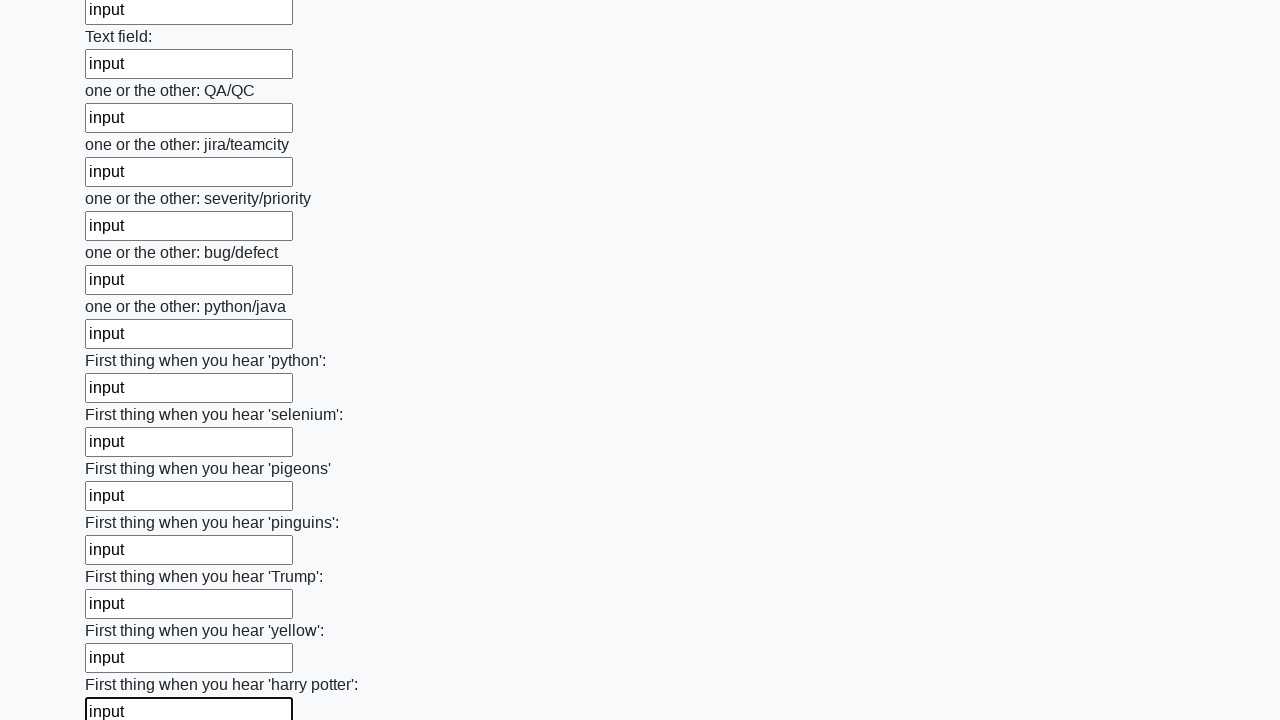

Filled an input field with text
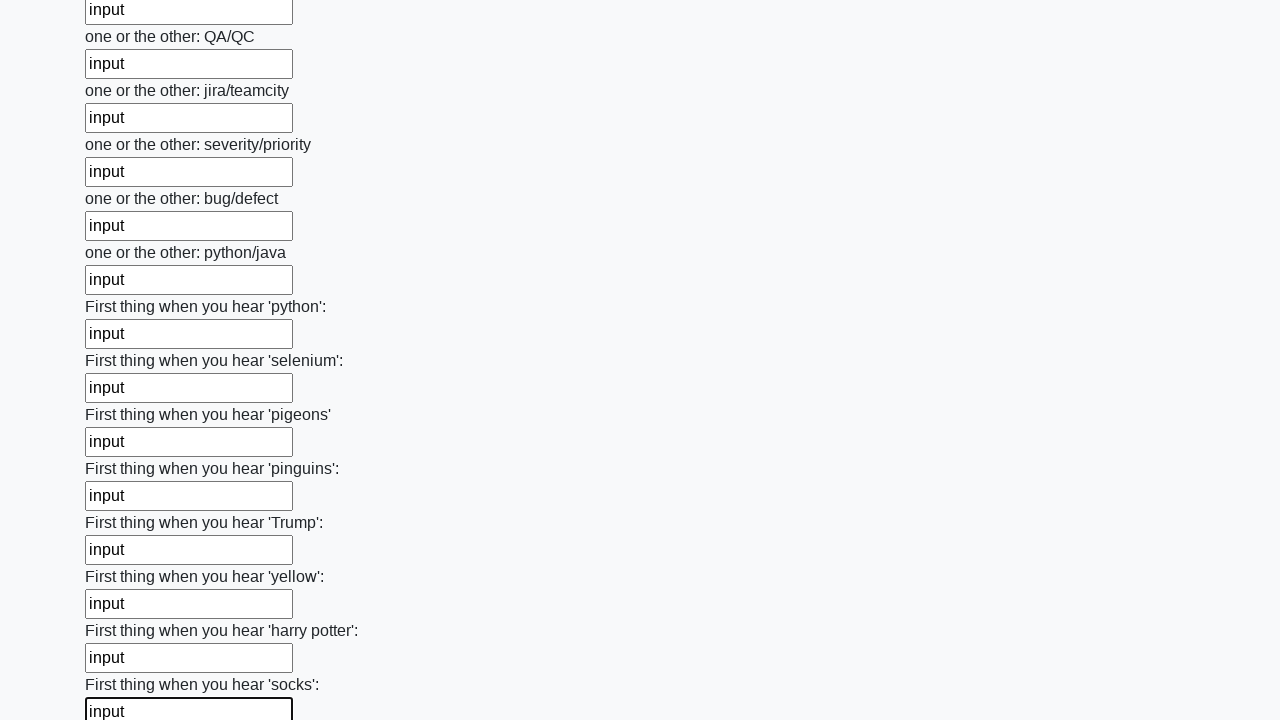

Clicked the submit button to submit the form at (123, 611) on button.btn
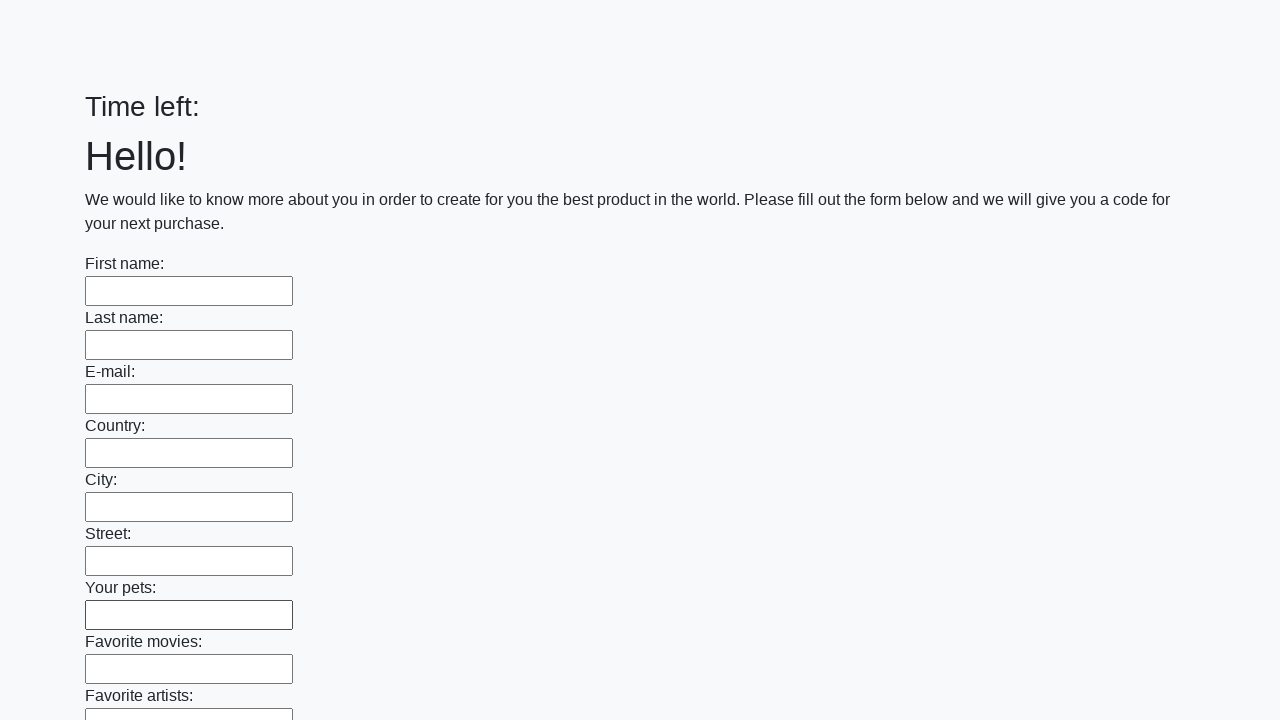

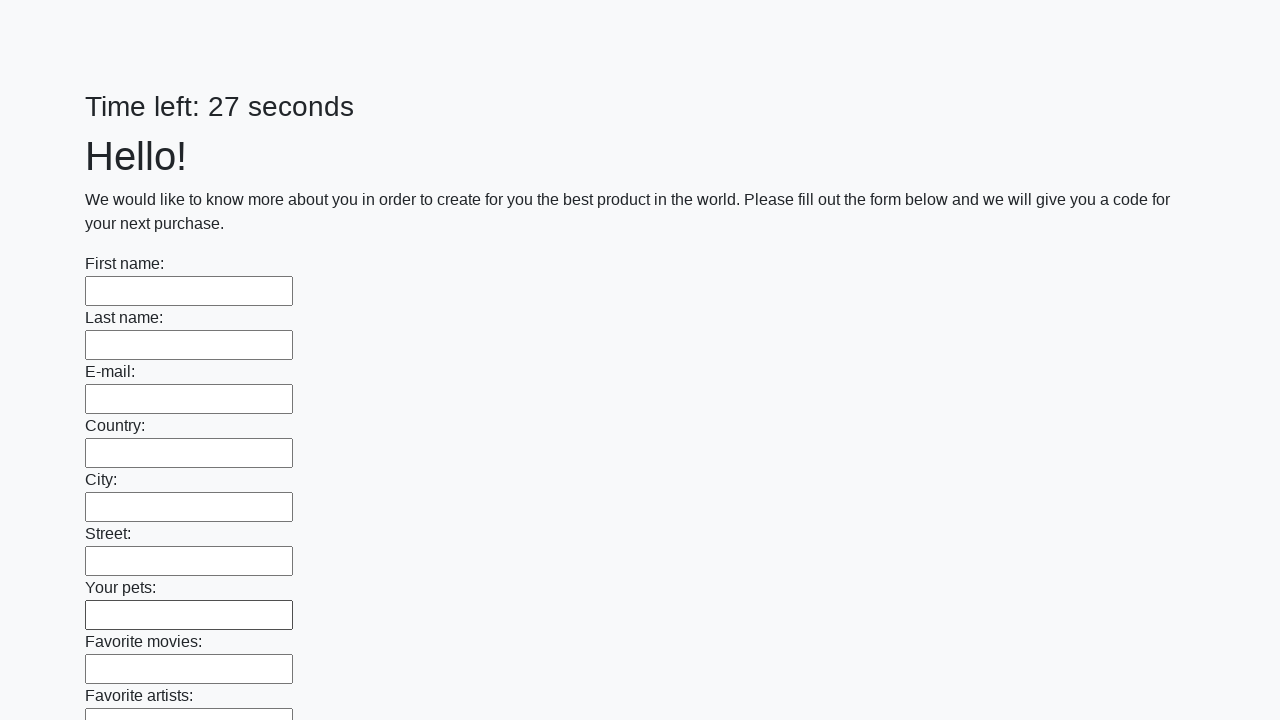